Finds all submit buttons on the page and clicks each one using standard click method

Starting URL: https://bit.ly/3rSaqTZ

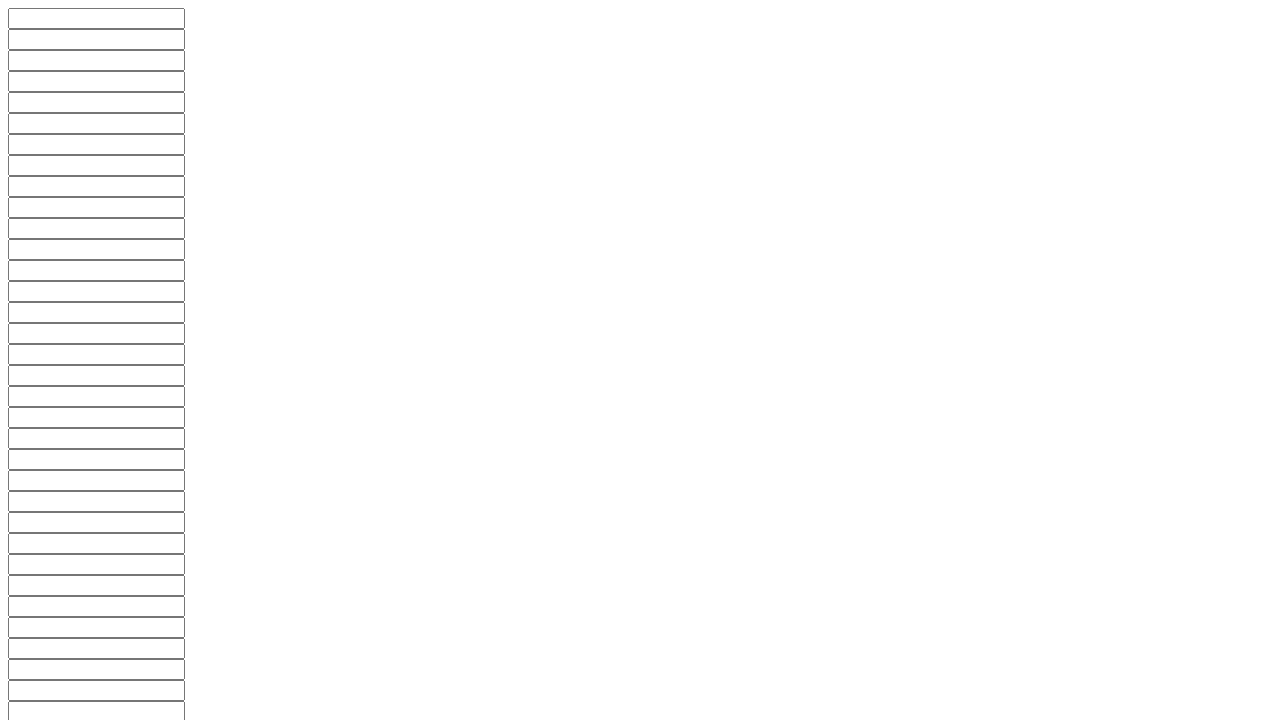

Found all submit buttons on the page
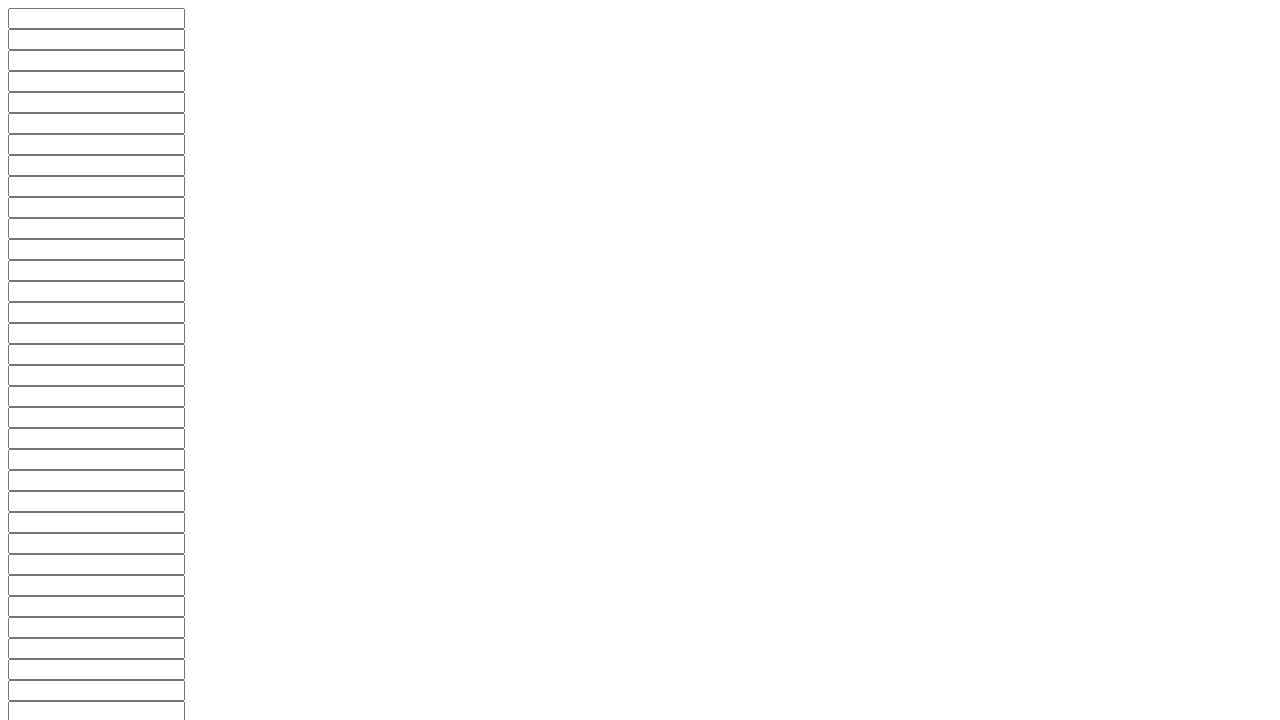

Clicked a submit button using standard click method at (36, 360) on xpath=//input[@value='Submit'] >> nth=0
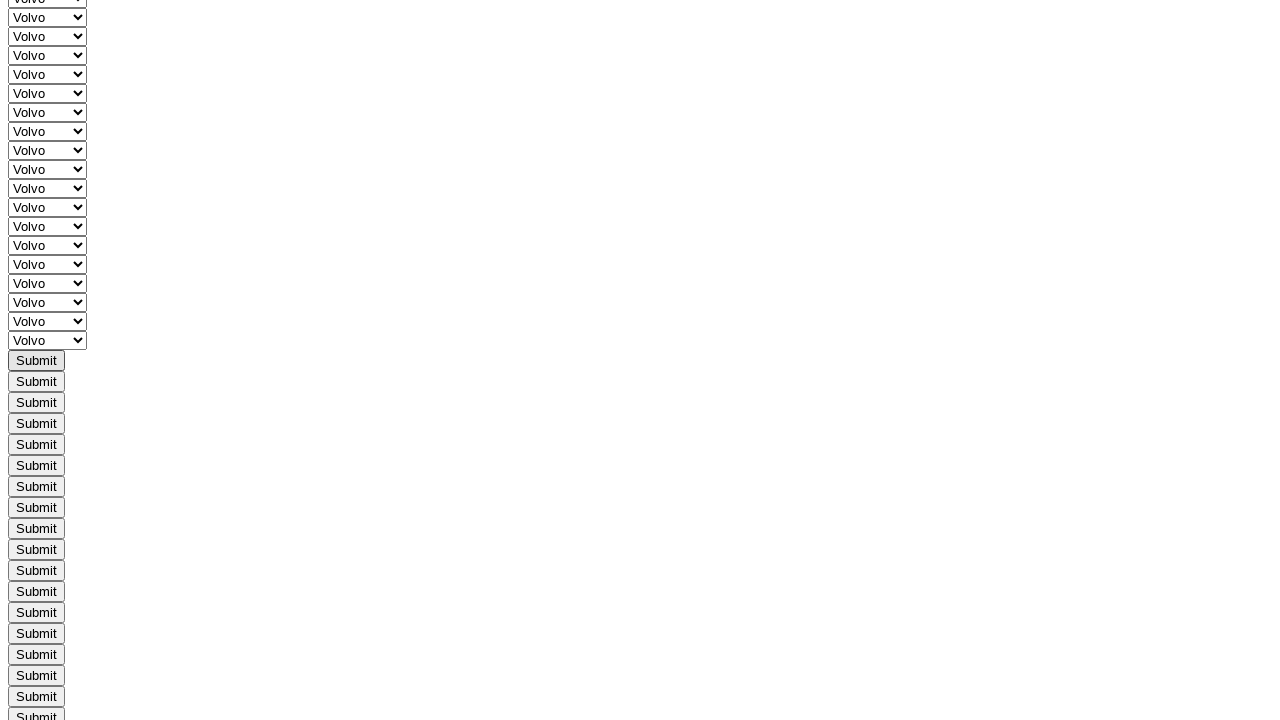

Clicked a submit button using standard click method at (36, 382) on xpath=//input[@value='Submit'] >> nth=1
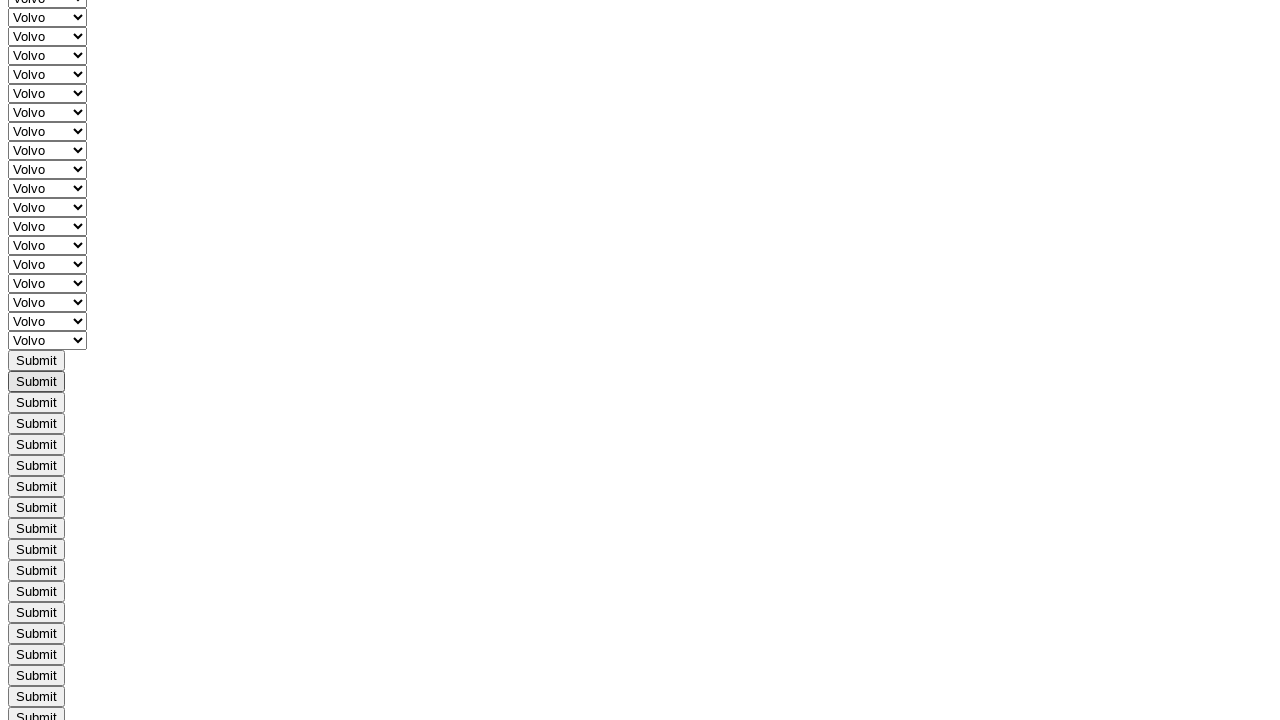

Clicked a submit button using standard click method at (36, 402) on xpath=//input[@value='Submit'] >> nth=2
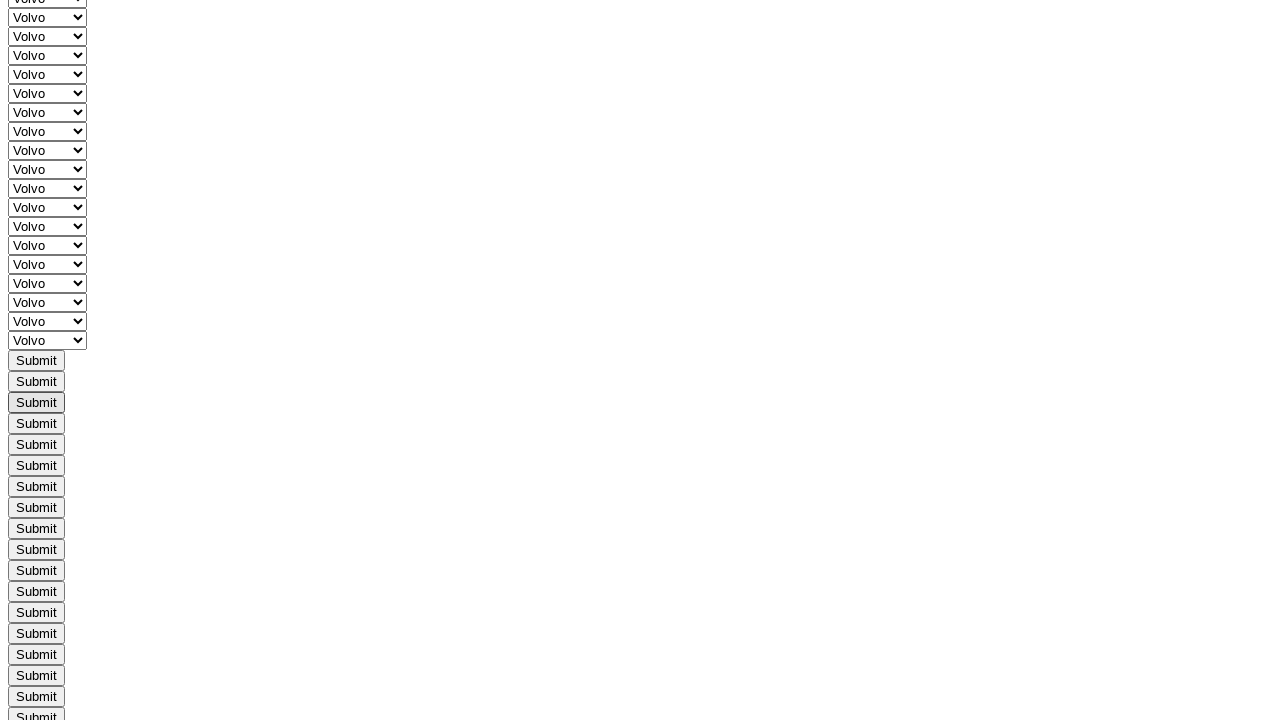

Clicked a submit button using standard click method at (36, 424) on xpath=//input[@value='Submit'] >> nth=3
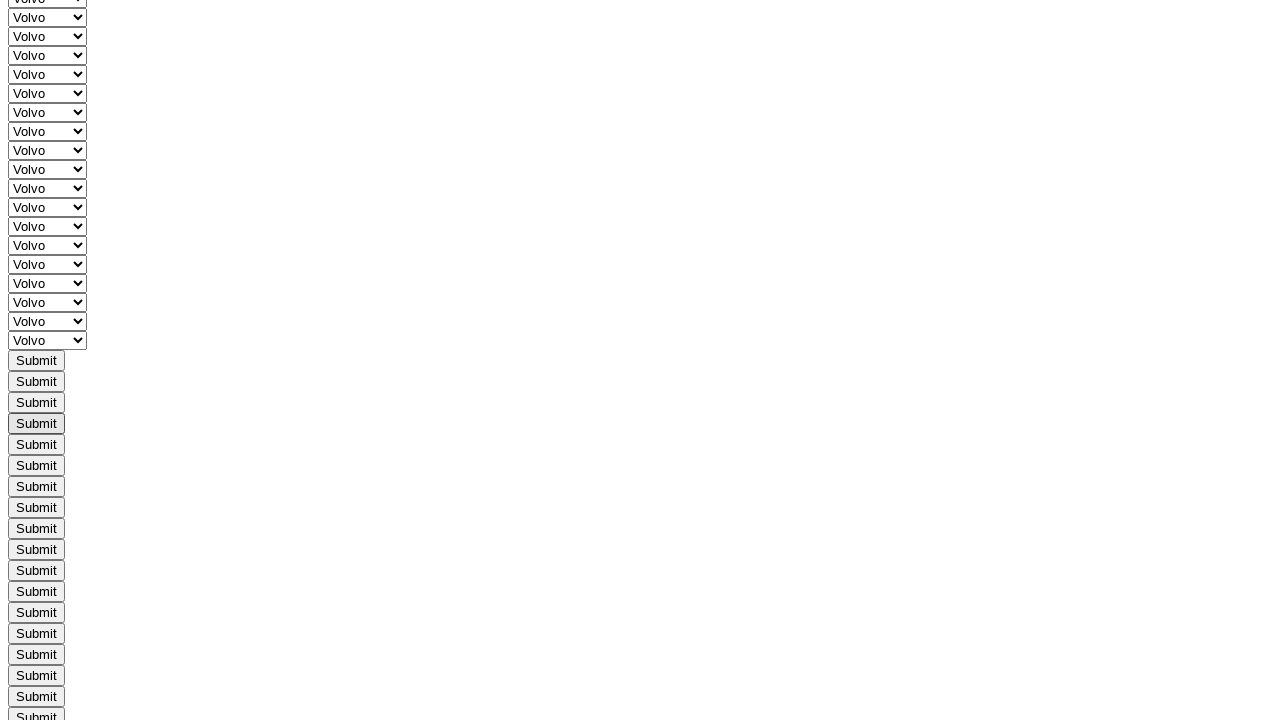

Clicked a submit button using standard click method at (36, 444) on xpath=//input[@value='Submit'] >> nth=4
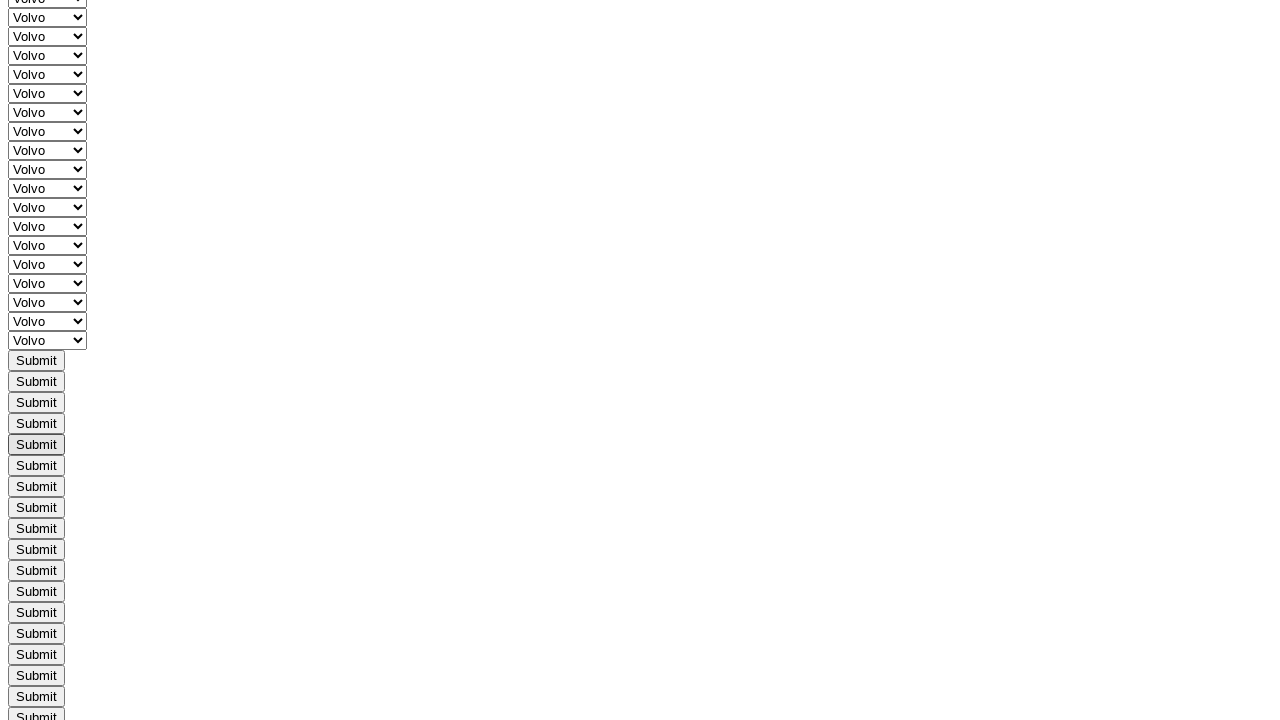

Clicked a submit button using standard click method at (36, 466) on xpath=//input[@value='Submit'] >> nth=5
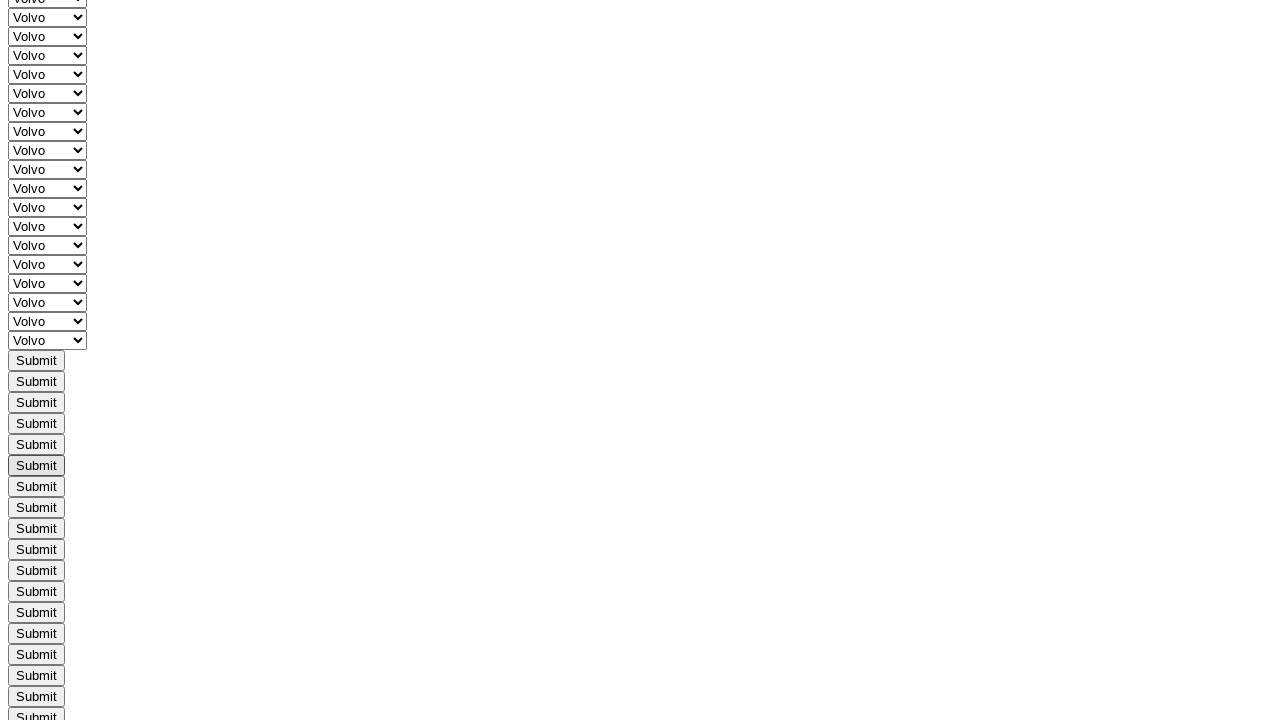

Clicked a submit button using standard click method at (36, 486) on xpath=//input[@value='Submit'] >> nth=6
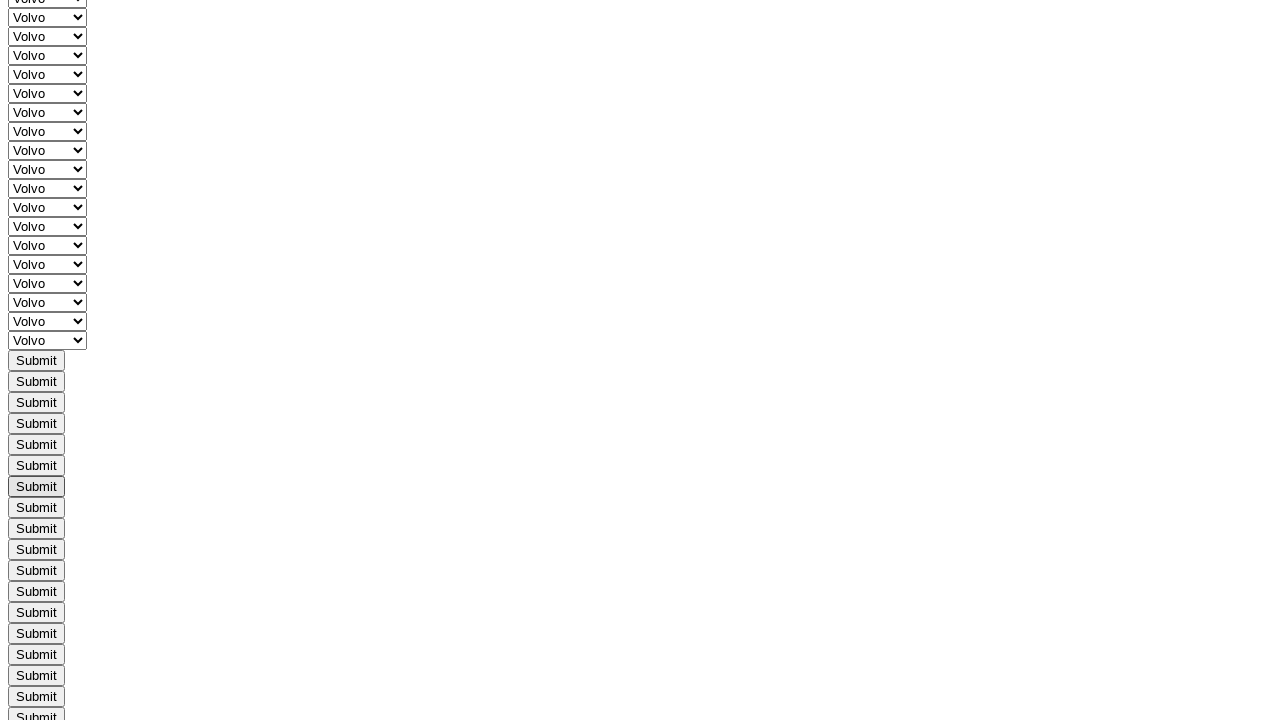

Clicked a submit button using standard click method at (36, 508) on xpath=//input[@value='Submit'] >> nth=7
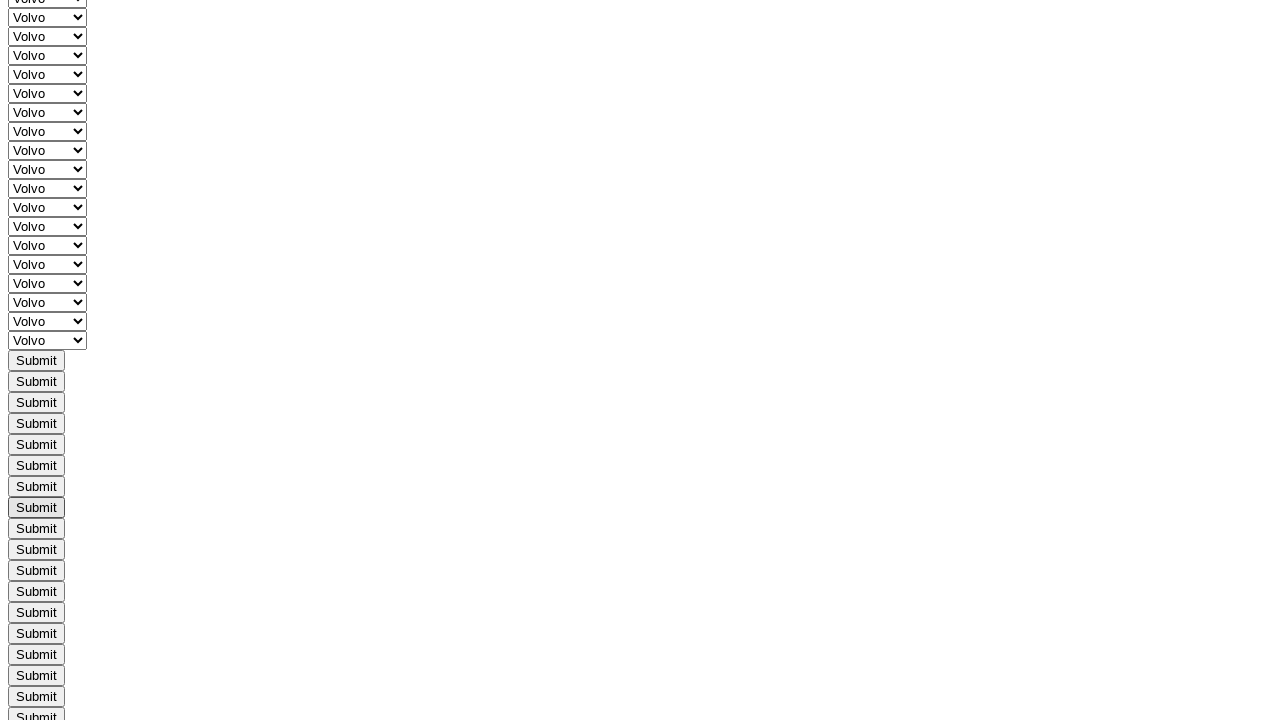

Clicked a submit button using standard click method at (36, 528) on xpath=//input[@value='Submit'] >> nth=8
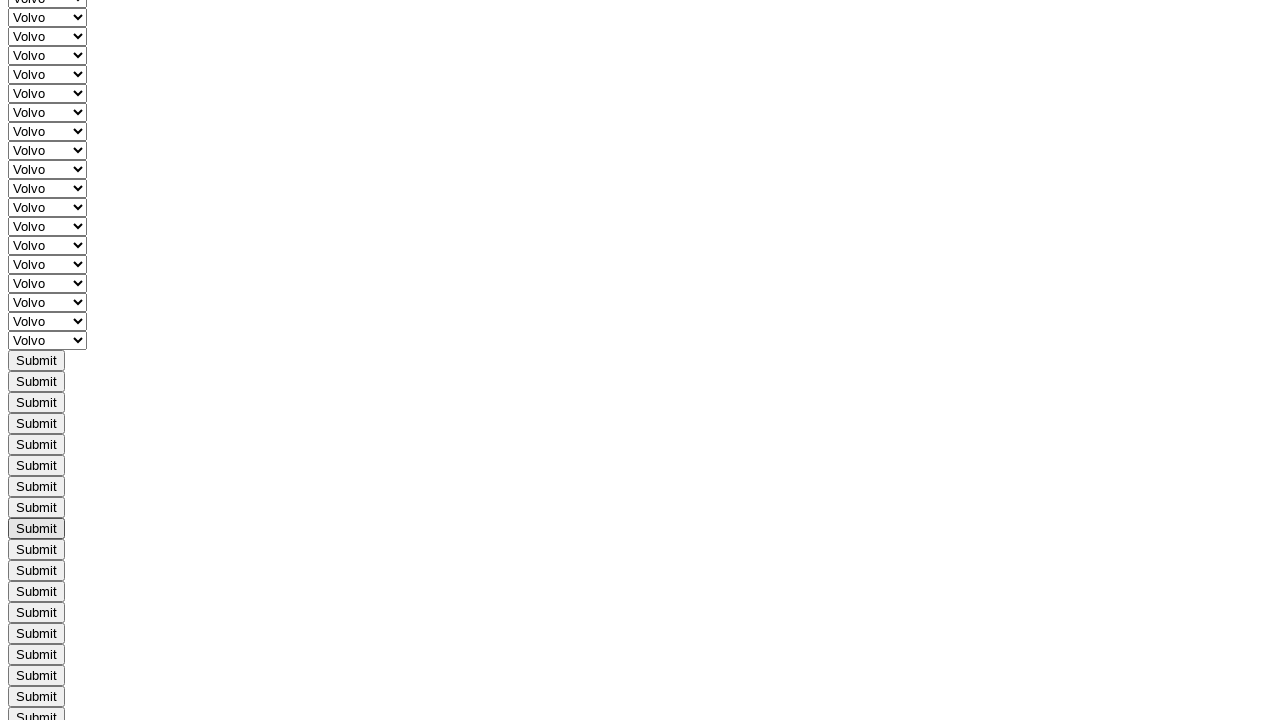

Clicked a submit button using standard click method at (36, 550) on xpath=//input[@value='Submit'] >> nth=9
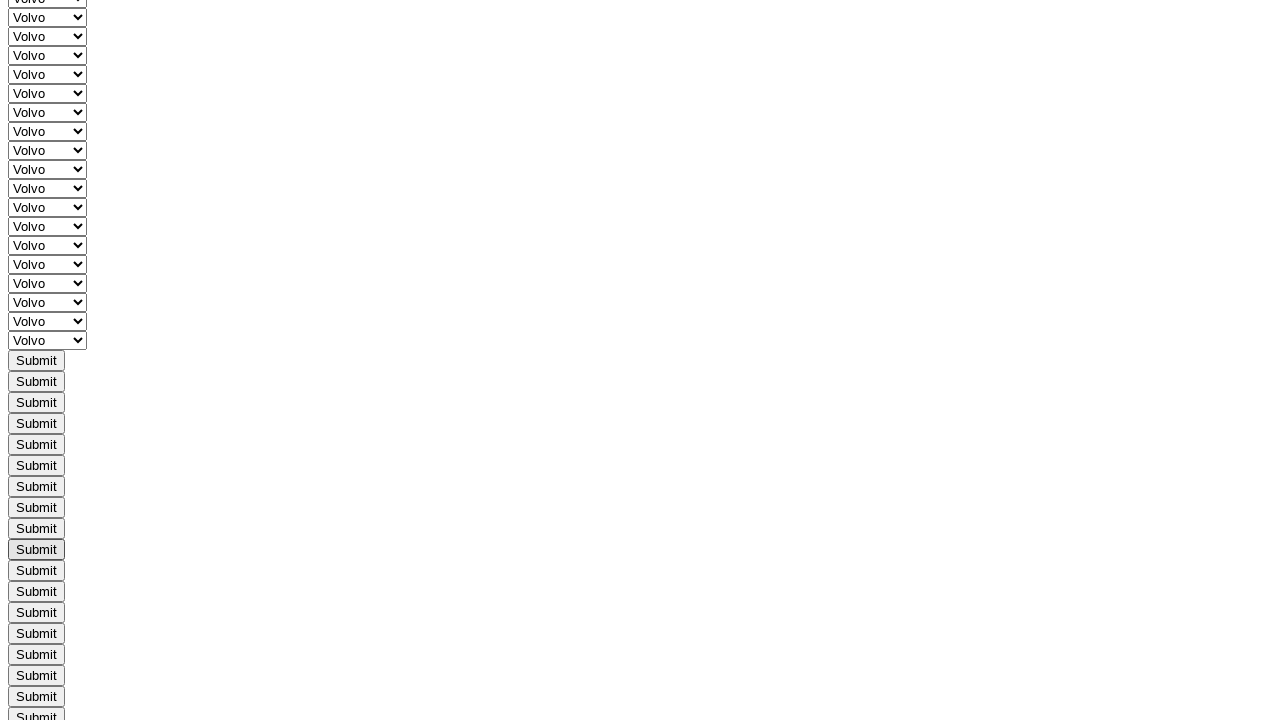

Clicked a submit button using standard click method at (36, 570) on xpath=//input[@value='Submit'] >> nth=10
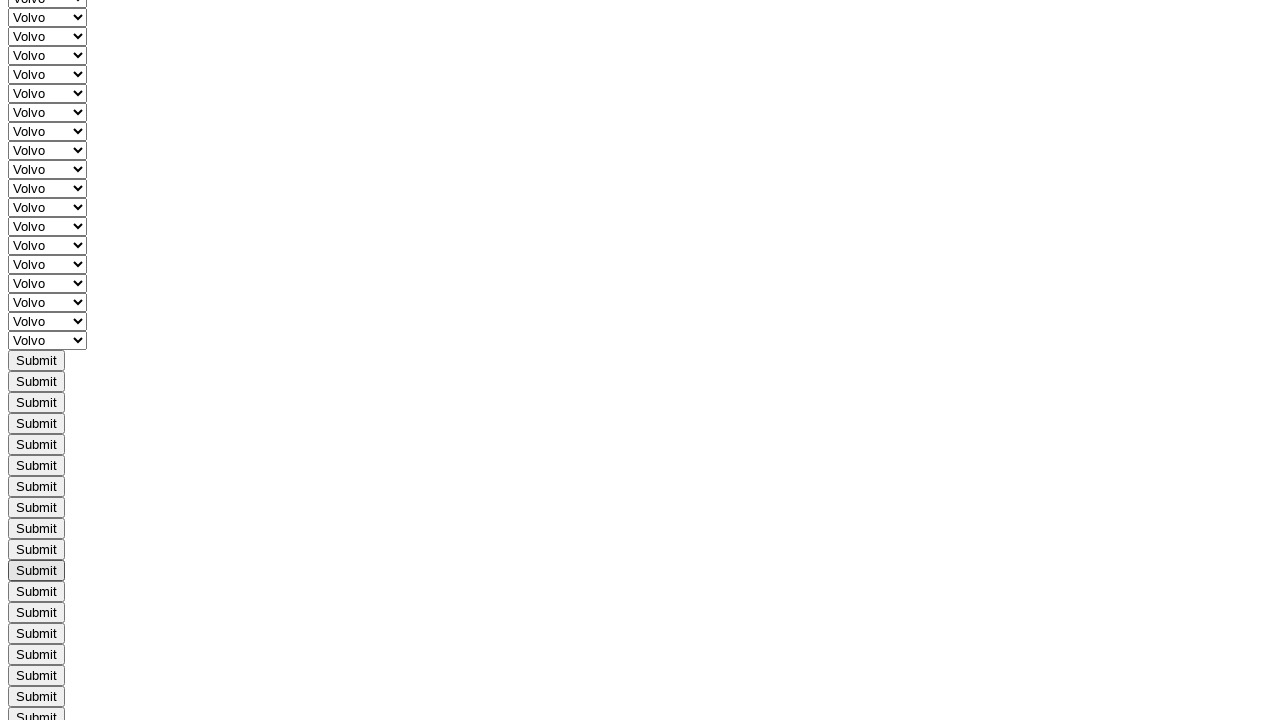

Clicked a submit button using standard click method at (36, 592) on xpath=//input[@value='Submit'] >> nth=11
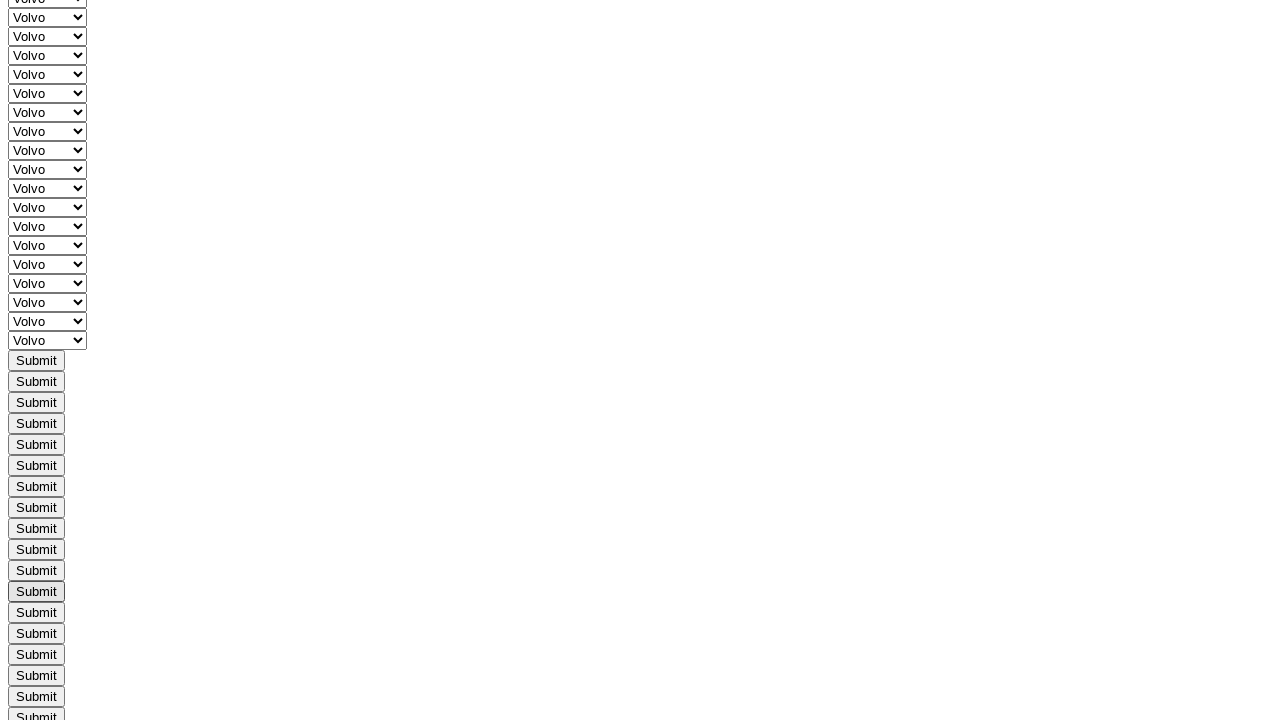

Clicked a submit button using standard click method at (36, 612) on xpath=//input[@value='Submit'] >> nth=12
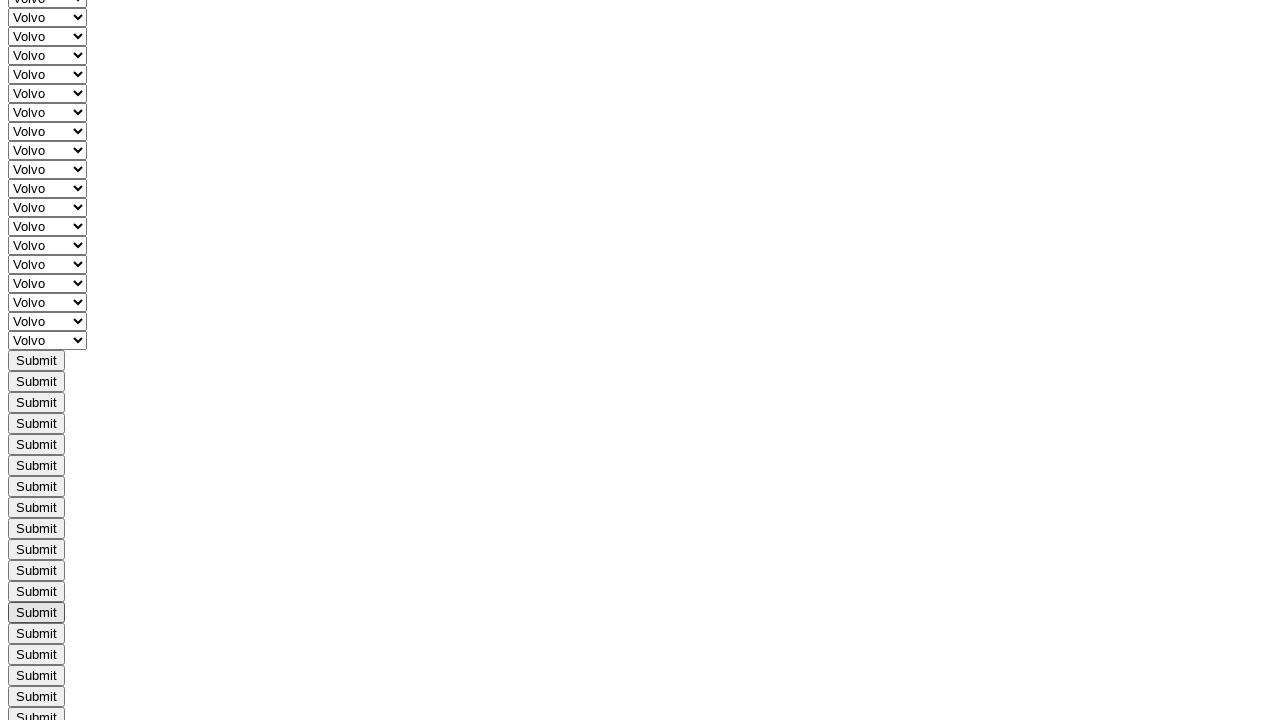

Clicked a submit button using standard click method at (36, 634) on xpath=//input[@value='Submit'] >> nth=13
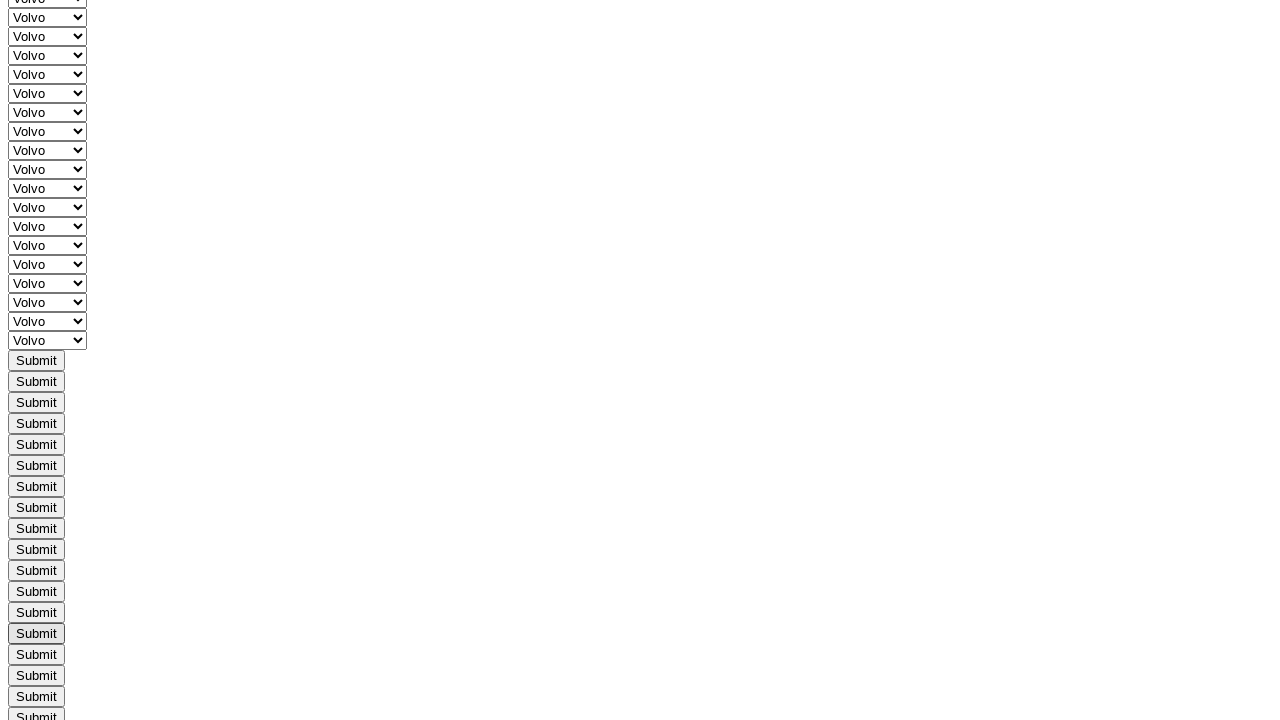

Clicked a submit button using standard click method at (36, 654) on xpath=//input[@value='Submit'] >> nth=14
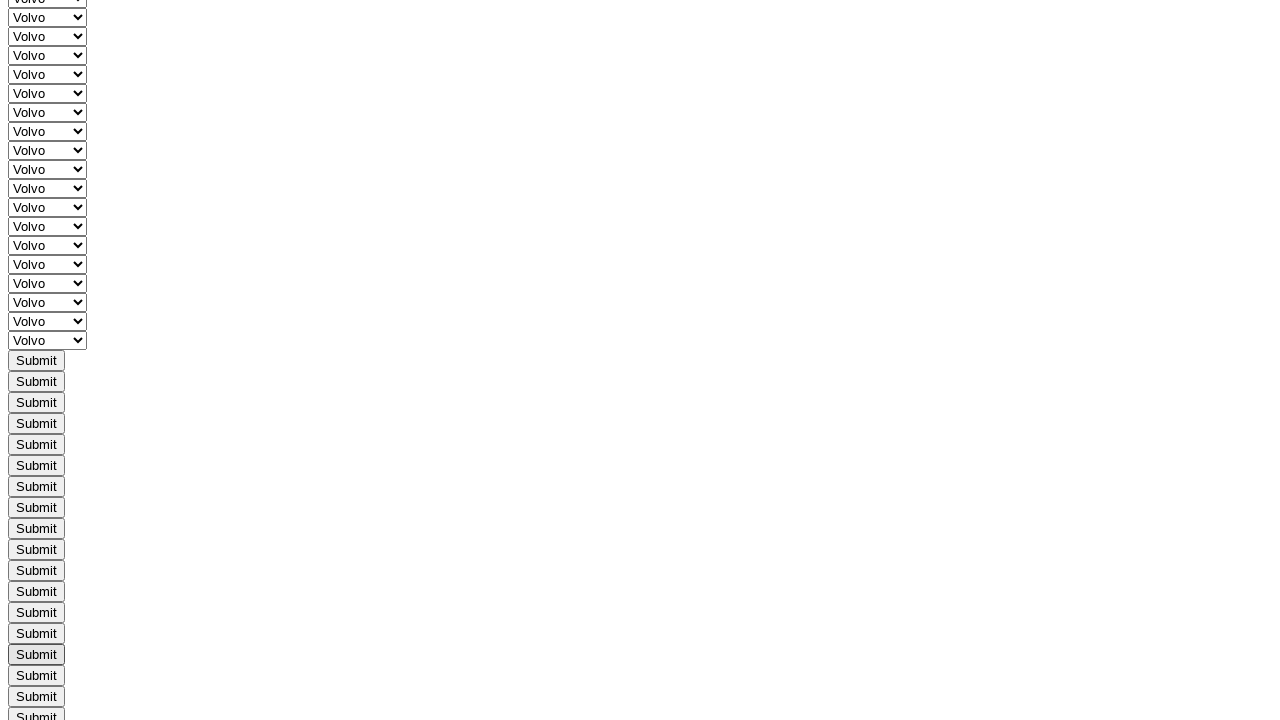

Clicked a submit button using standard click method at (36, 676) on xpath=//input[@value='Submit'] >> nth=15
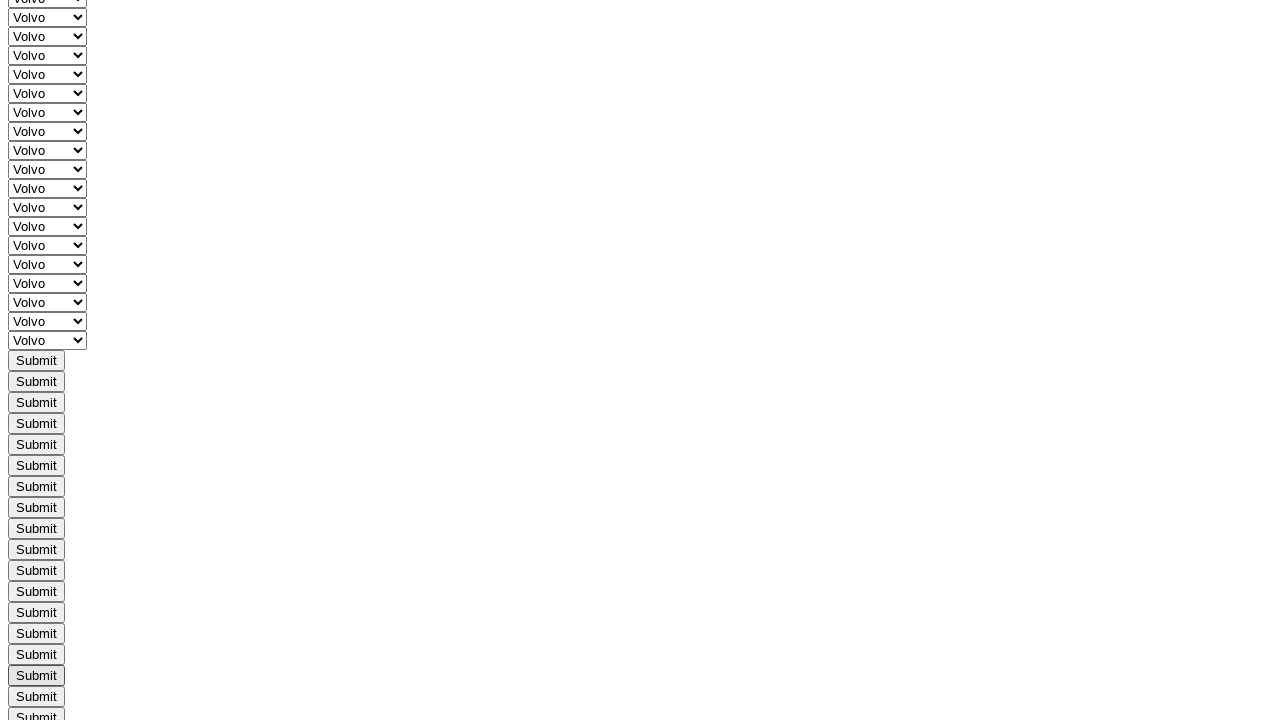

Clicked a submit button using standard click method at (36, 696) on xpath=//input[@value='Submit'] >> nth=16
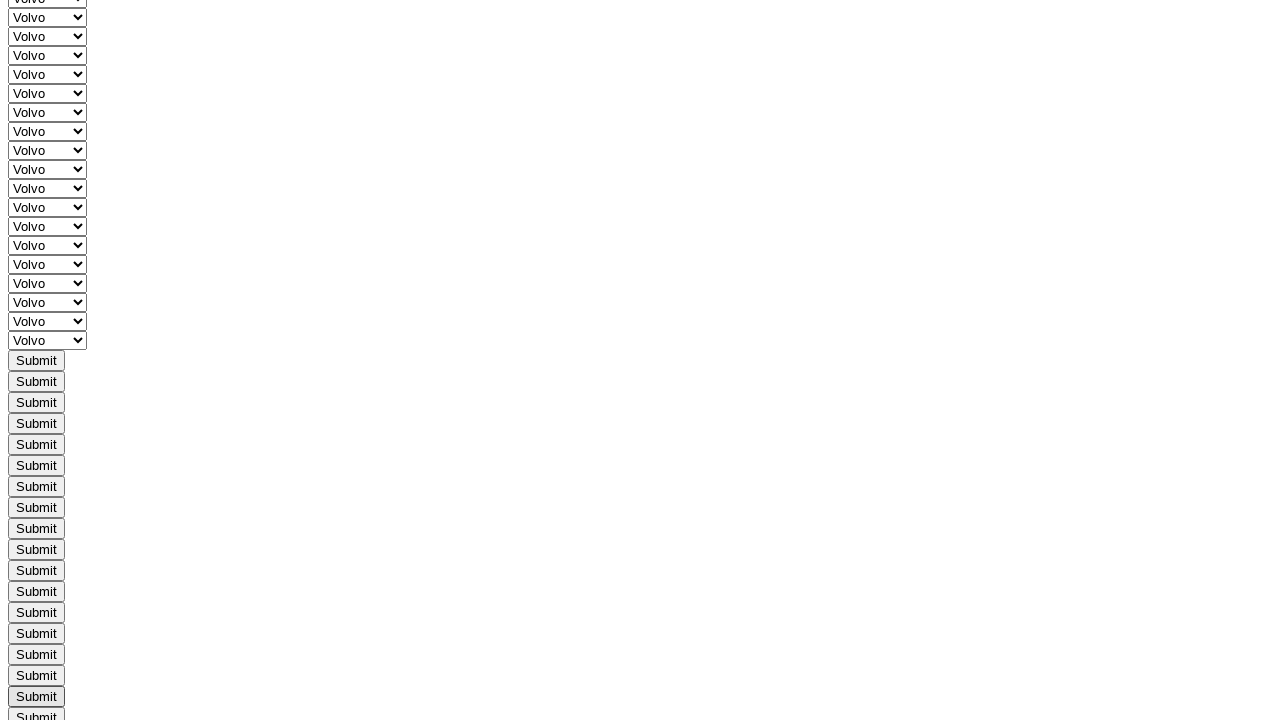

Clicked a submit button using standard click method at (36, 710) on xpath=//input[@value='Submit'] >> nth=17
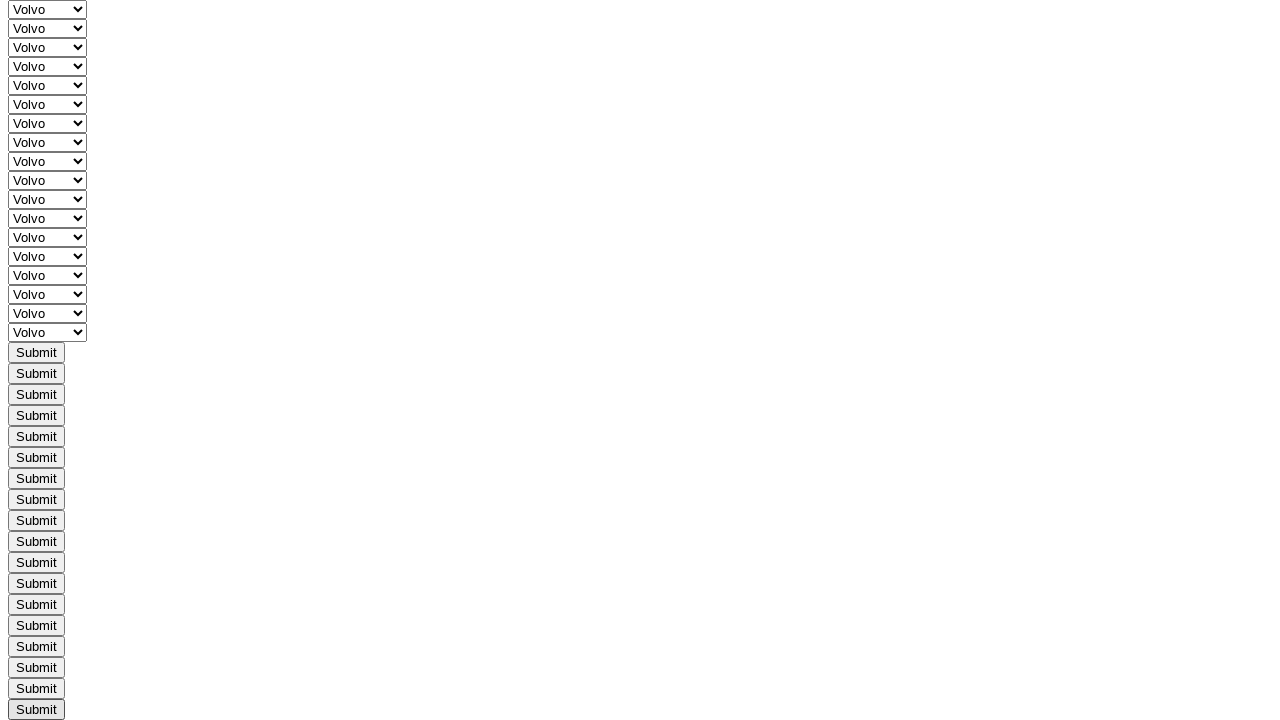

Clicked a submit button using standard click method at (36, 360) on xpath=//input[@value='Submit'] >> nth=18
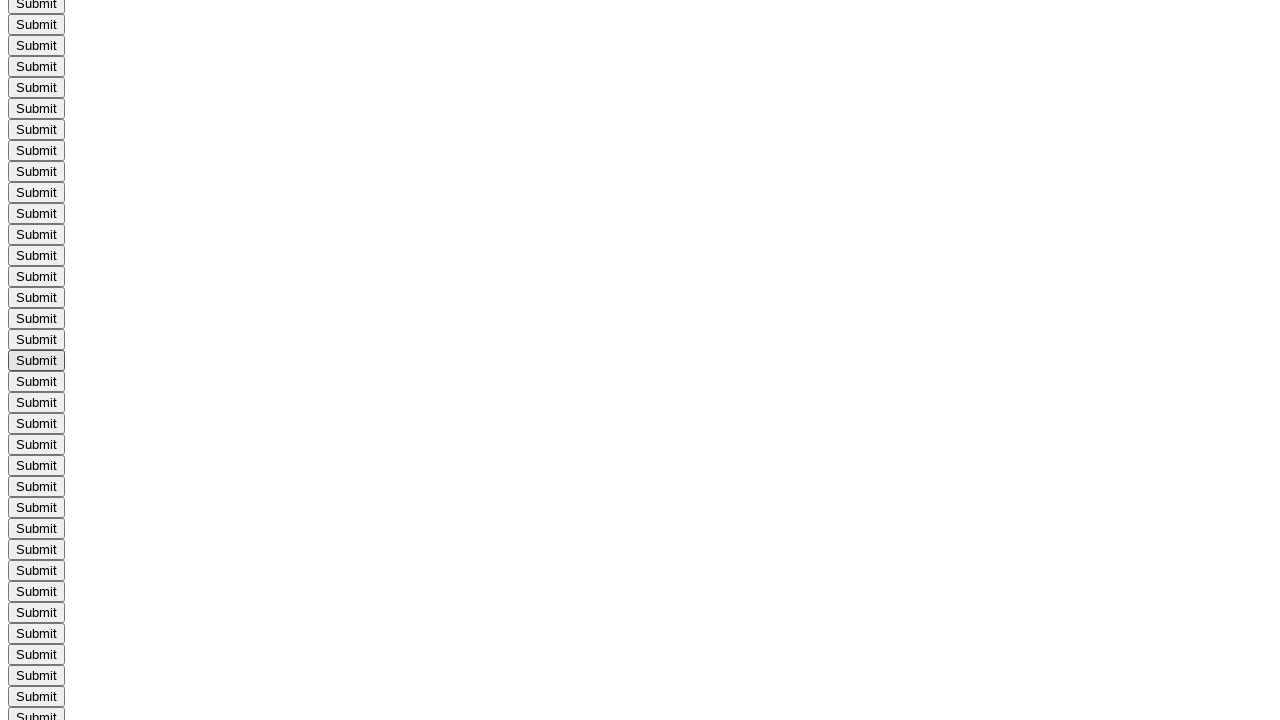

Clicked a submit button using standard click method at (36, 382) on xpath=//input[@value='Submit'] >> nth=19
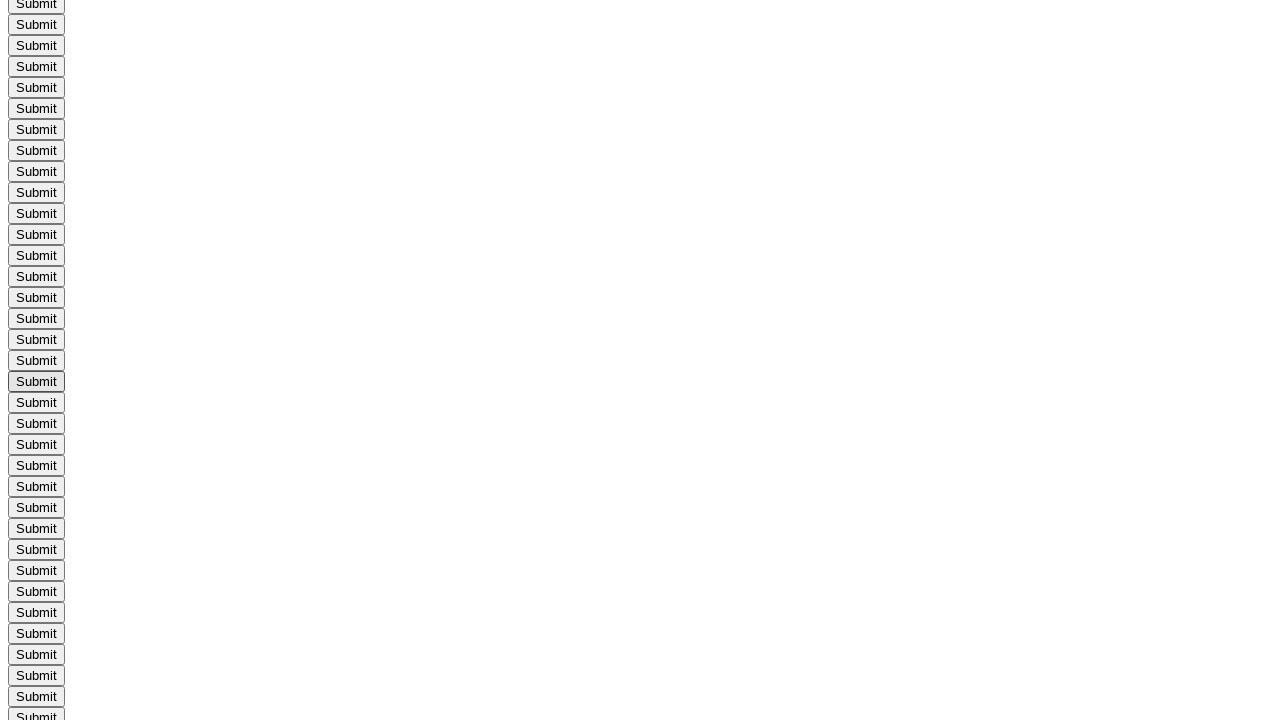

Clicked a submit button using standard click method at (36, 402) on xpath=//input[@value='Submit'] >> nth=20
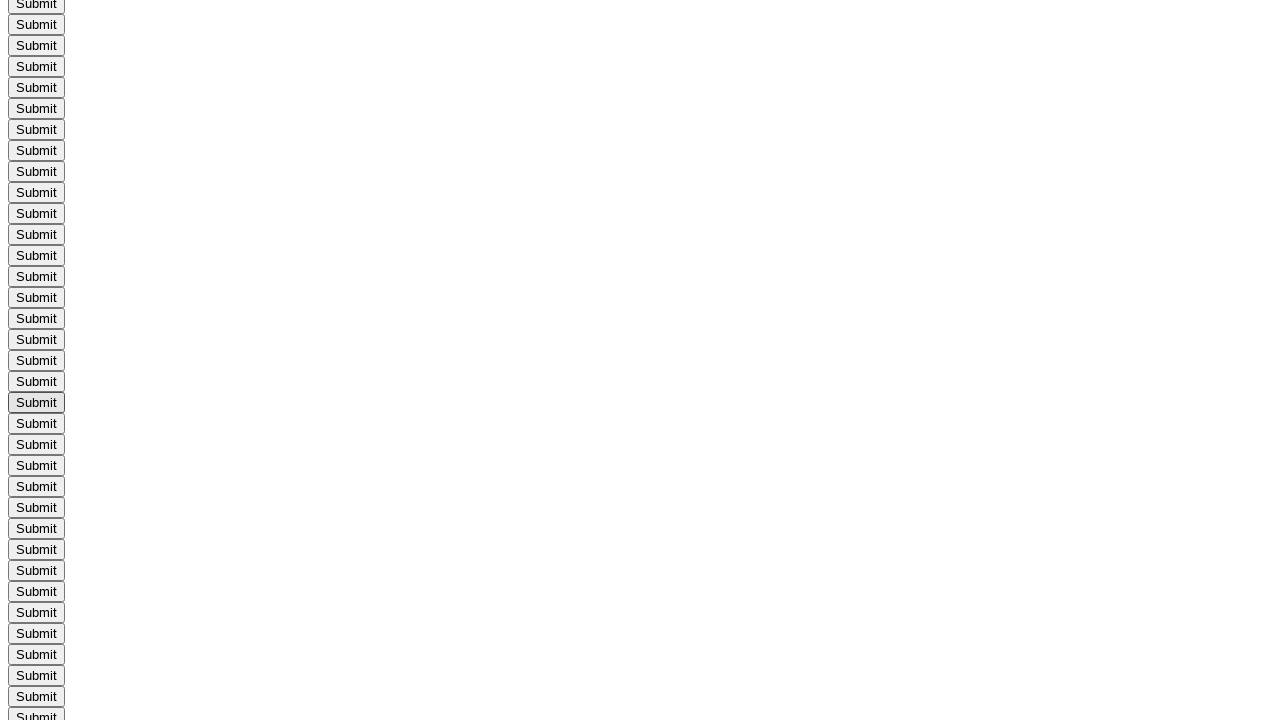

Clicked a submit button using standard click method at (36, 424) on xpath=//input[@value='Submit'] >> nth=21
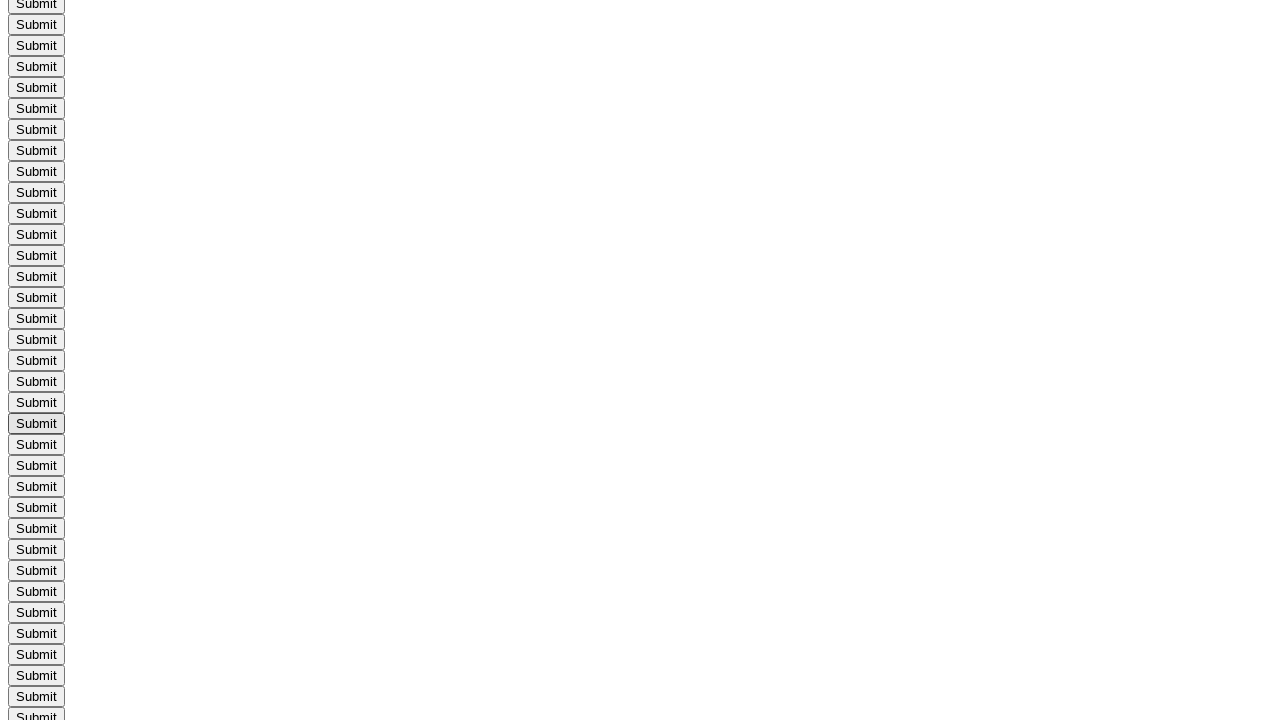

Clicked a submit button using standard click method at (36, 444) on xpath=//input[@value='Submit'] >> nth=22
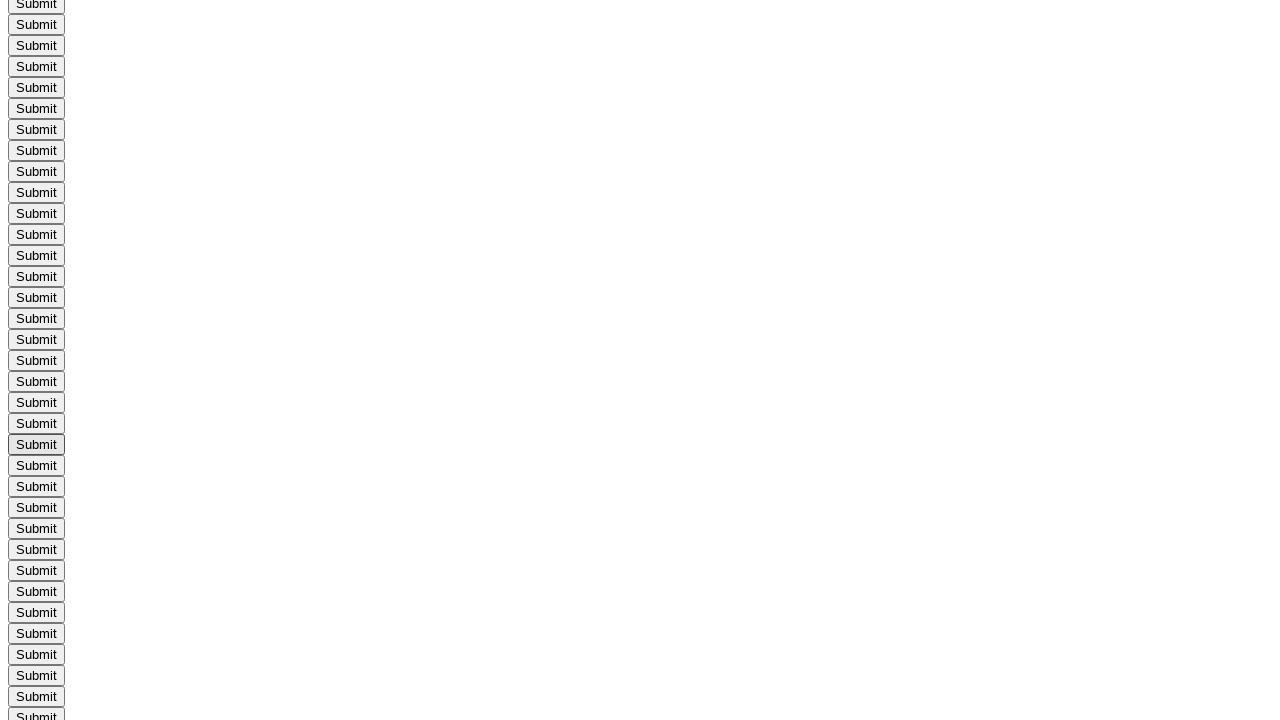

Clicked a submit button using standard click method at (36, 466) on xpath=//input[@value='Submit'] >> nth=23
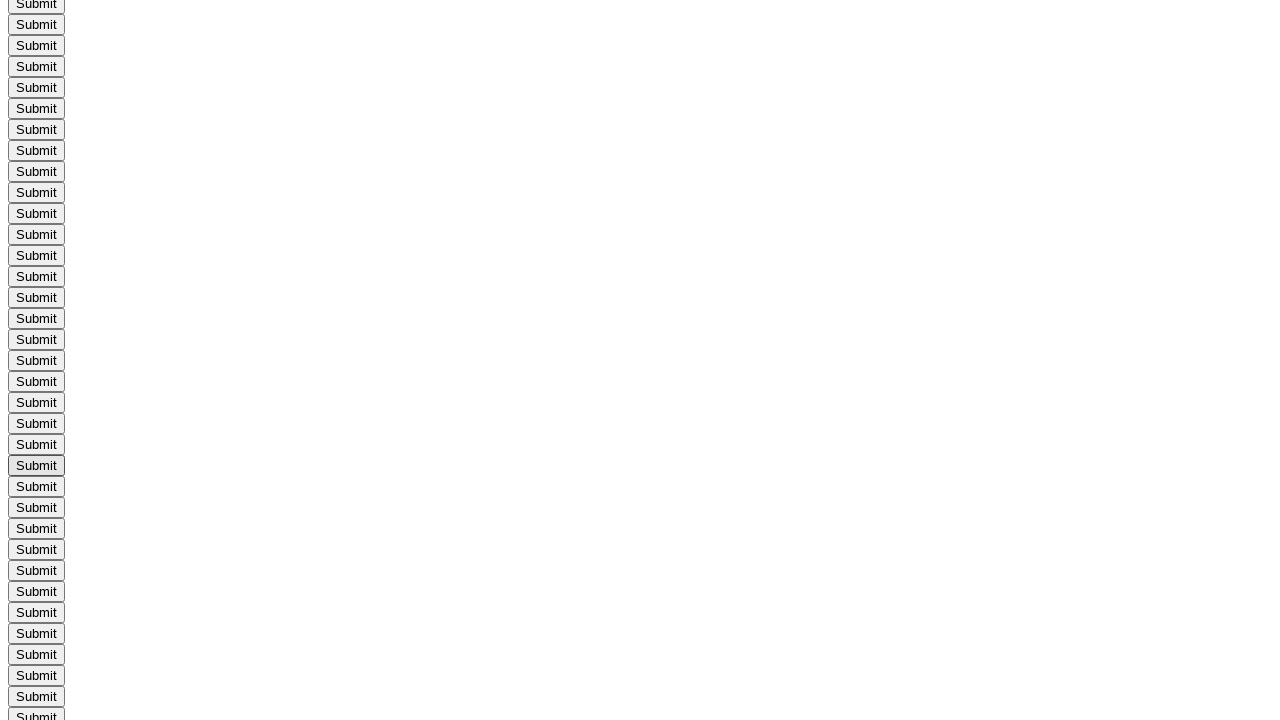

Clicked a submit button using standard click method at (36, 486) on xpath=//input[@value='Submit'] >> nth=24
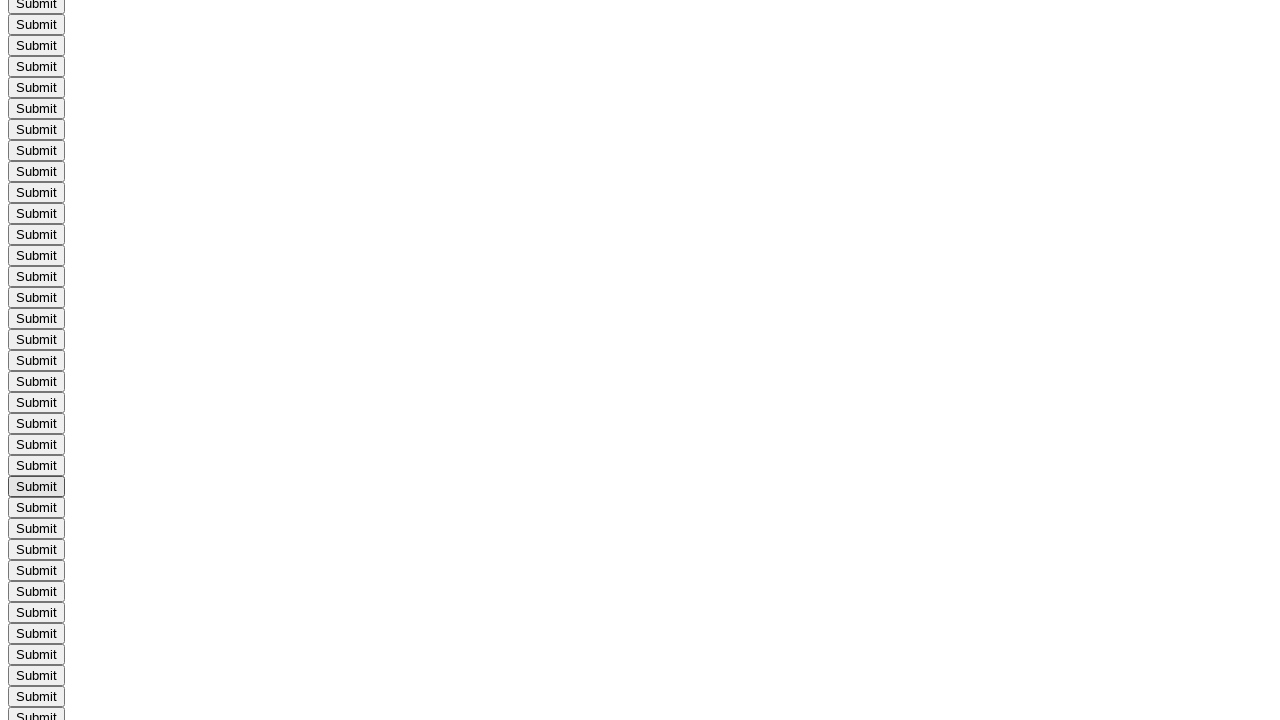

Clicked a submit button using standard click method at (36, 508) on xpath=//input[@value='Submit'] >> nth=25
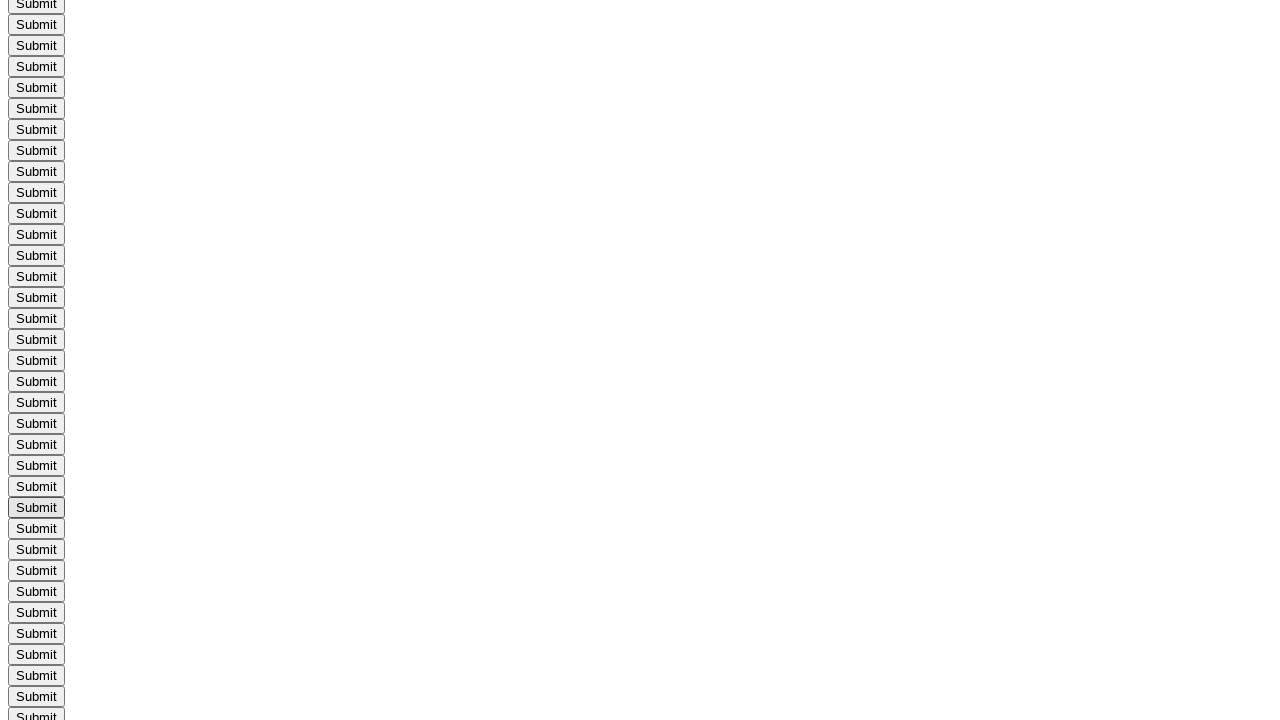

Clicked a submit button using standard click method at (36, 528) on xpath=//input[@value='Submit'] >> nth=26
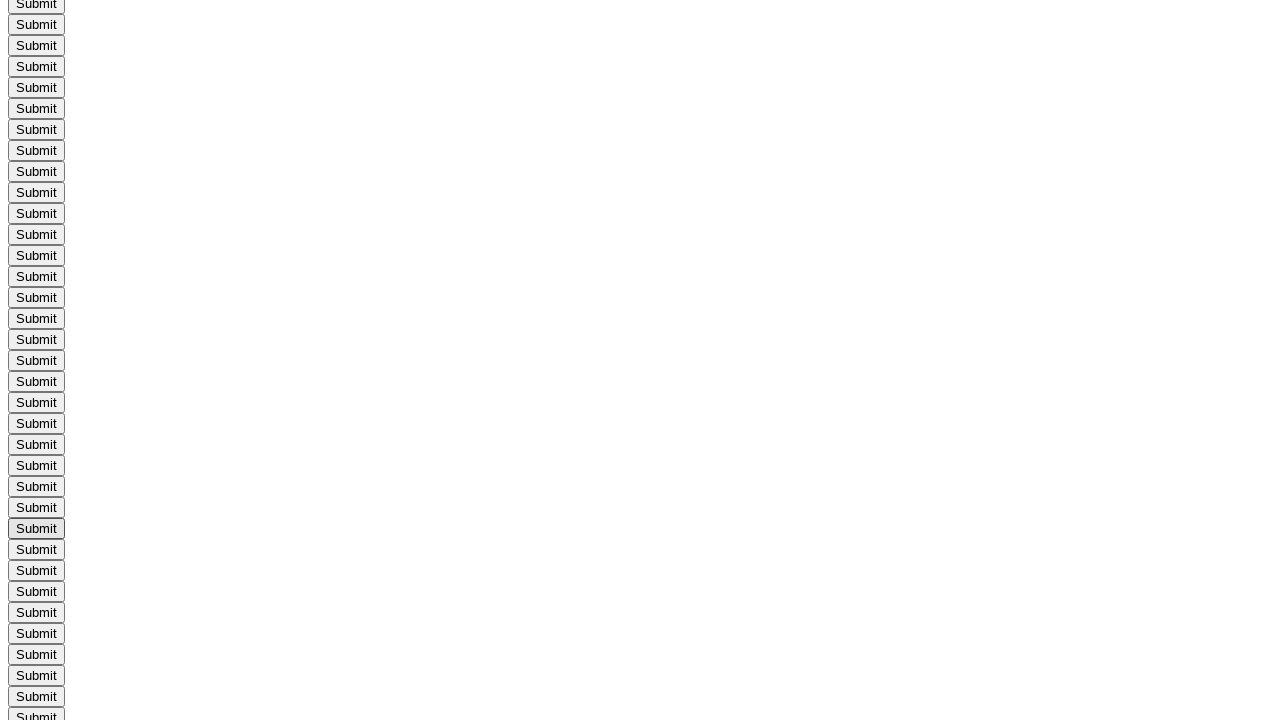

Clicked a submit button using standard click method at (36, 550) on xpath=//input[@value='Submit'] >> nth=27
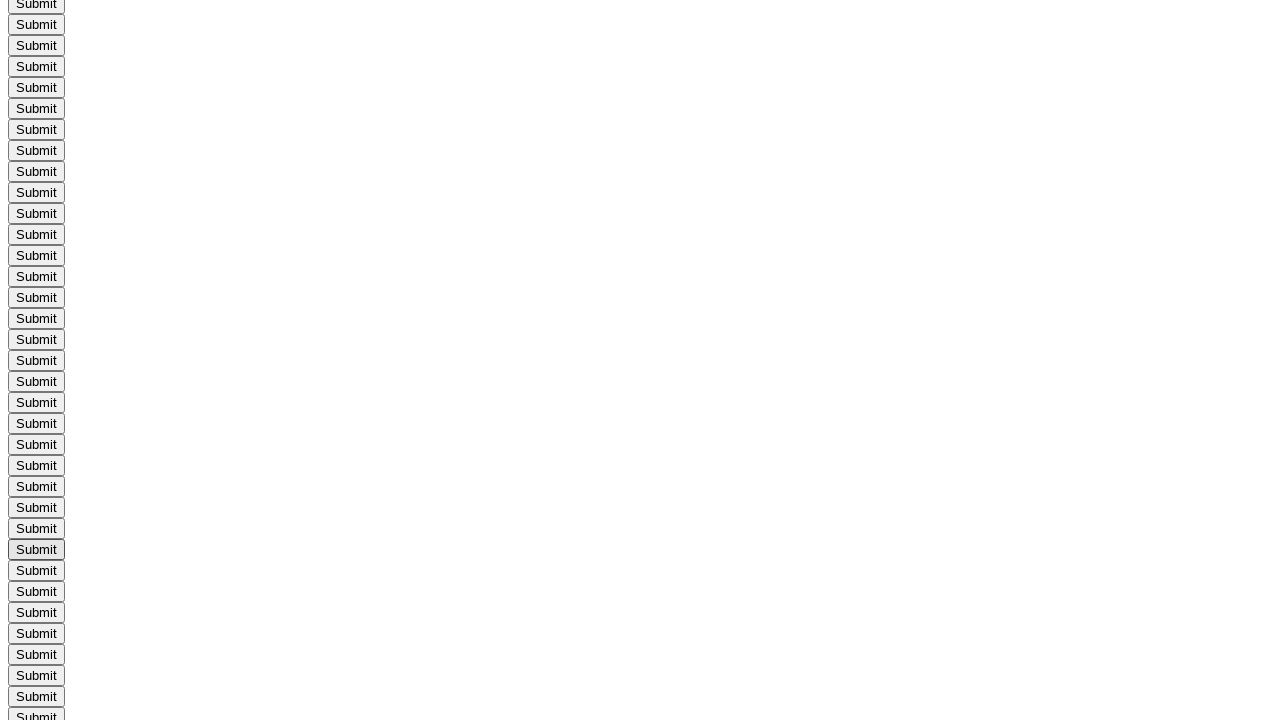

Clicked a submit button using standard click method at (36, 570) on xpath=//input[@value='Submit'] >> nth=28
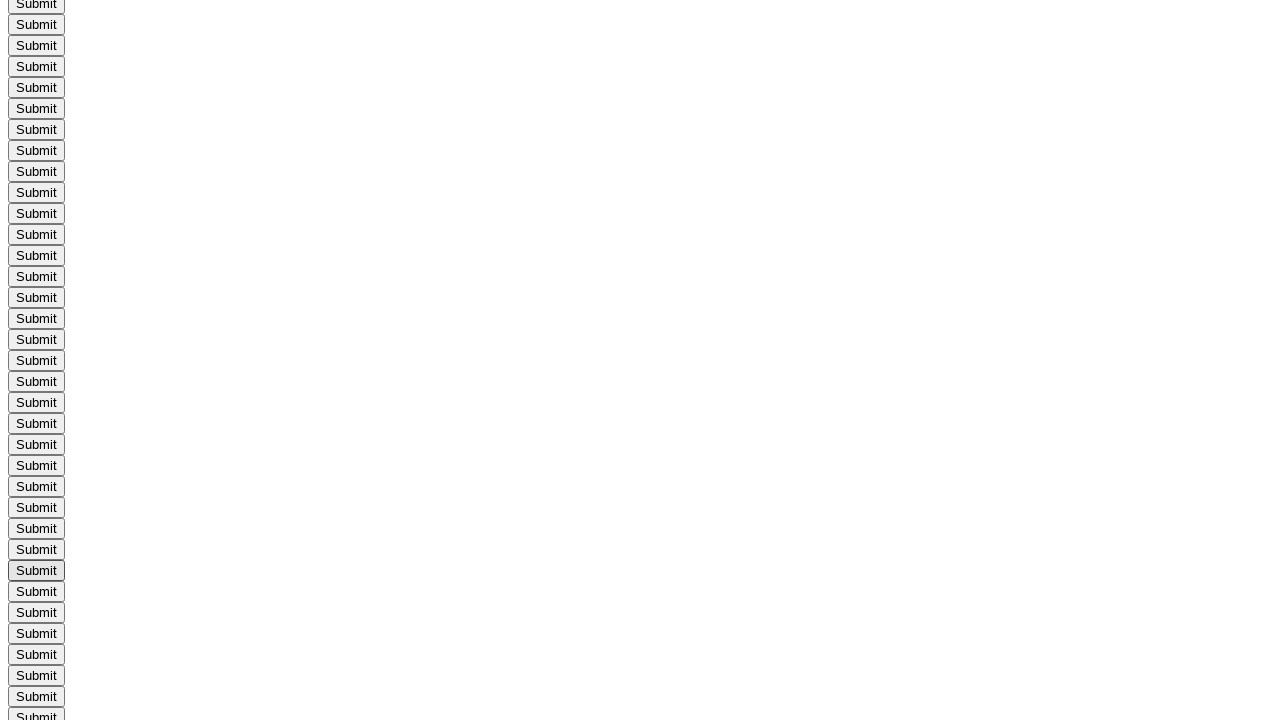

Clicked a submit button using standard click method at (36, 592) on xpath=//input[@value='Submit'] >> nth=29
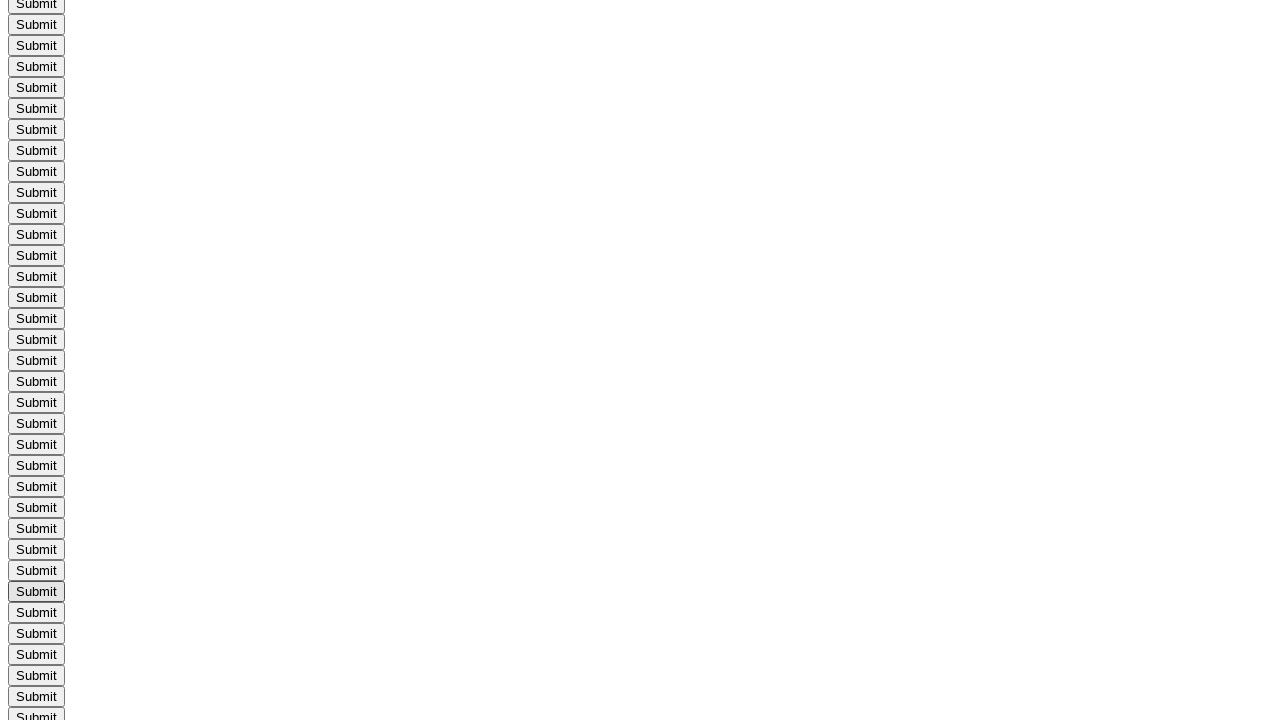

Clicked a submit button using standard click method at (36, 612) on xpath=//input[@value='Submit'] >> nth=30
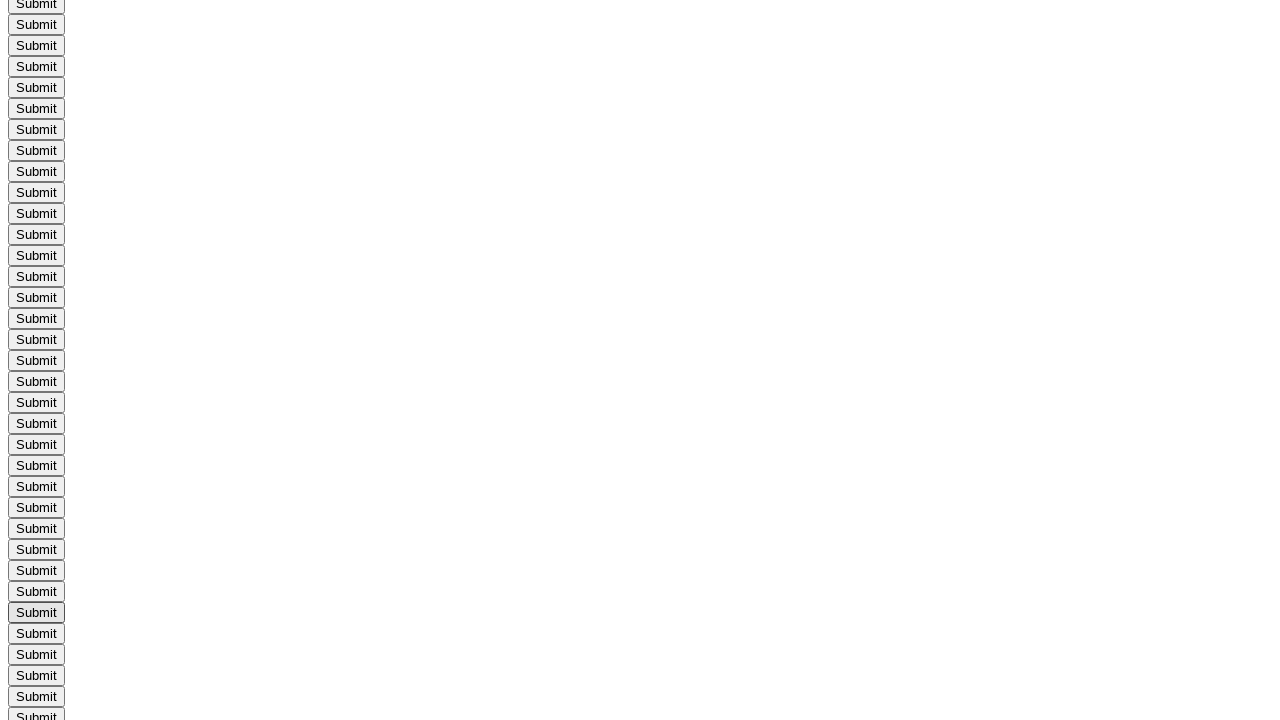

Clicked a submit button using standard click method at (36, 634) on xpath=//input[@value='Submit'] >> nth=31
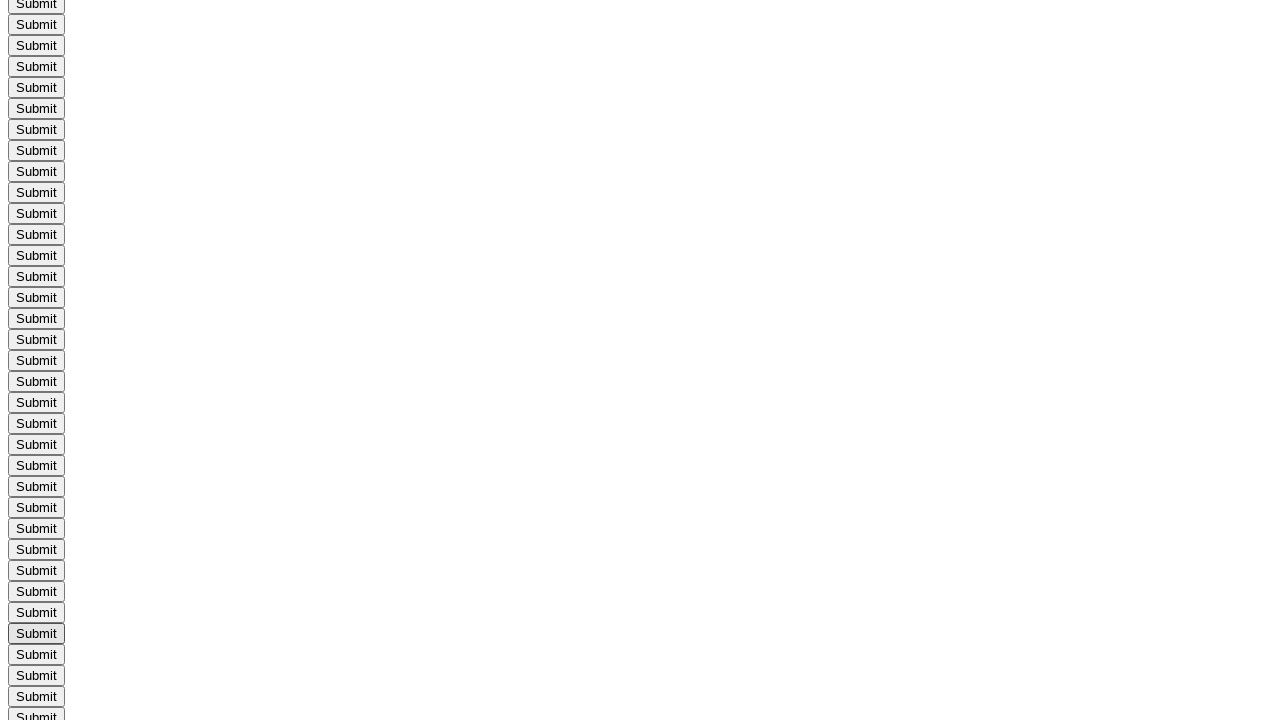

Clicked a submit button using standard click method at (36, 654) on xpath=//input[@value='Submit'] >> nth=32
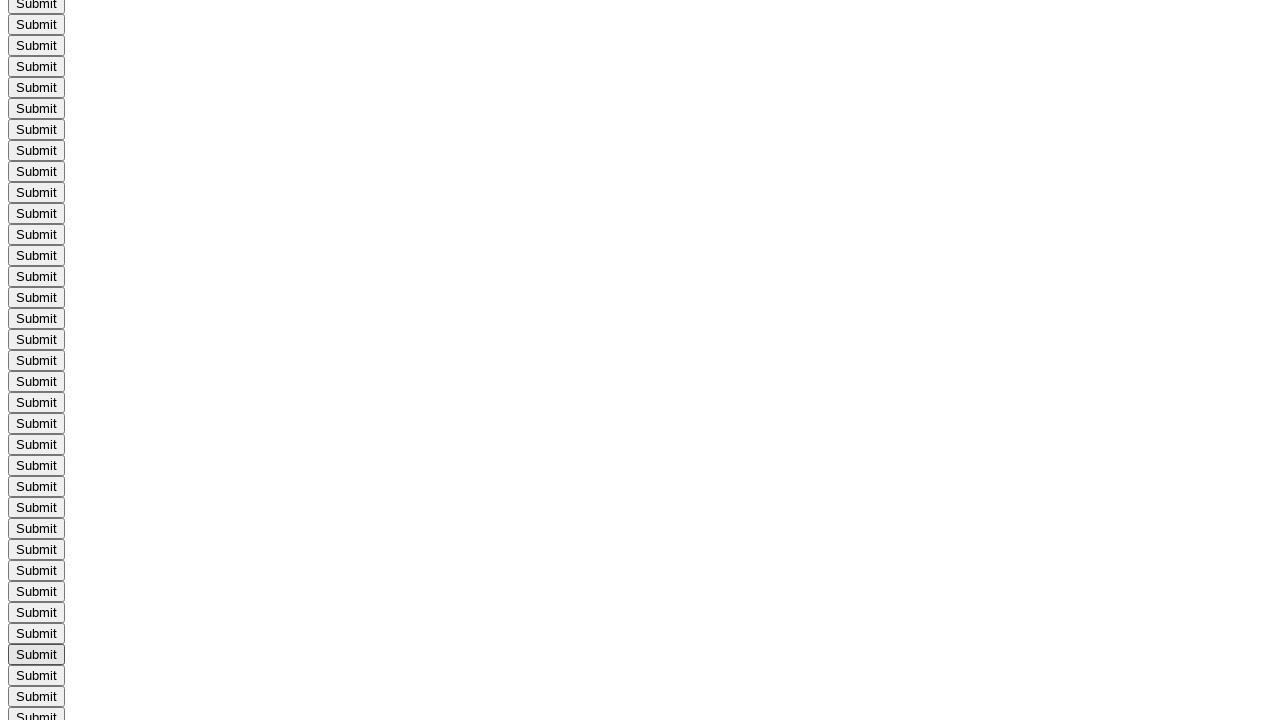

Clicked a submit button using standard click method at (36, 676) on xpath=//input[@value='Submit'] >> nth=33
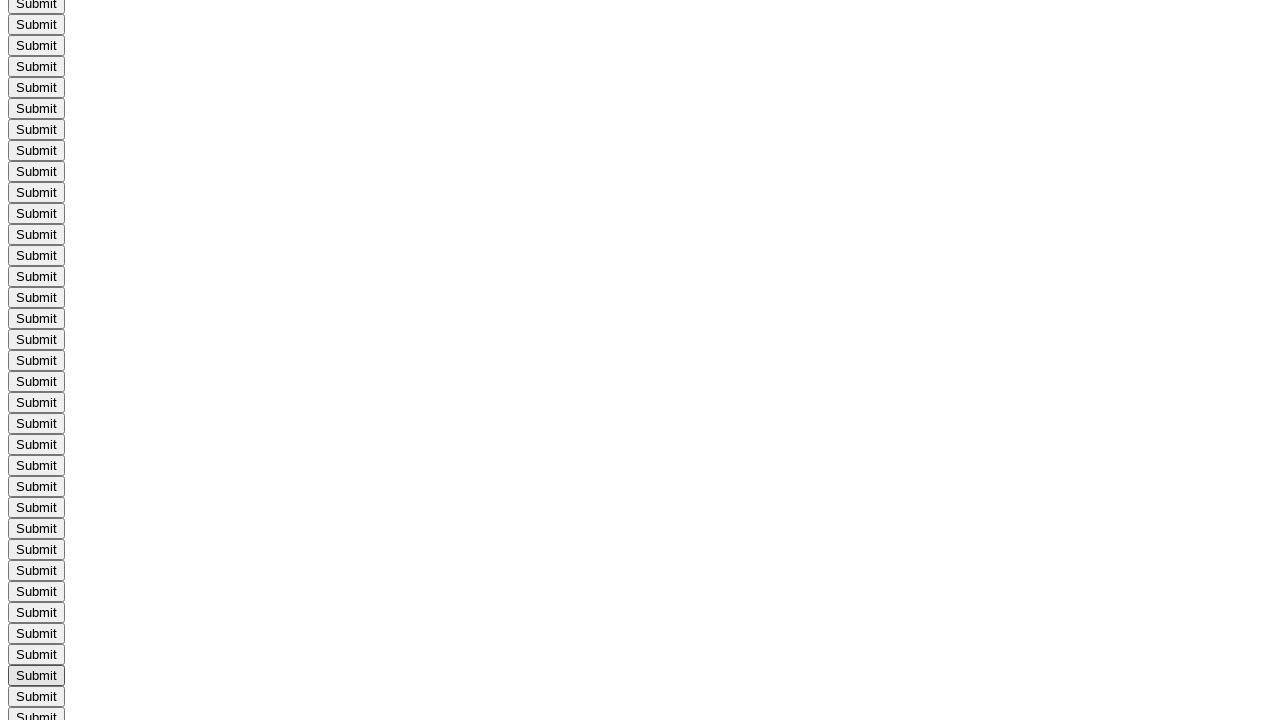

Clicked a submit button using standard click method at (36, 696) on xpath=//input[@value='Submit'] >> nth=34
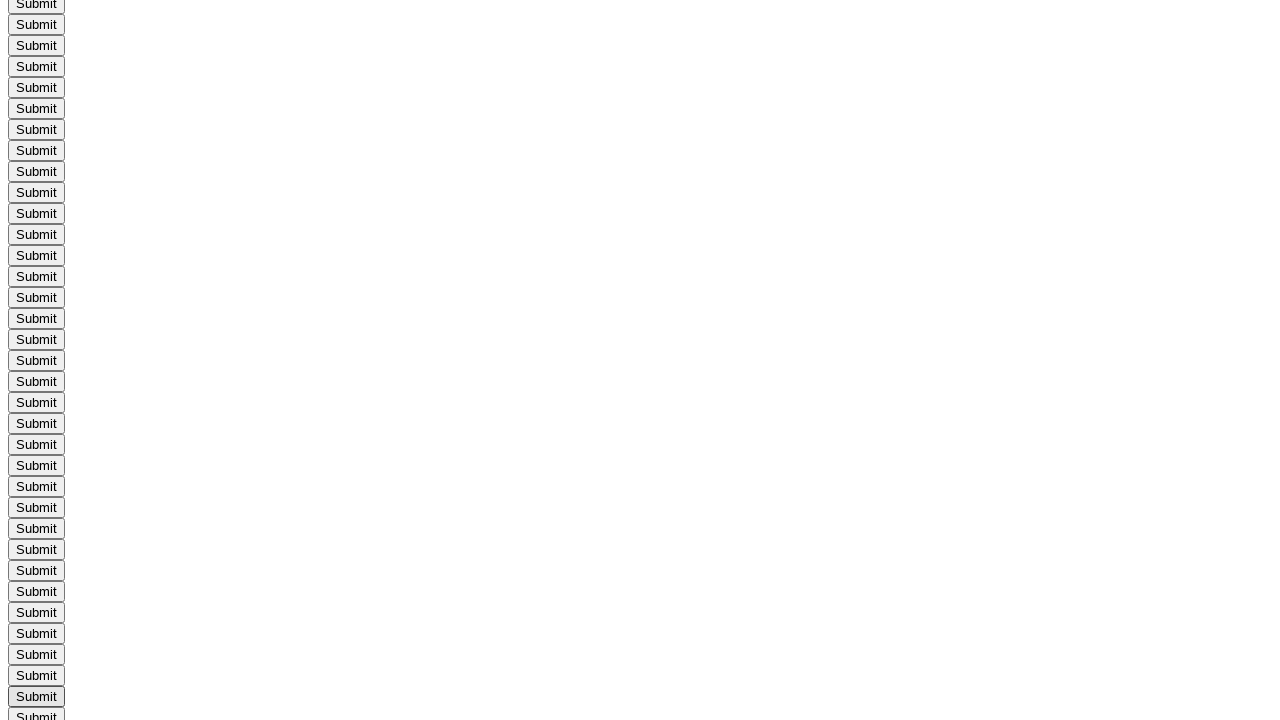

Clicked a submit button using standard click method at (36, 710) on xpath=//input[@value='Submit'] >> nth=35
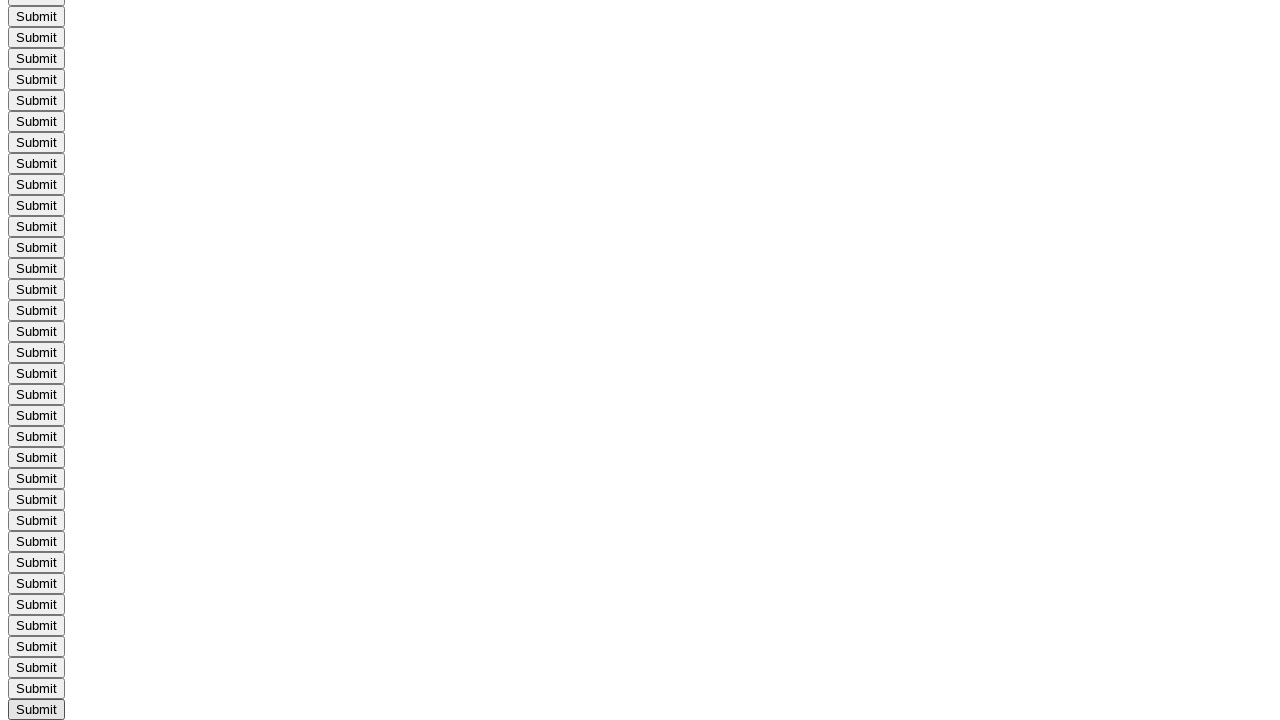

Clicked a submit button using standard click method at (36, 360) on xpath=//input[@value='Submit'] >> nth=36
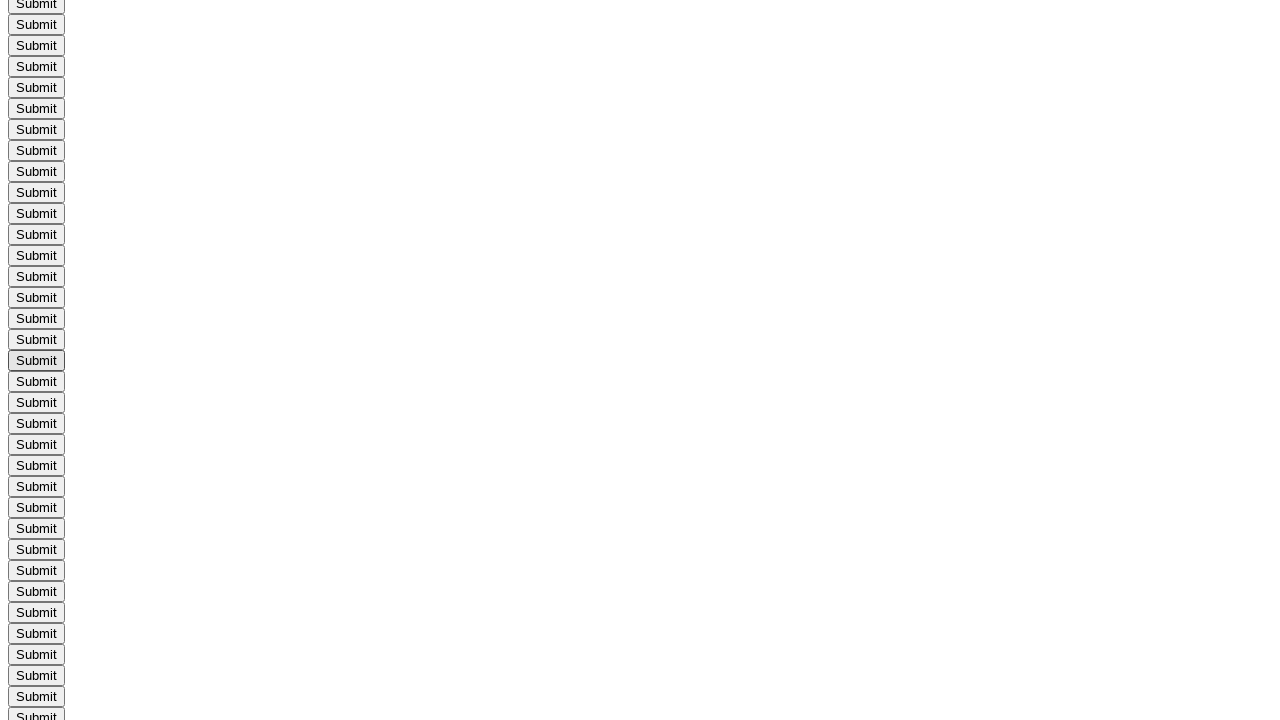

Clicked a submit button using standard click method at (36, 382) on xpath=//input[@value='Submit'] >> nth=37
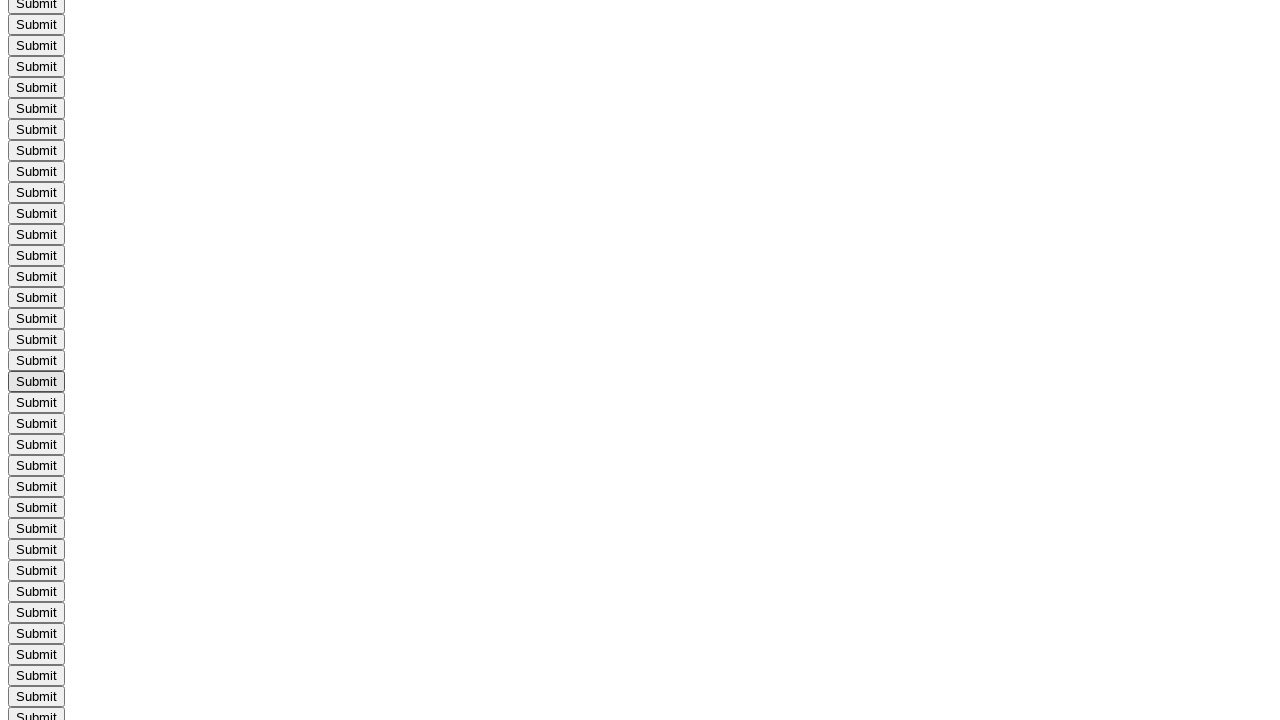

Clicked a submit button using standard click method at (36, 402) on xpath=//input[@value='Submit'] >> nth=38
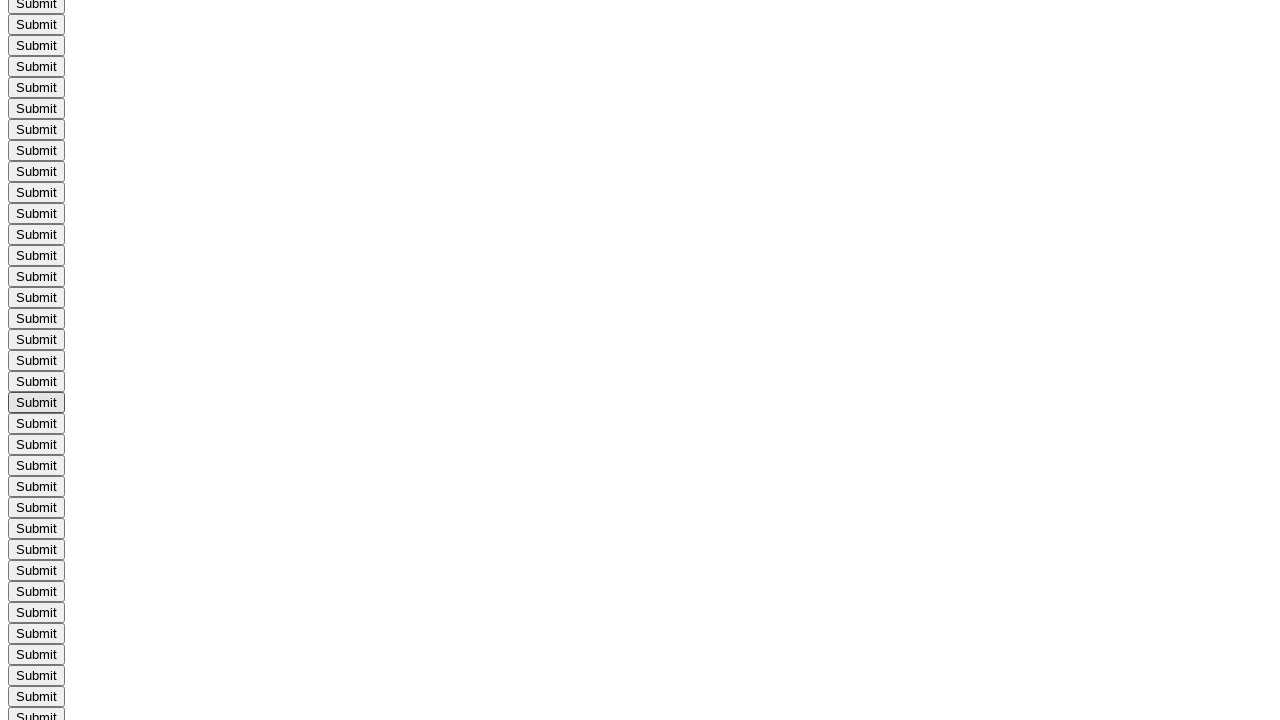

Clicked a submit button using standard click method at (36, 424) on xpath=//input[@value='Submit'] >> nth=39
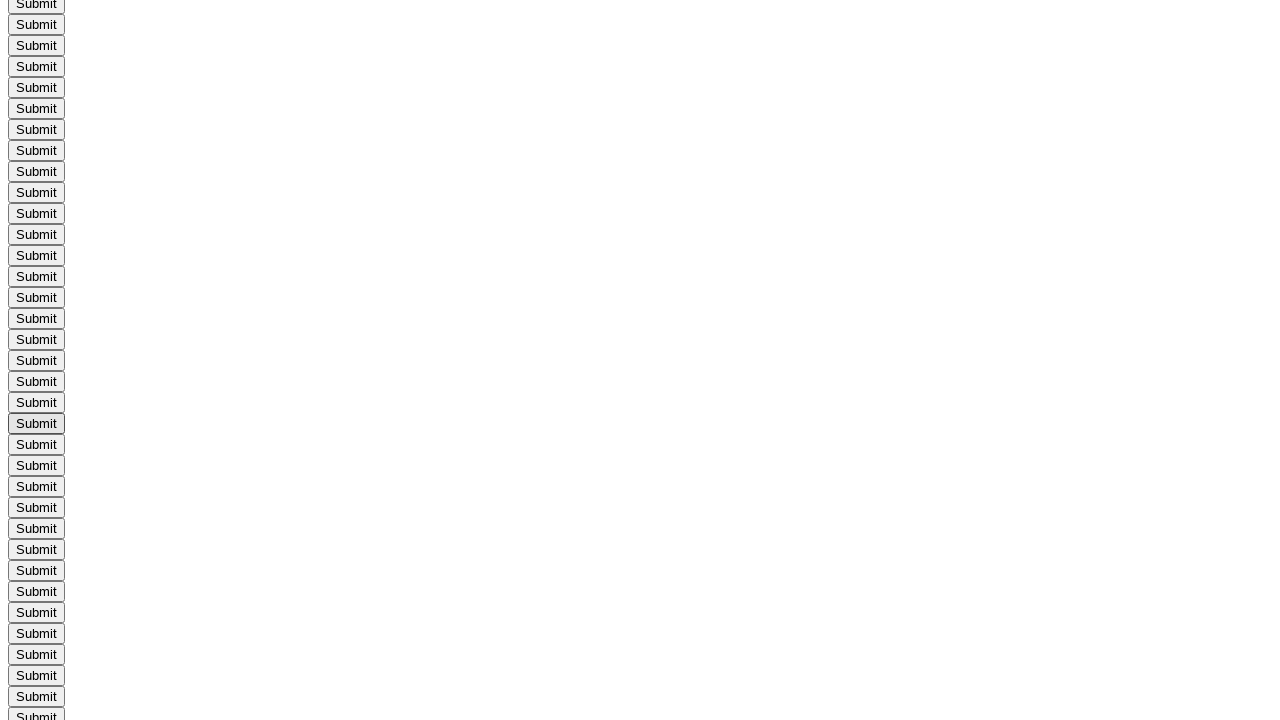

Clicked a submit button using standard click method at (36, 444) on xpath=//input[@value='Submit'] >> nth=40
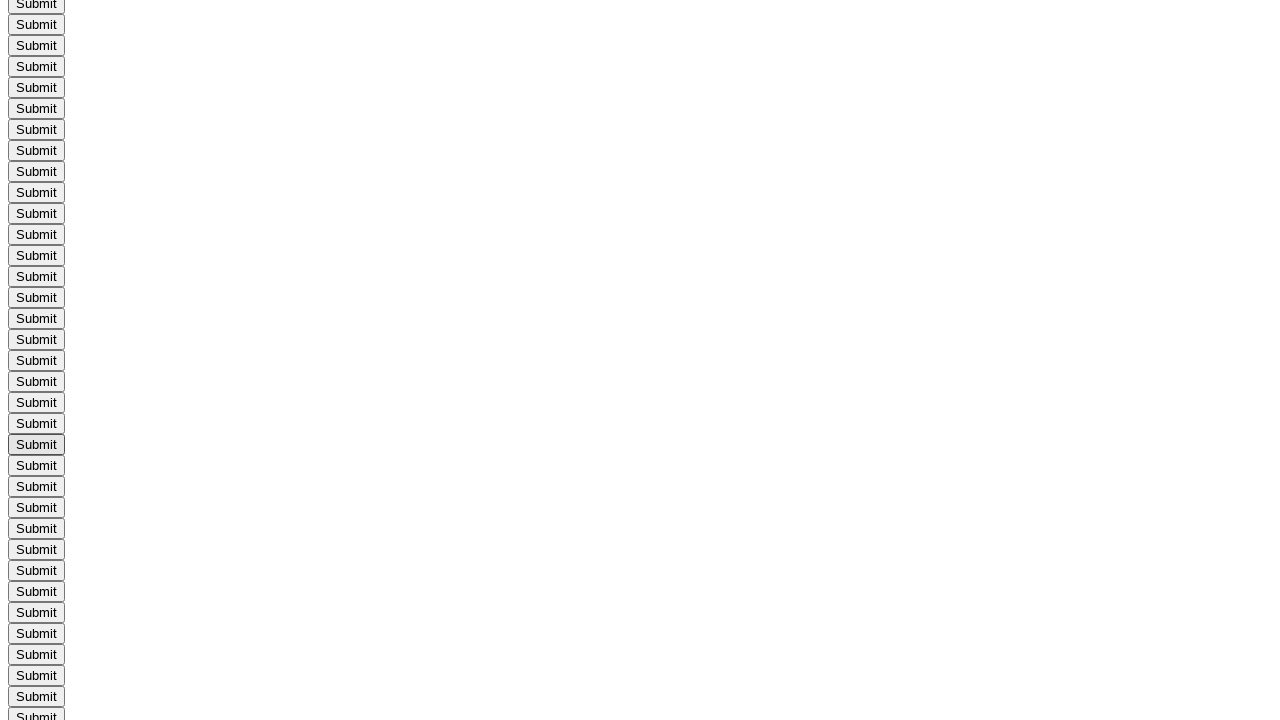

Clicked a submit button using standard click method at (36, 466) on xpath=//input[@value='Submit'] >> nth=41
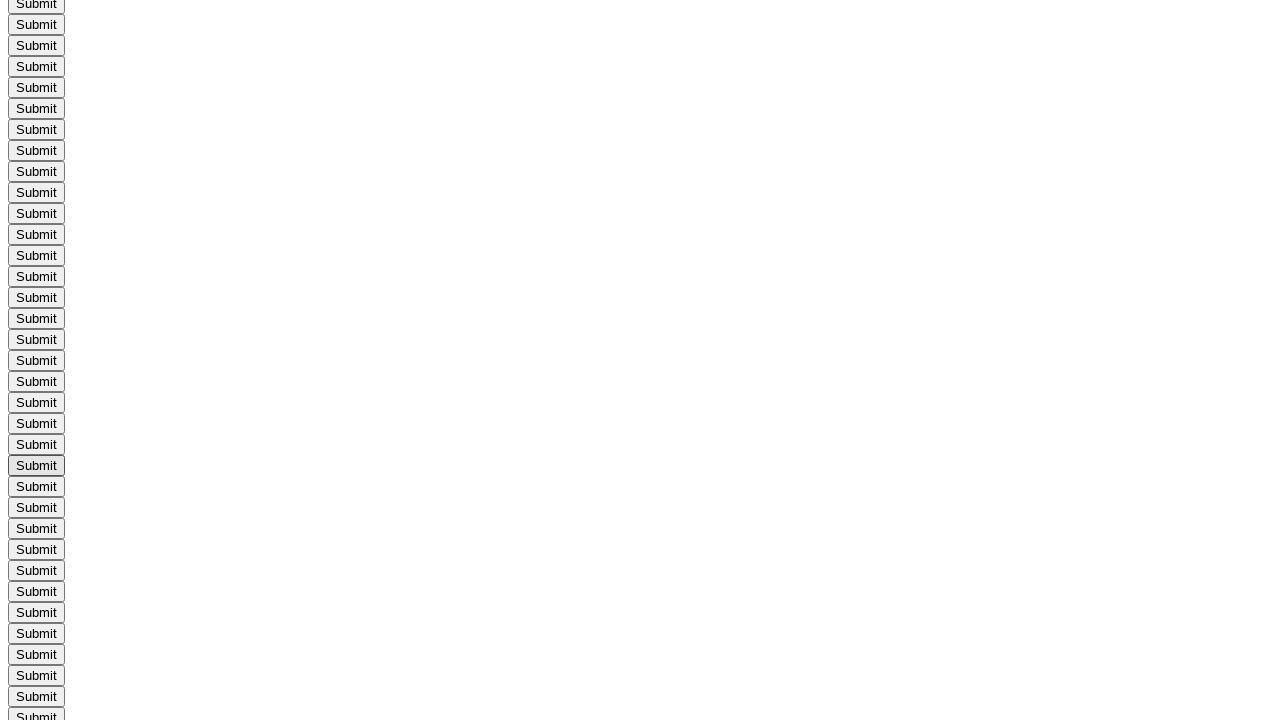

Clicked a submit button using standard click method at (36, 486) on xpath=//input[@value='Submit'] >> nth=42
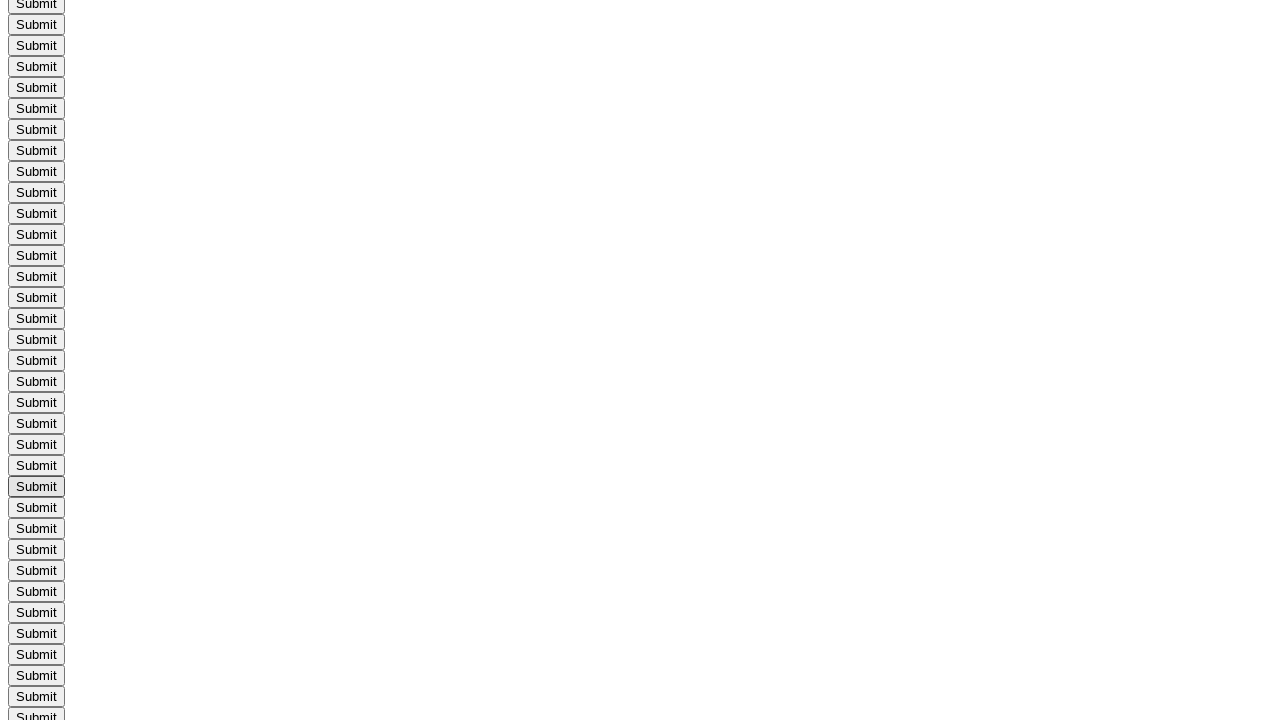

Clicked a submit button using standard click method at (36, 508) on xpath=//input[@value='Submit'] >> nth=43
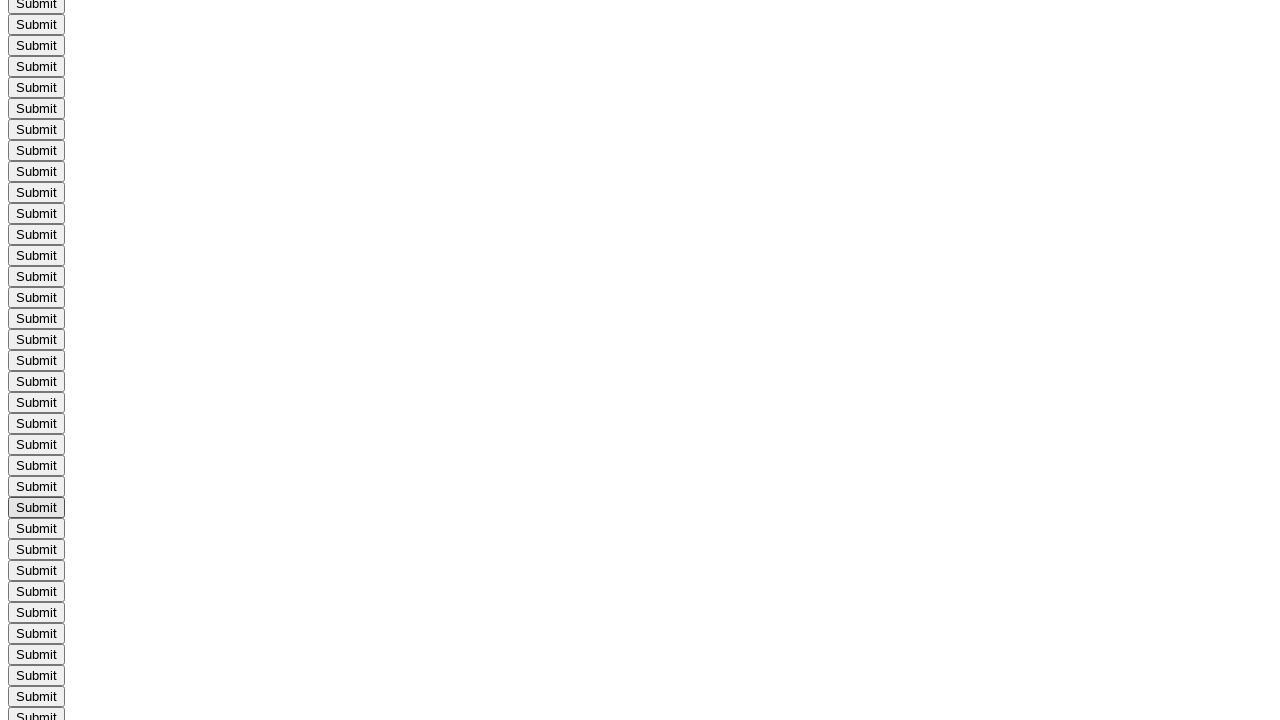

Clicked a submit button using standard click method at (36, 528) on xpath=//input[@value='Submit'] >> nth=44
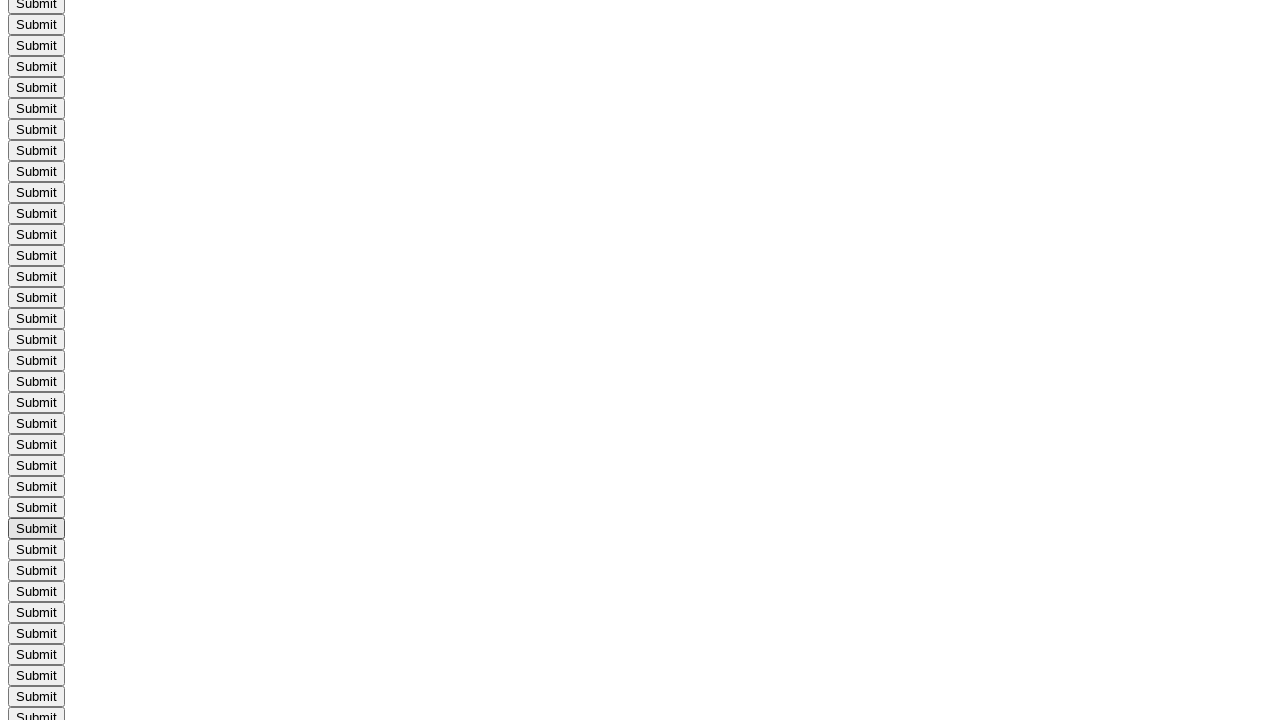

Clicked a submit button using standard click method at (36, 550) on xpath=//input[@value='Submit'] >> nth=45
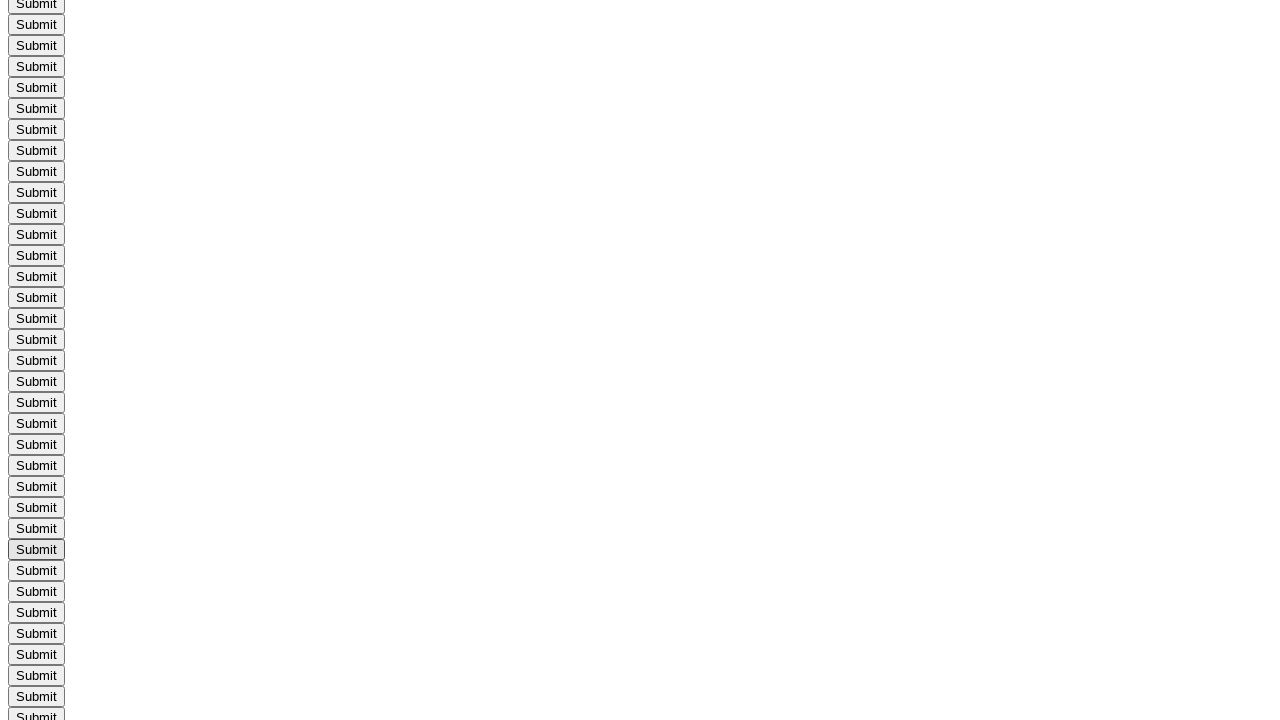

Clicked a submit button using standard click method at (36, 570) on xpath=//input[@value='Submit'] >> nth=46
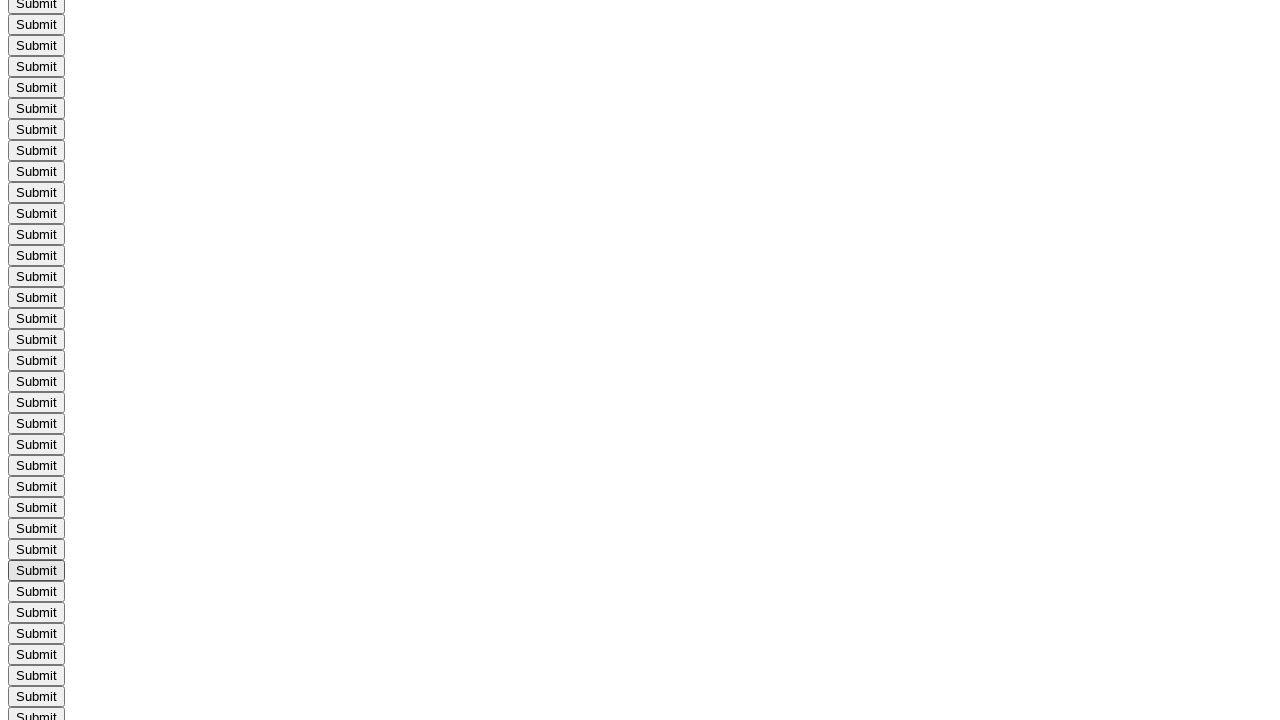

Clicked a submit button using standard click method at (36, 592) on xpath=//input[@value='Submit'] >> nth=47
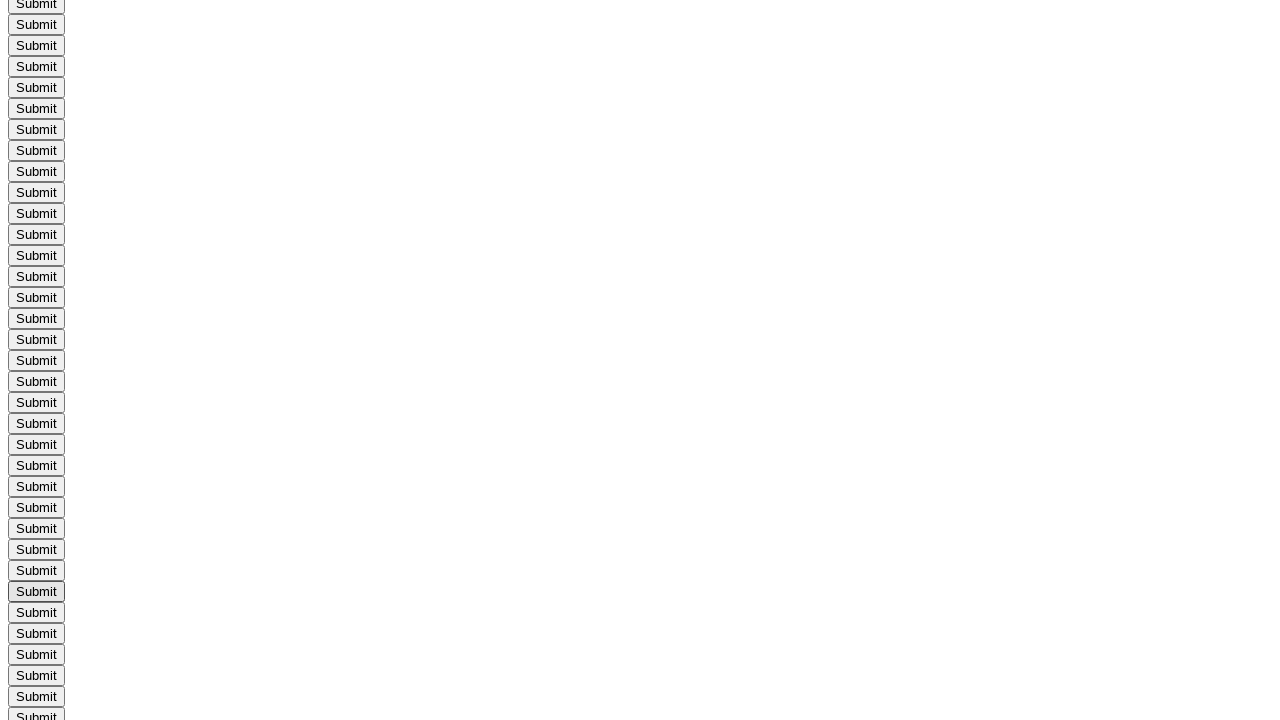

Clicked a submit button using standard click method at (36, 612) on xpath=//input[@value='Submit'] >> nth=48
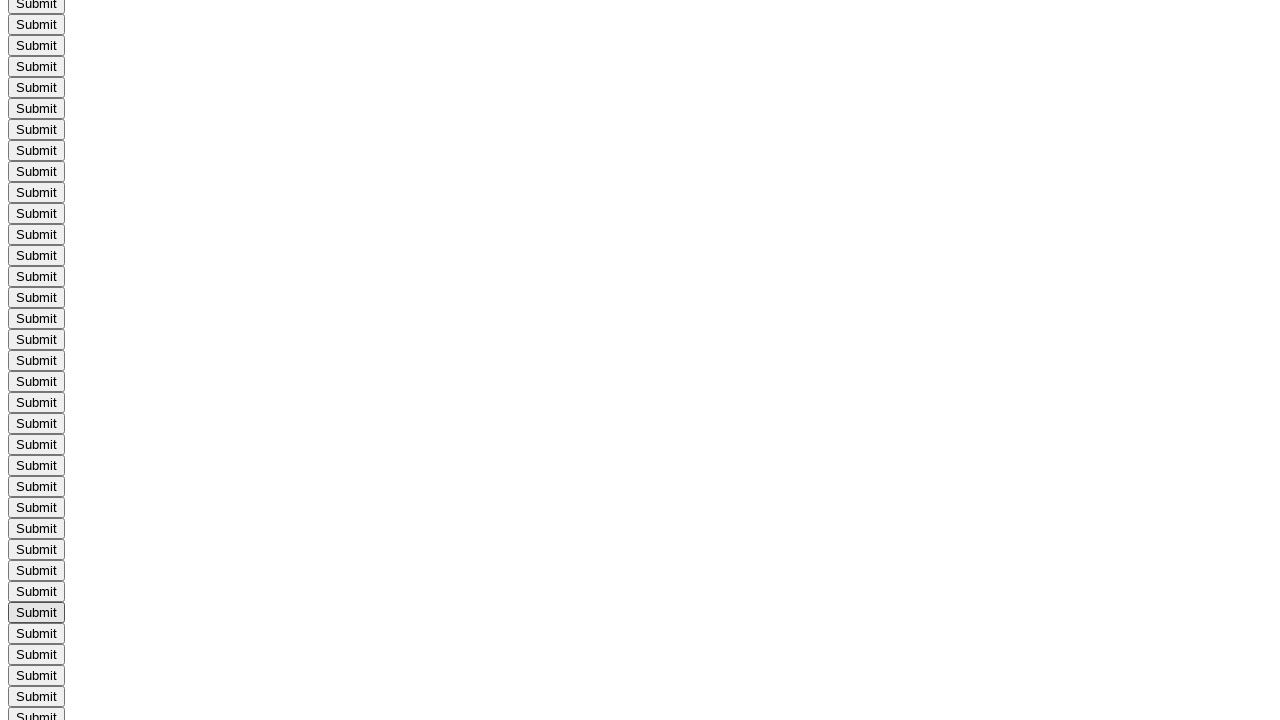

Clicked a submit button using standard click method at (36, 634) on xpath=//input[@value='Submit'] >> nth=49
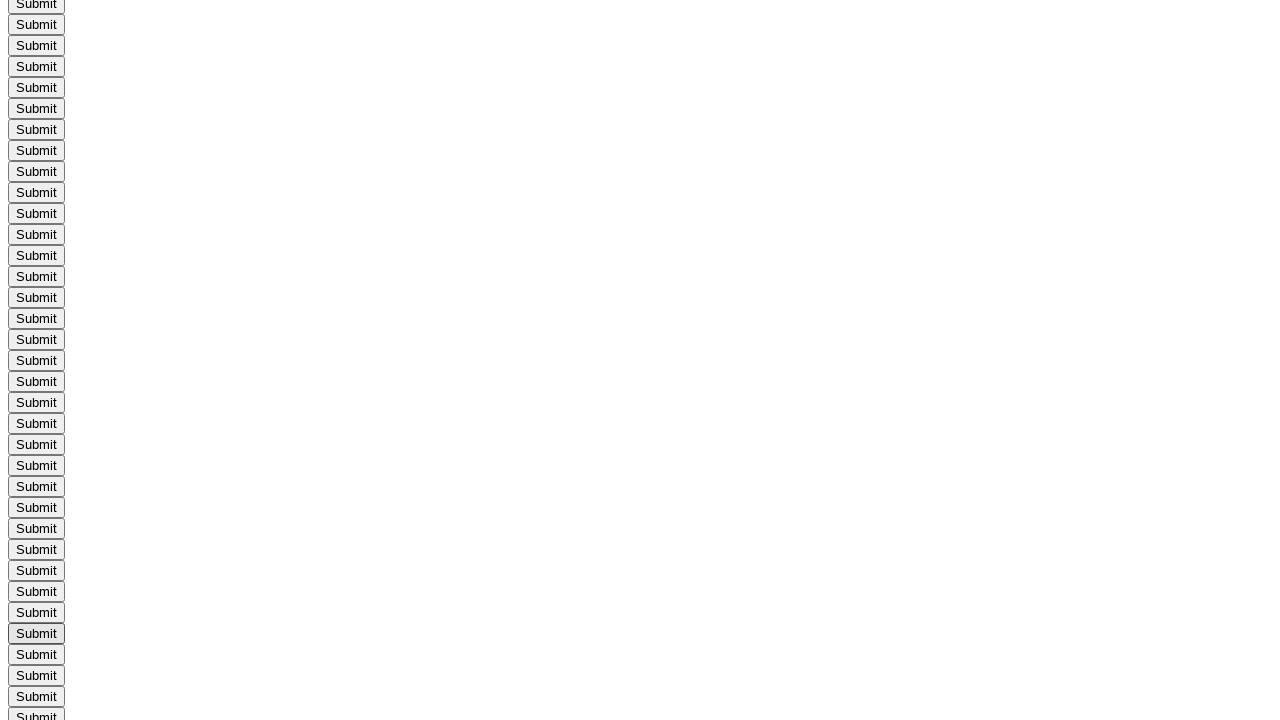

Clicked a submit button using standard click method at (36, 654) on xpath=//input[@value='Submit'] >> nth=50
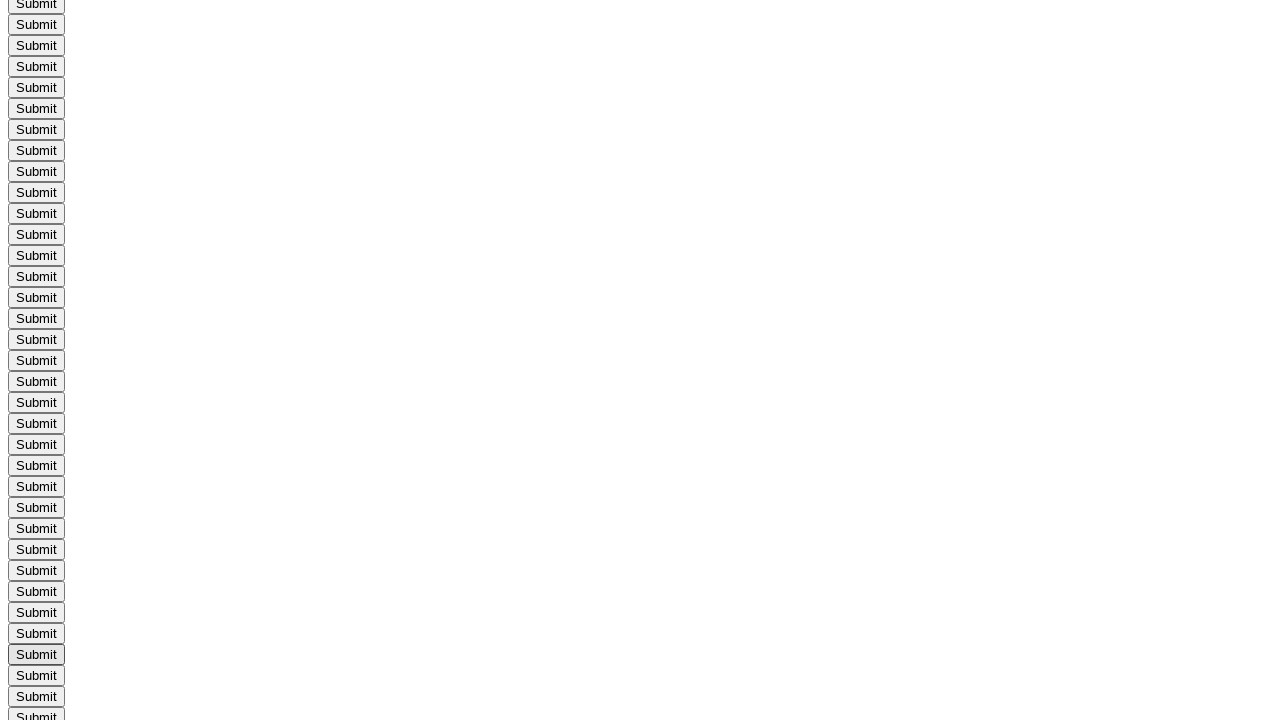

Clicked a submit button using standard click method at (36, 676) on xpath=//input[@value='Submit'] >> nth=51
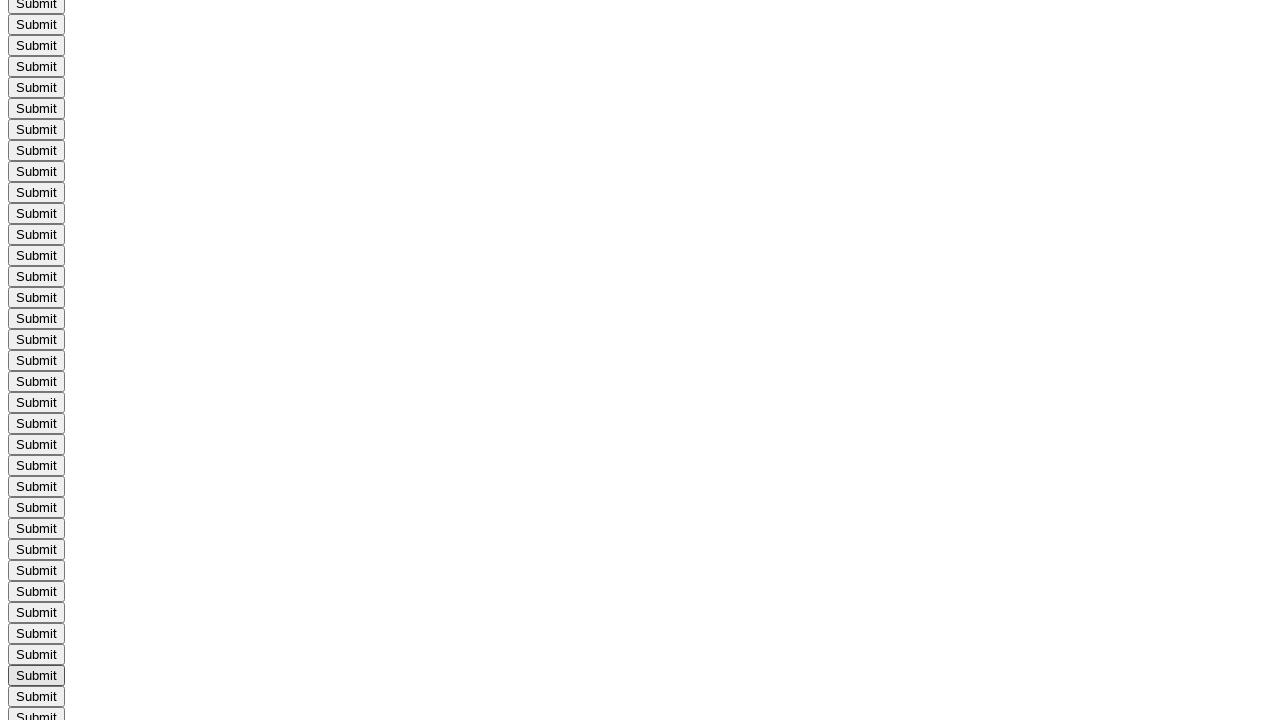

Clicked a submit button using standard click method at (36, 696) on xpath=//input[@value='Submit'] >> nth=52
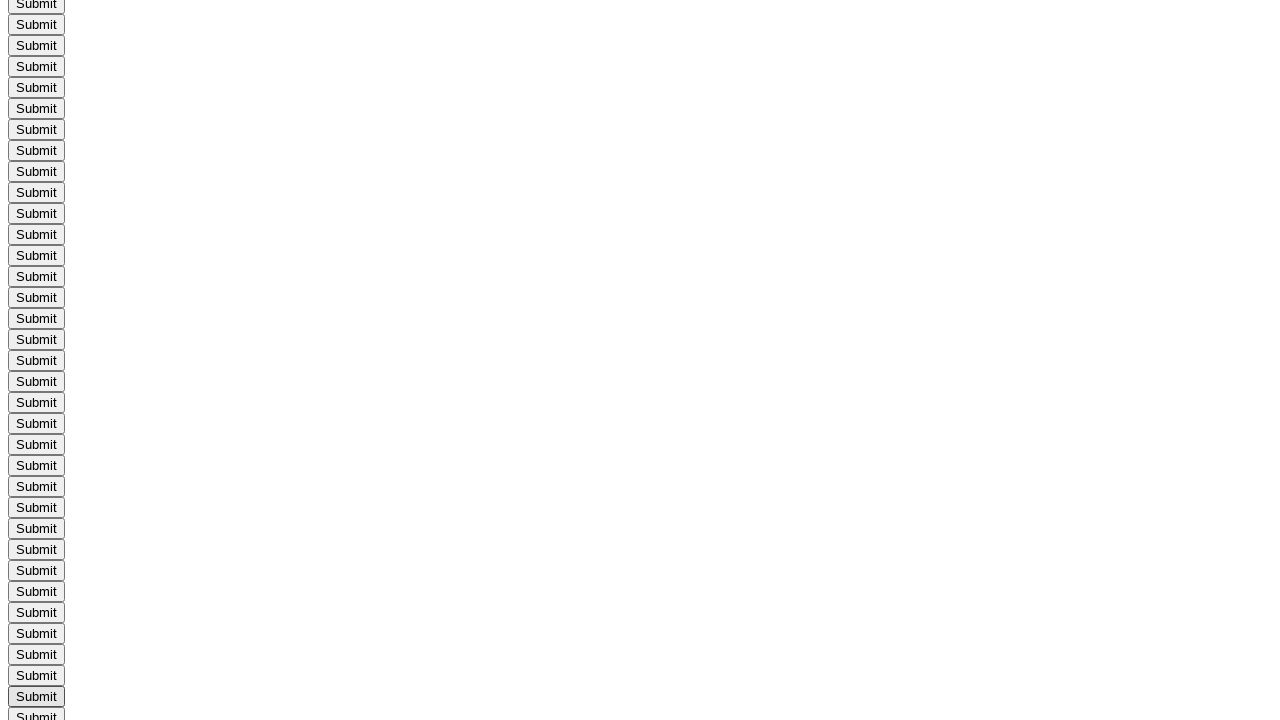

Clicked a submit button using standard click method at (36, 710) on xpath=//input[@value='Submit'] >> nth=53
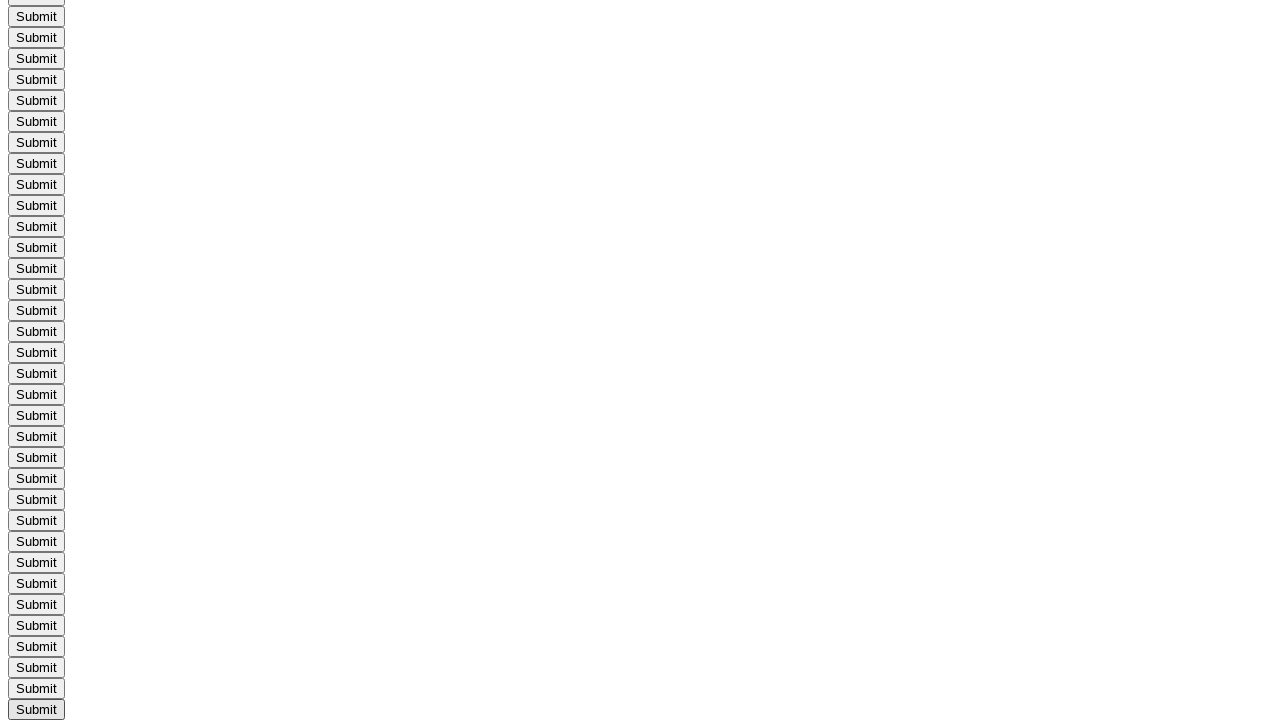

Clicked a submit button using standard click method at (36, 360) on xpath=//input[@value='Submit'] >> nth=54
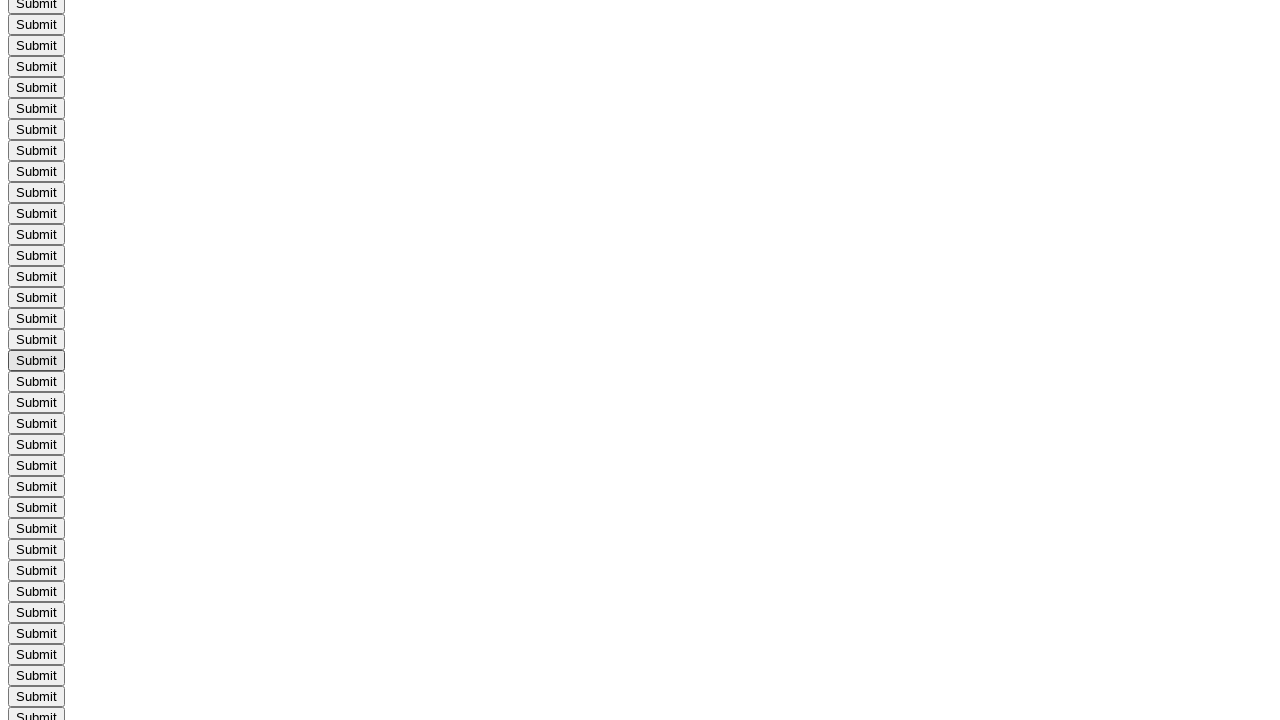

Clicked a submit button using standard click method at (36, 382) on xpath=//input[@value='Submit'] >> nth=55
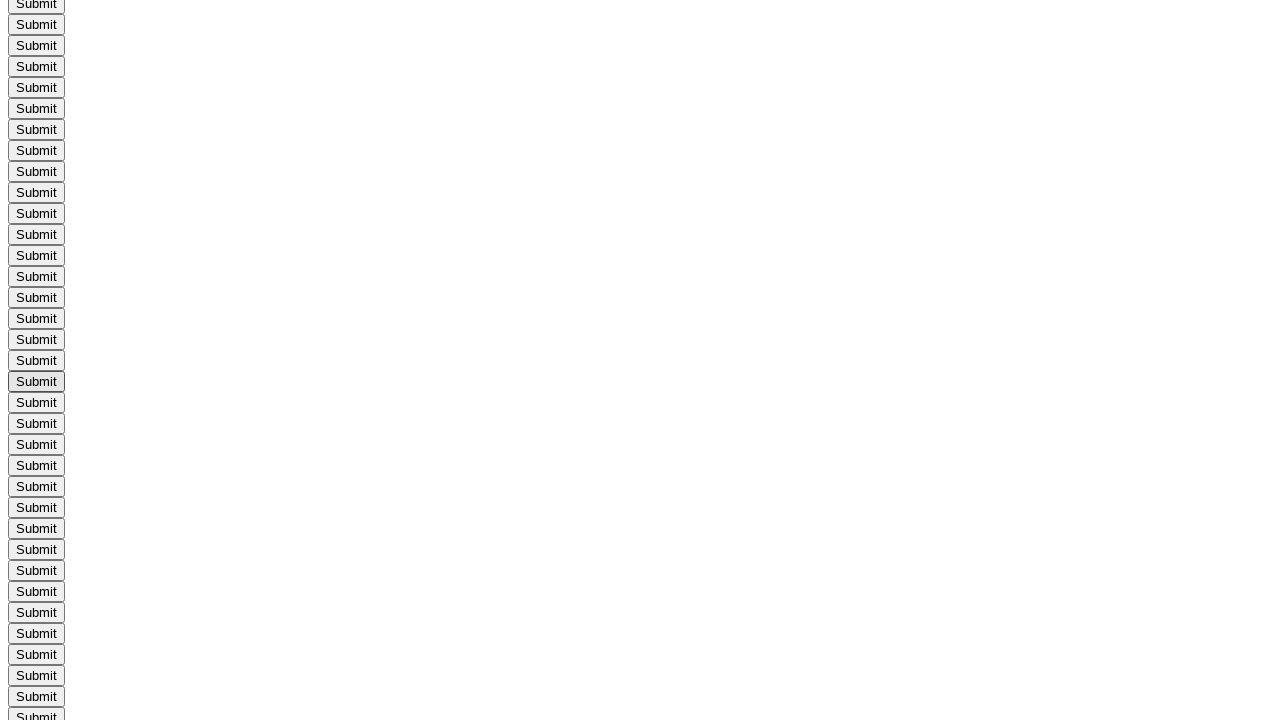

Clicked a submit button using standard click method at (36, 402) on xpath=//input[@value='Submit'] >> nth=56
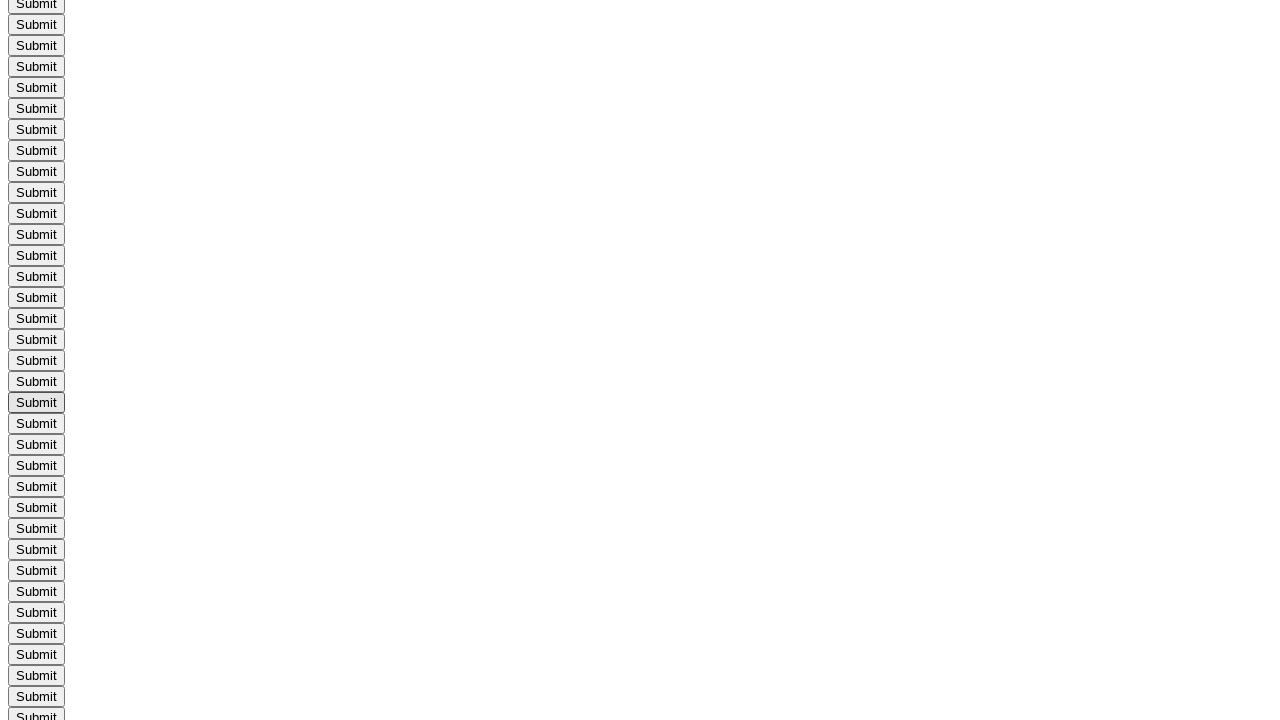

Clicked a submit button using standard click method at (36, 424) on xpath=//input[@value='Submit'] >> nth=57
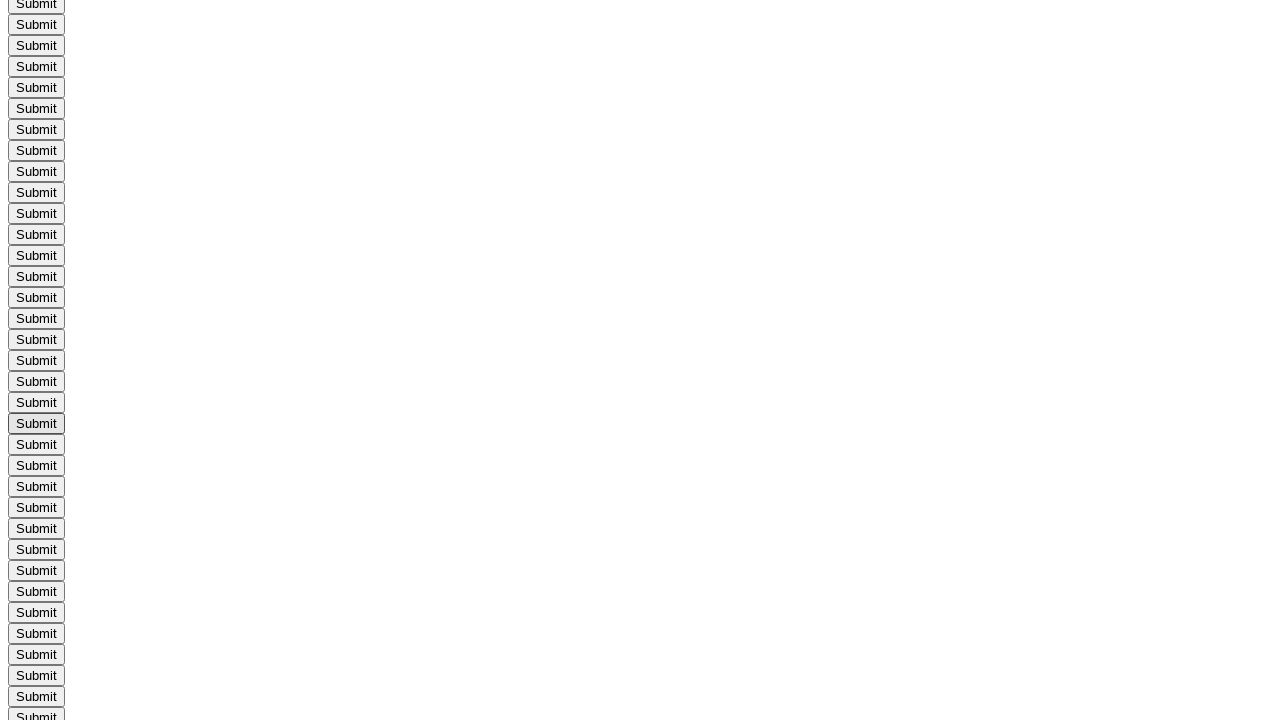

Clicked a submit button using standard click method at (36, 444) on xpath=//input[@value='Submit'] >> nth=58
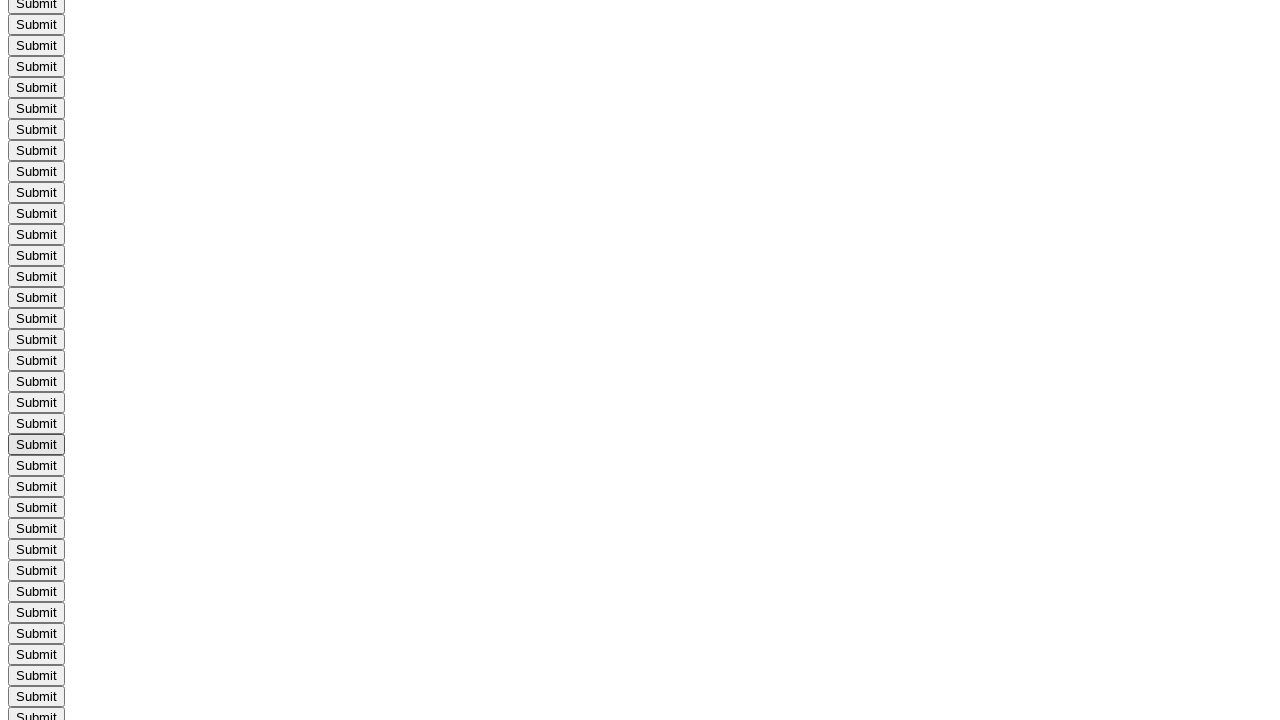

Clicked a submit button using standard click method at (36, 466) on xpath=//input[@value='Submit'] >> nth=59
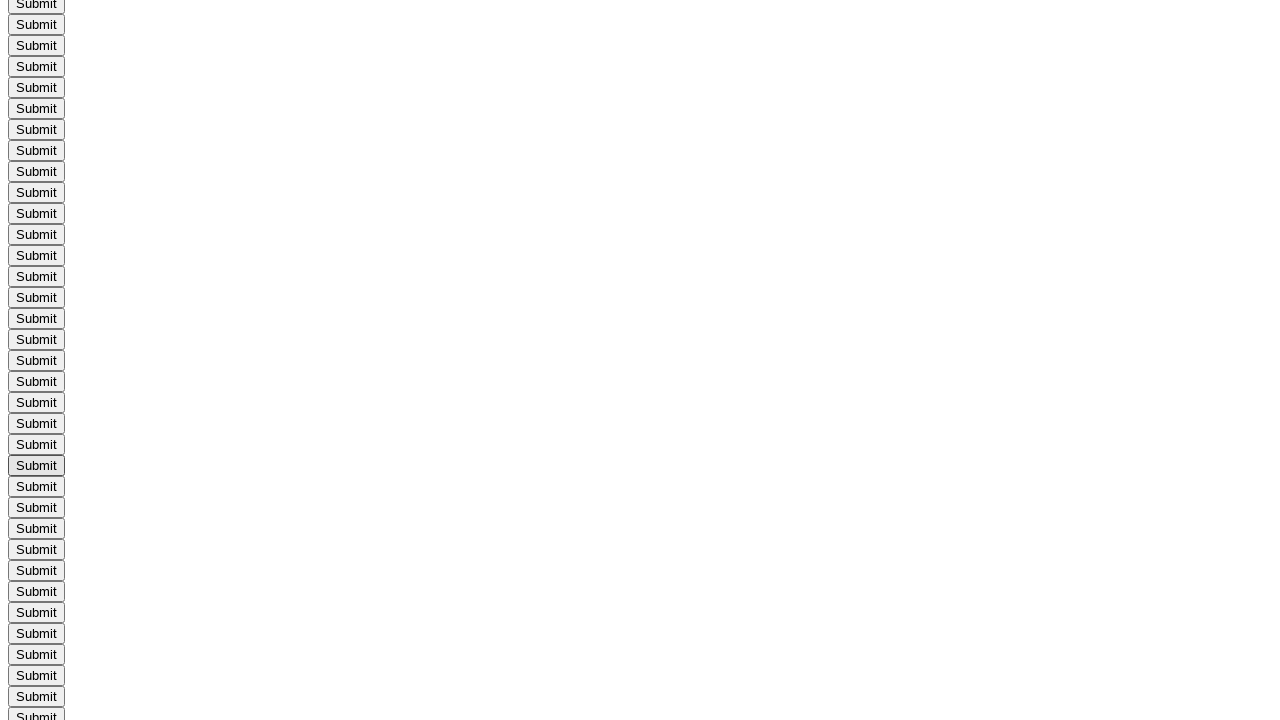

Clicked a submit button using standard click method at (36, 486) on xpath=//input[@value='Submit'] >> nth=60
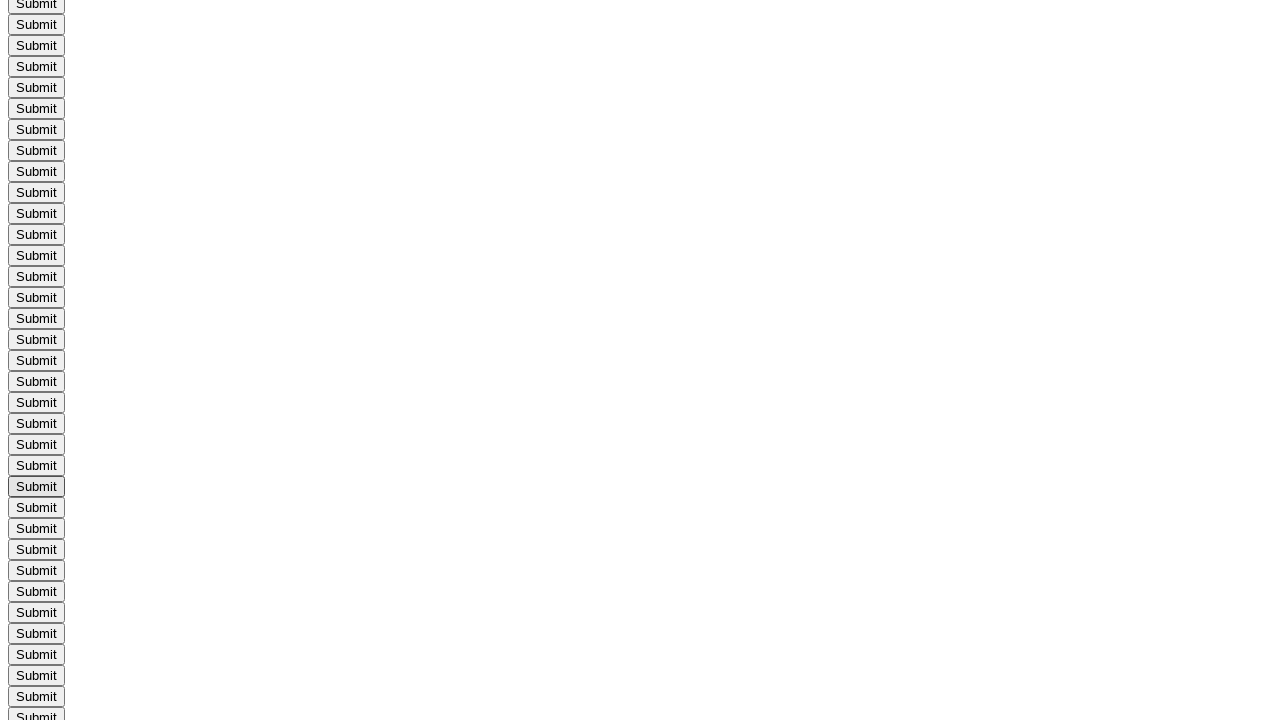

Clicked a submit button using standard click method at (36, 508) on xpath=//input[@value='Submit'] >> nth=61
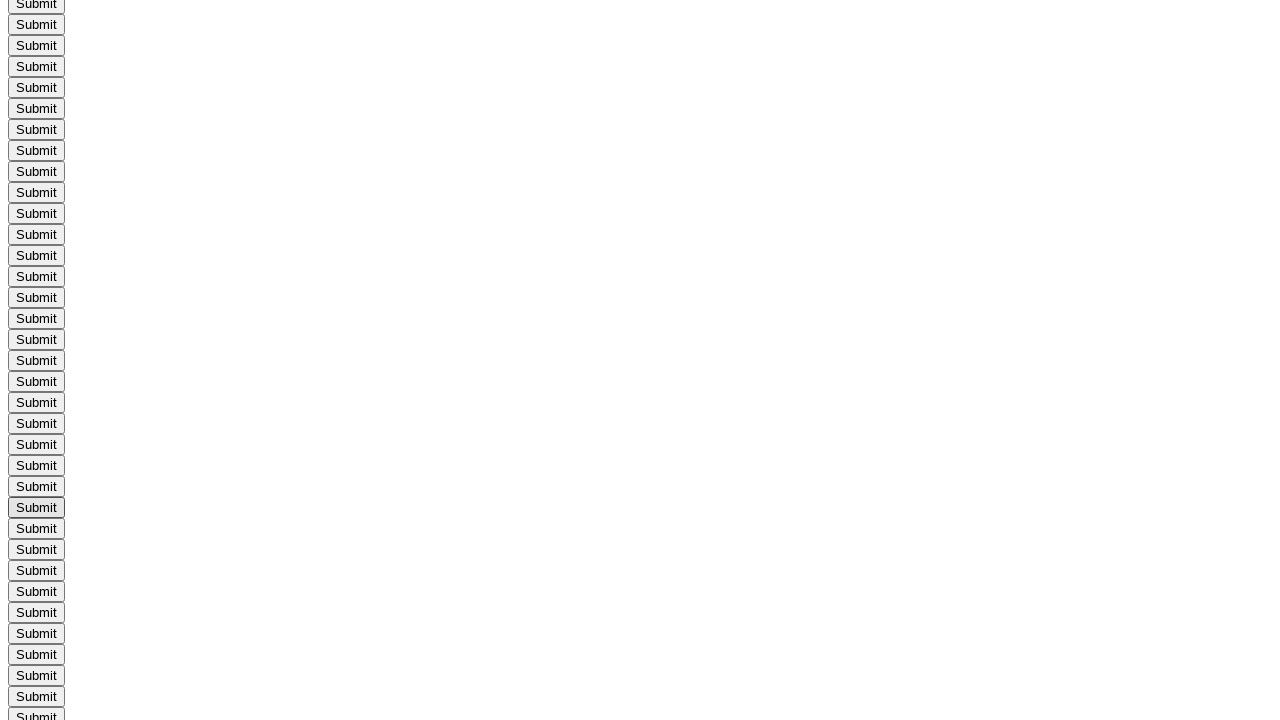

Clicked a submit button using standard click method at (36, 528) on xpath=//input[@value='Submit'] >> nth=62
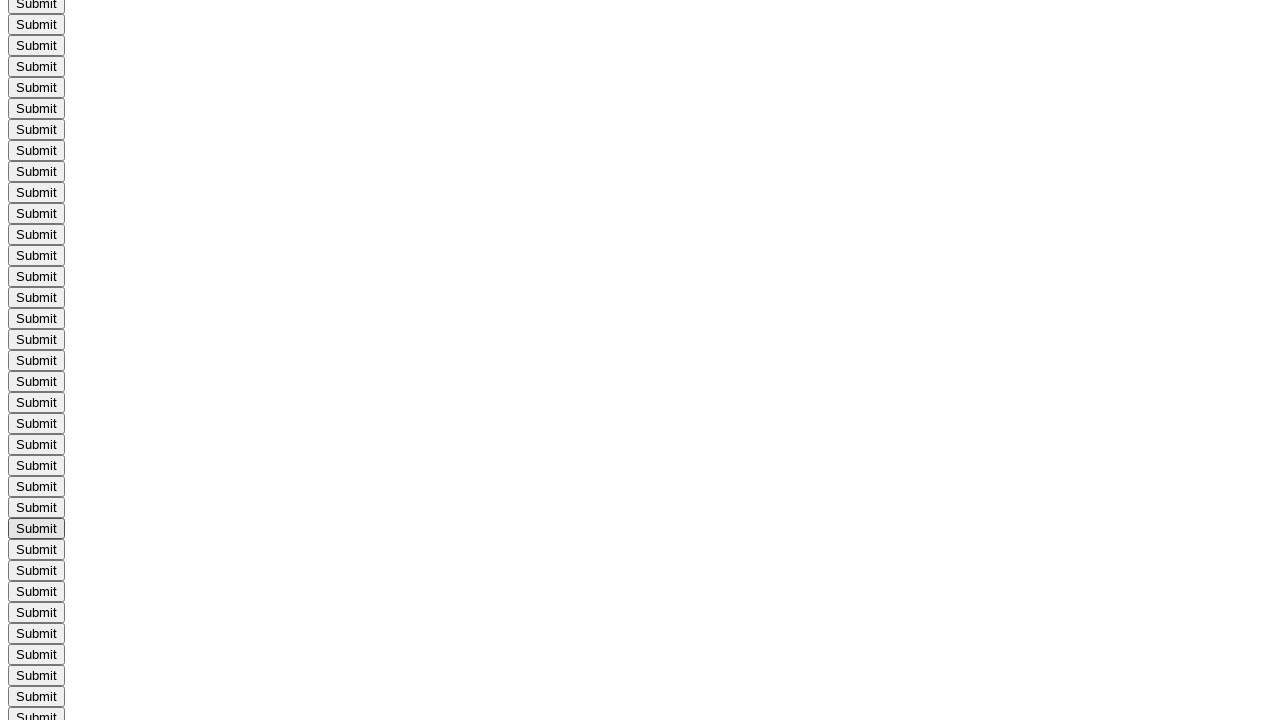

Clicked a submit button using standard click method at (36, 550) on xpath=//input[@value='Submit'] >> nth=63
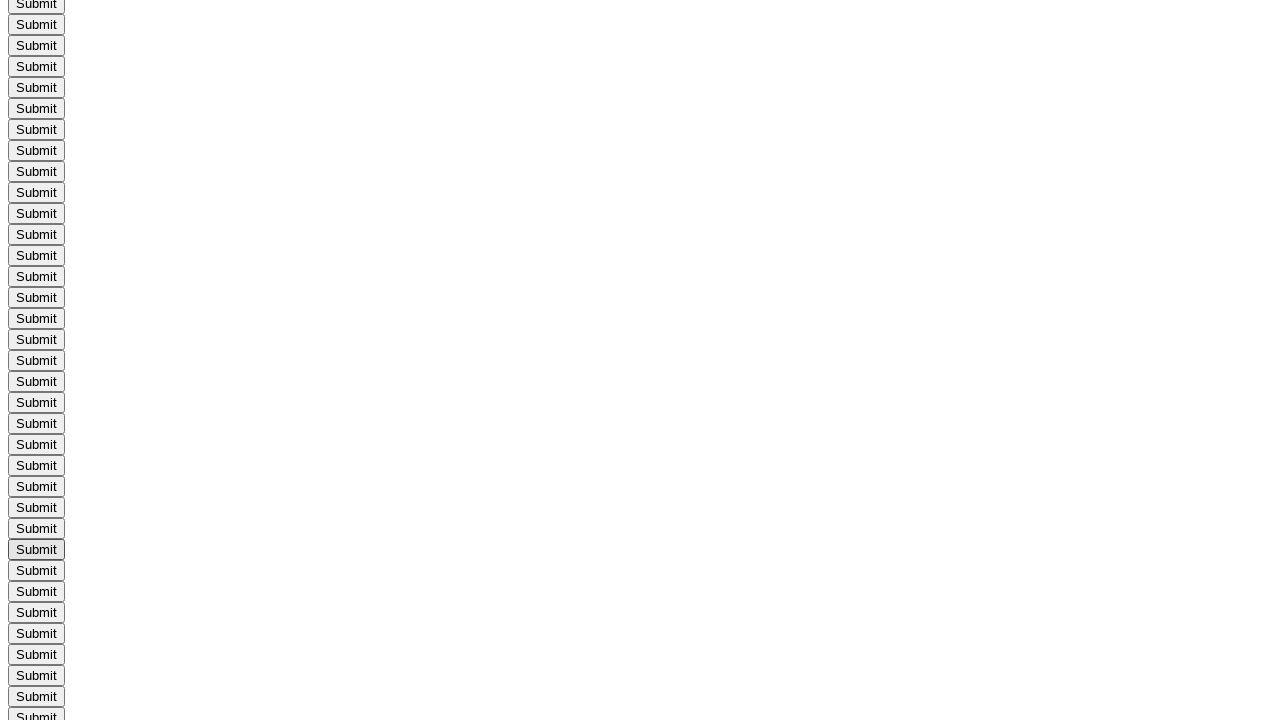

Clicked a submit button using standard click method at (36, 570) on xpath=//input[@value='Submit'] >> nth=64
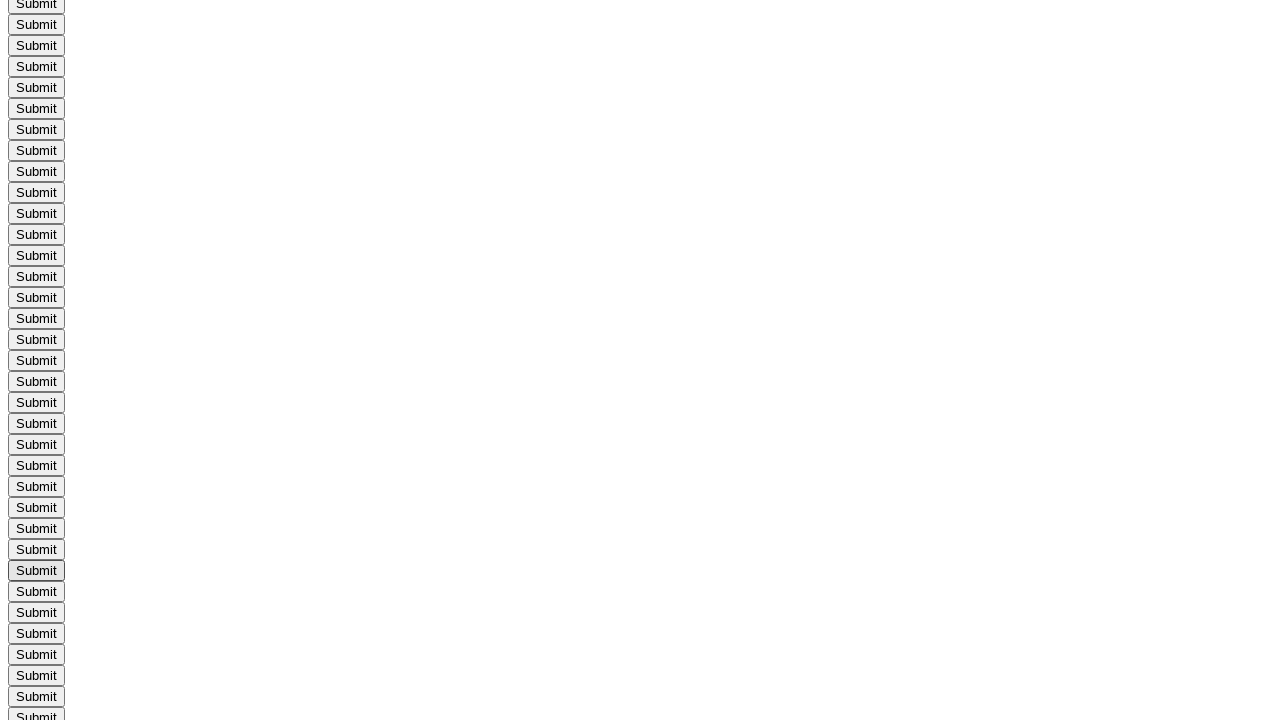

Clicked a submit button using standard click method at (36, 592) on xpath=//input[@value='Submit'] >> nth=65
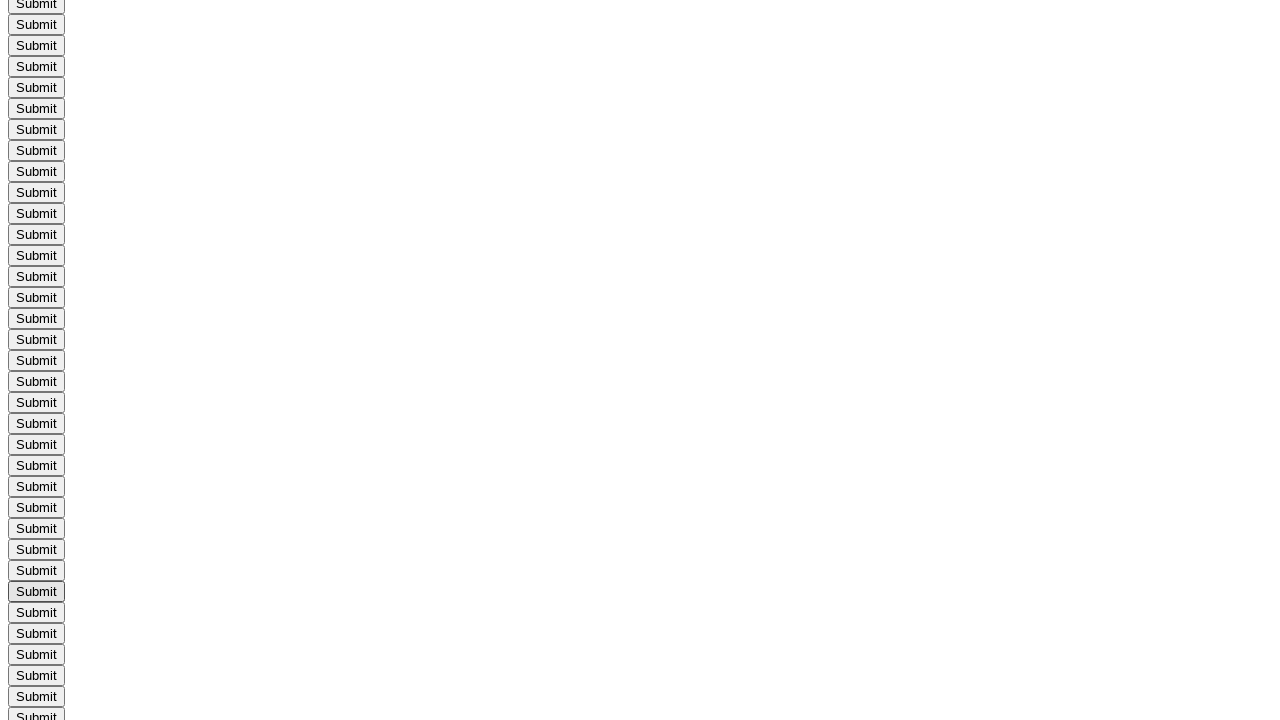

Clicked a submit button using standard click method at (36, 612) on xpath=//input[@value='Submit'] >> nth=66
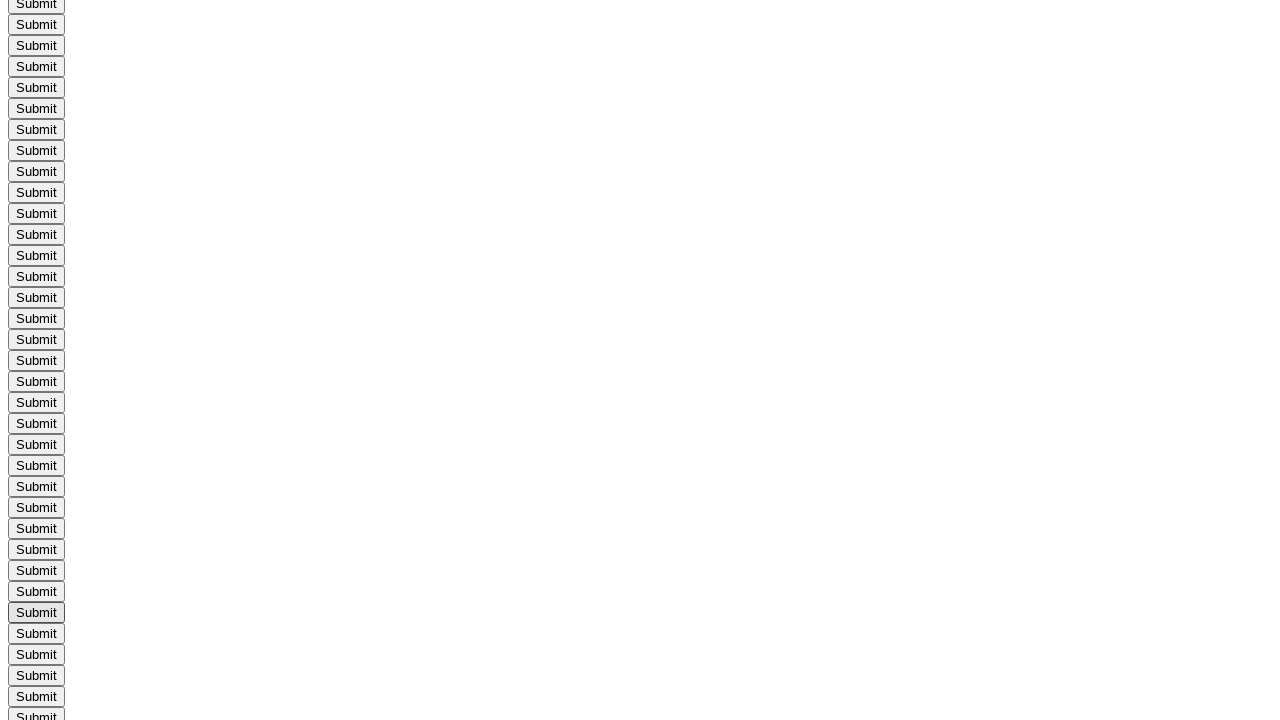

Clicked a submit button using standard click method at (36, 634) on xpath=//input[@value='Submit'] >> nth=67
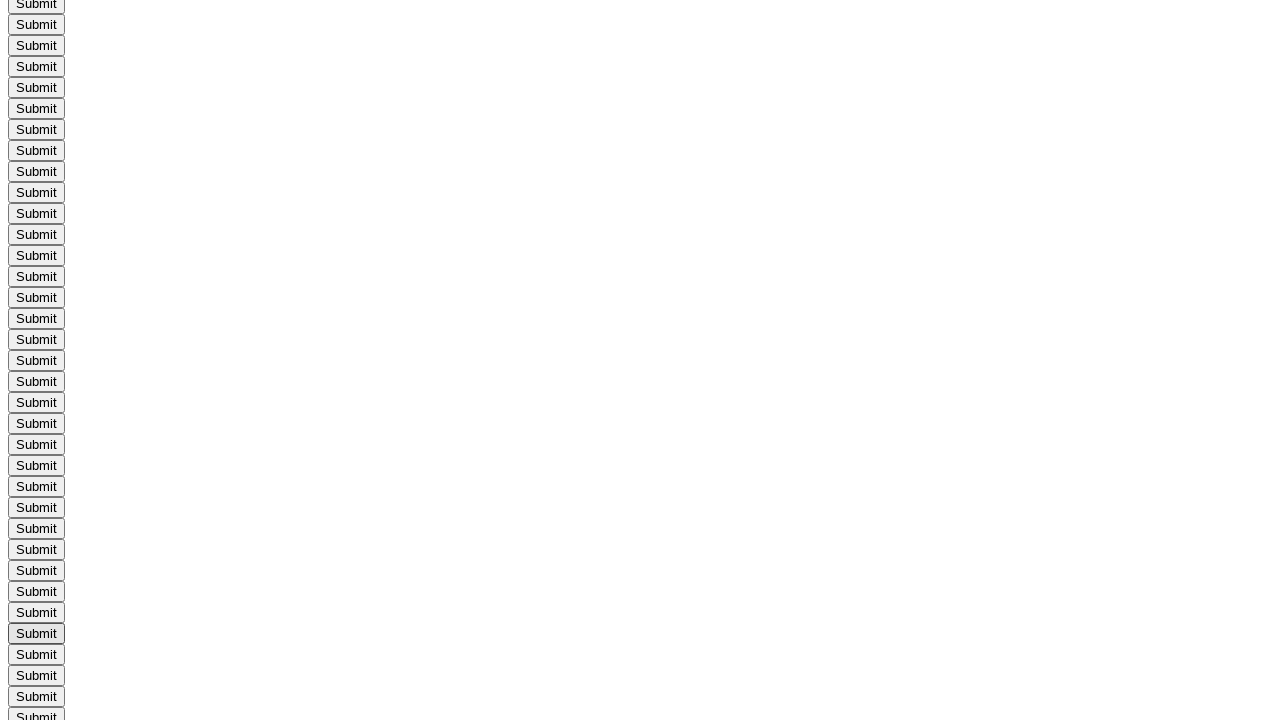

Clicked a submit button using standard click method at (36, 654) on xpath=//input[@value='Submit'] >> nth=68
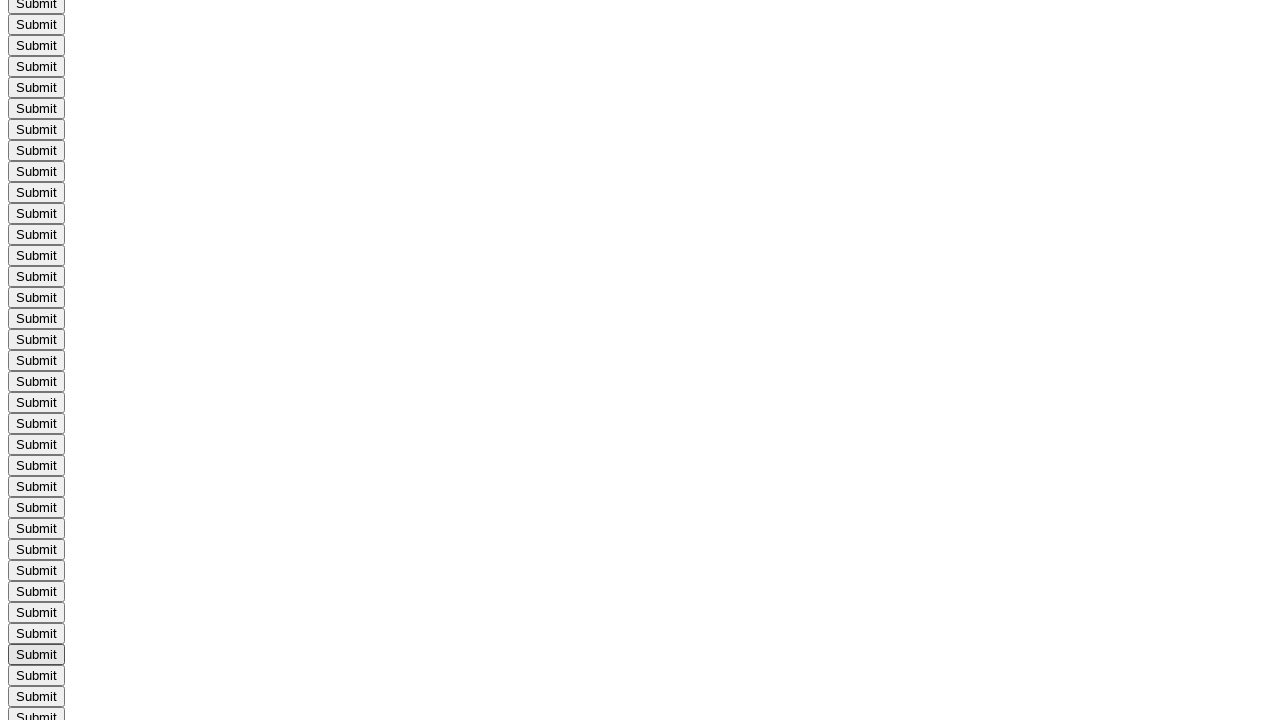

Clicked a submit button using standard click method at (36, 676) on xpath=//input[@value='Submit'] >> nth=69
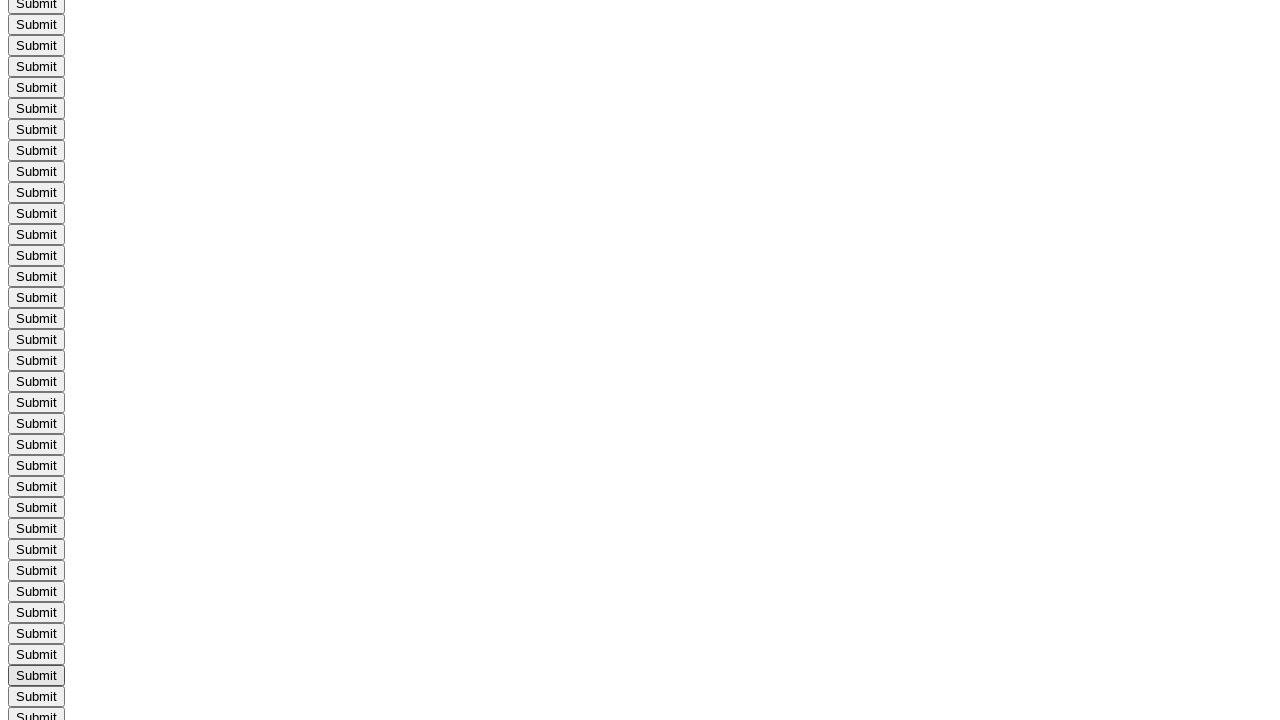

Clicked a submit button using standard click method at (36, 696) on xpath=//input[@value='Submit'] >> nth=70
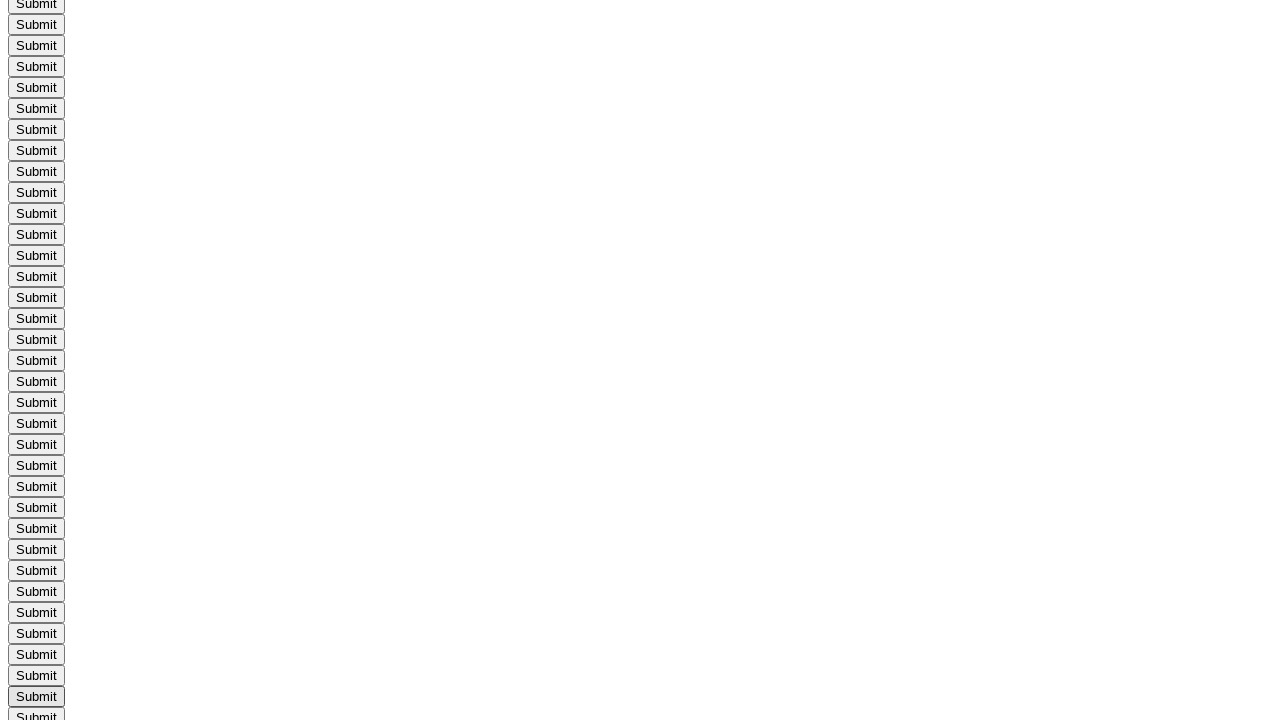

Clicked a submit button using standard click method at (36, 710) on xpath=//input[@value='Submit'] >> nth=71
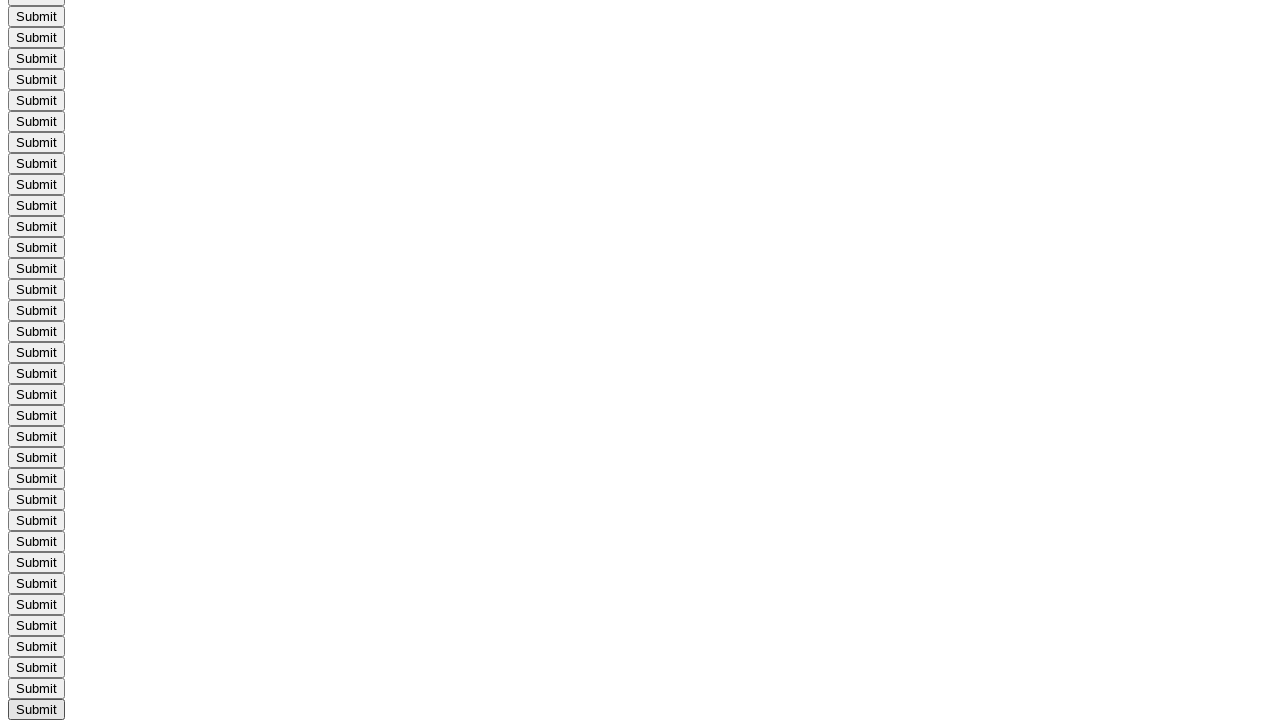

Clicked a submit button using standard click method at (36, 360) on xpath=//input[@value='Submit'] >> nth=72
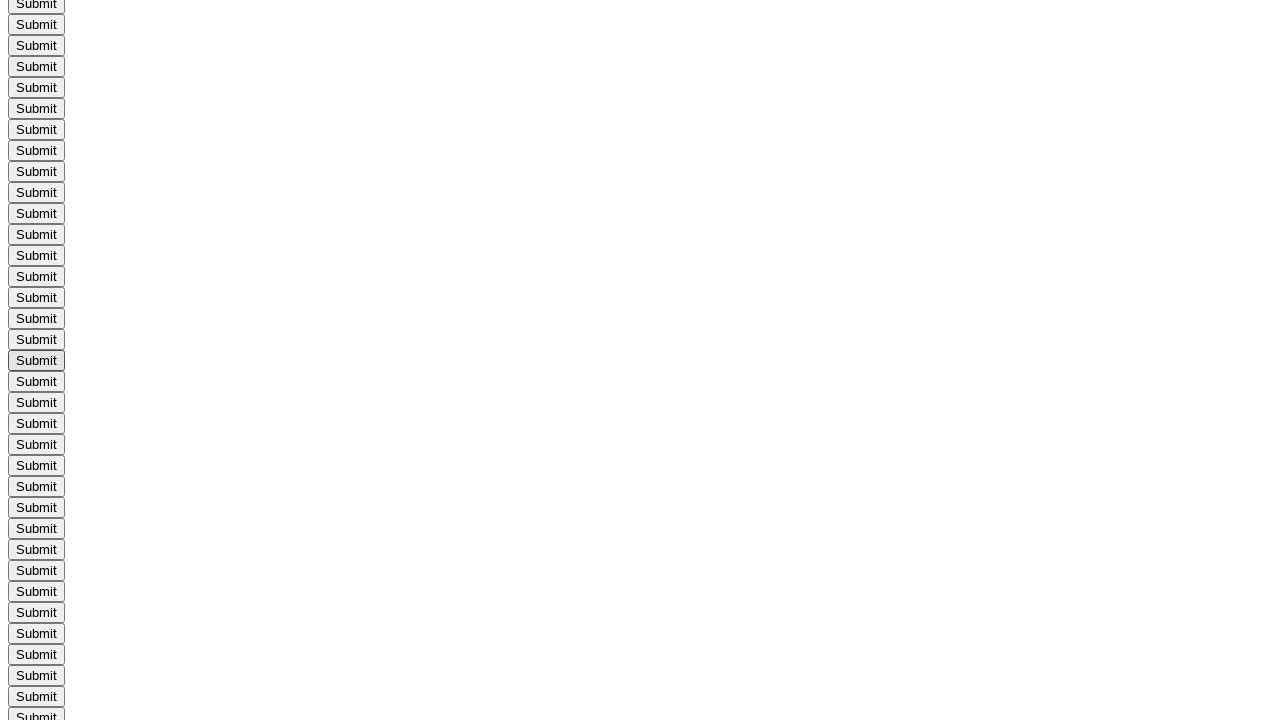

Clicked a submit button using standard click method at (36, 382) on xpath=//input[@value='Submit'] >> nth=73
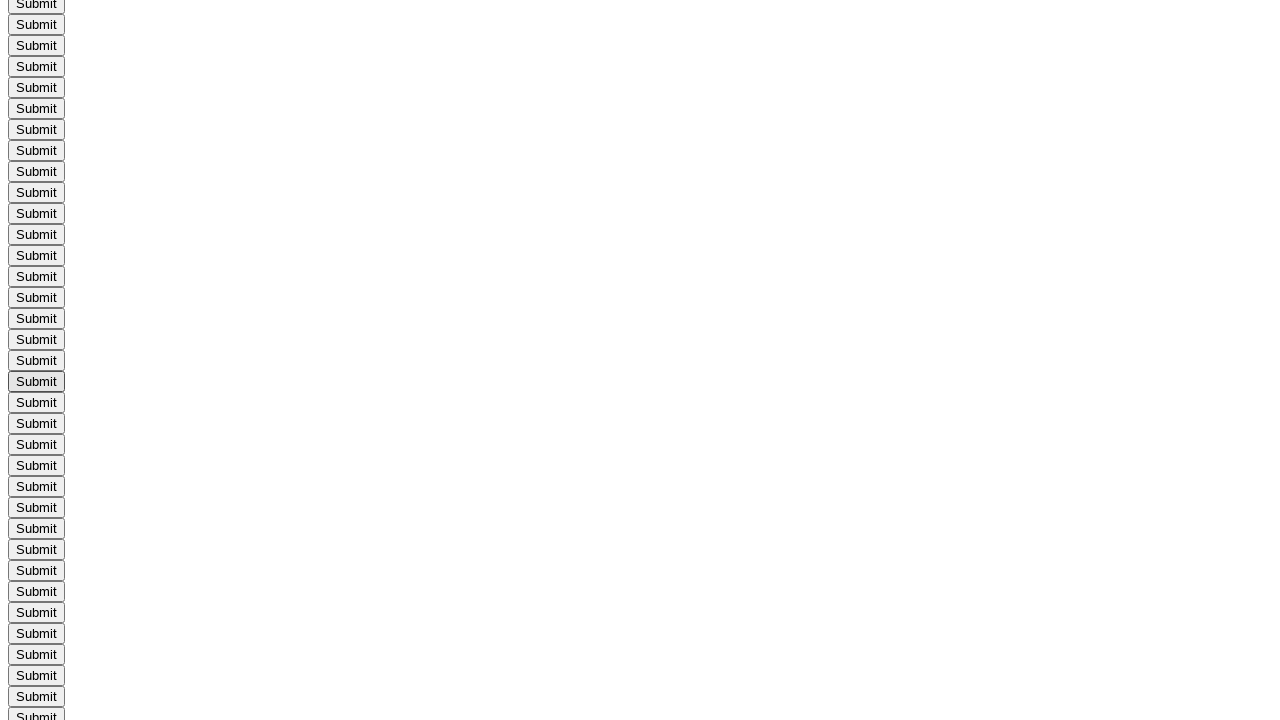

Clicked a submit button using standard click method at (36, 402) on xpath=//input[@value='Submit'] >> nth=74
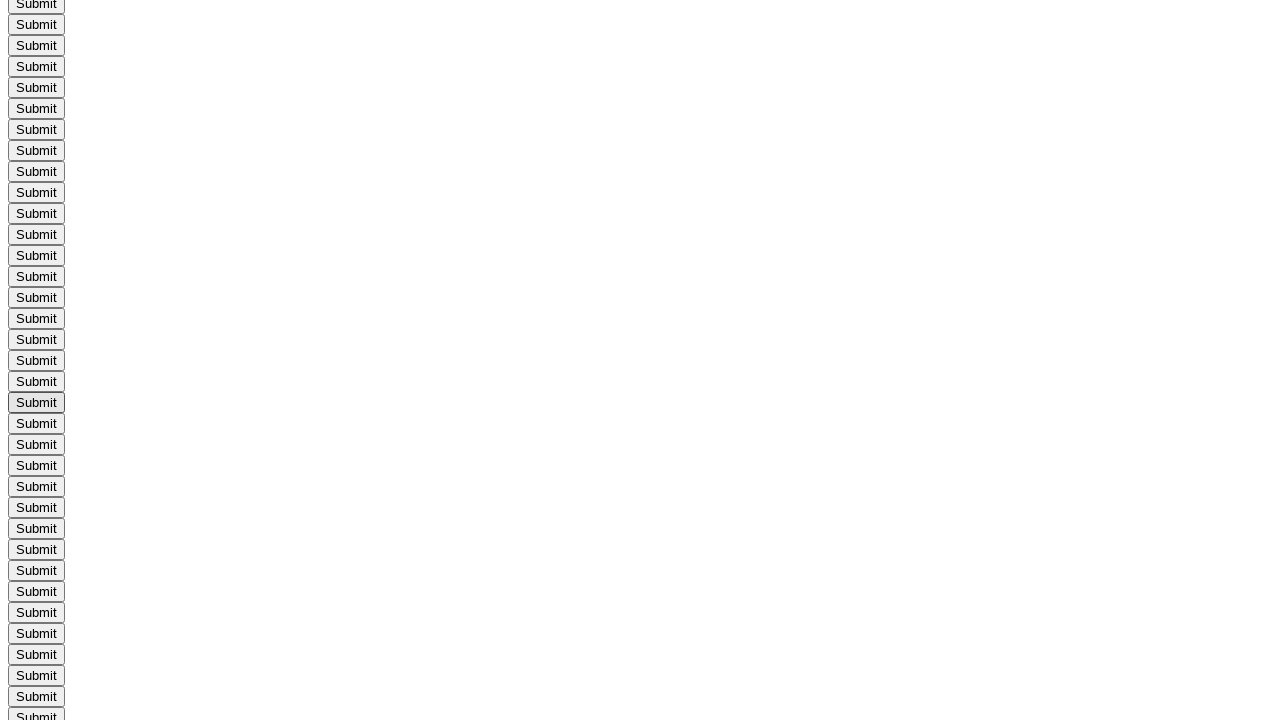

Clicked a submit button using standard click method at (36, 424) on xpath=//input[@value='Submit'] >> nth=75
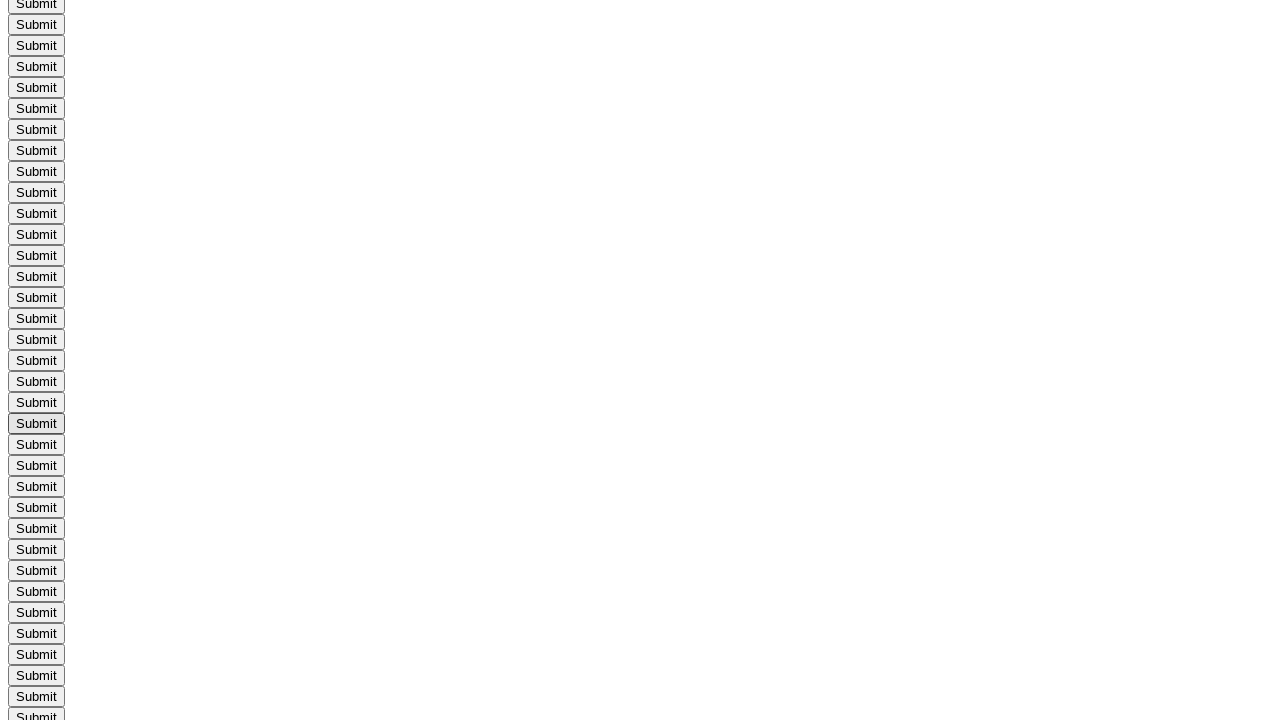

Clicked a submit button using standard click method at (36, 444) on xpath=//input[@value='Submit'] >> nth=76
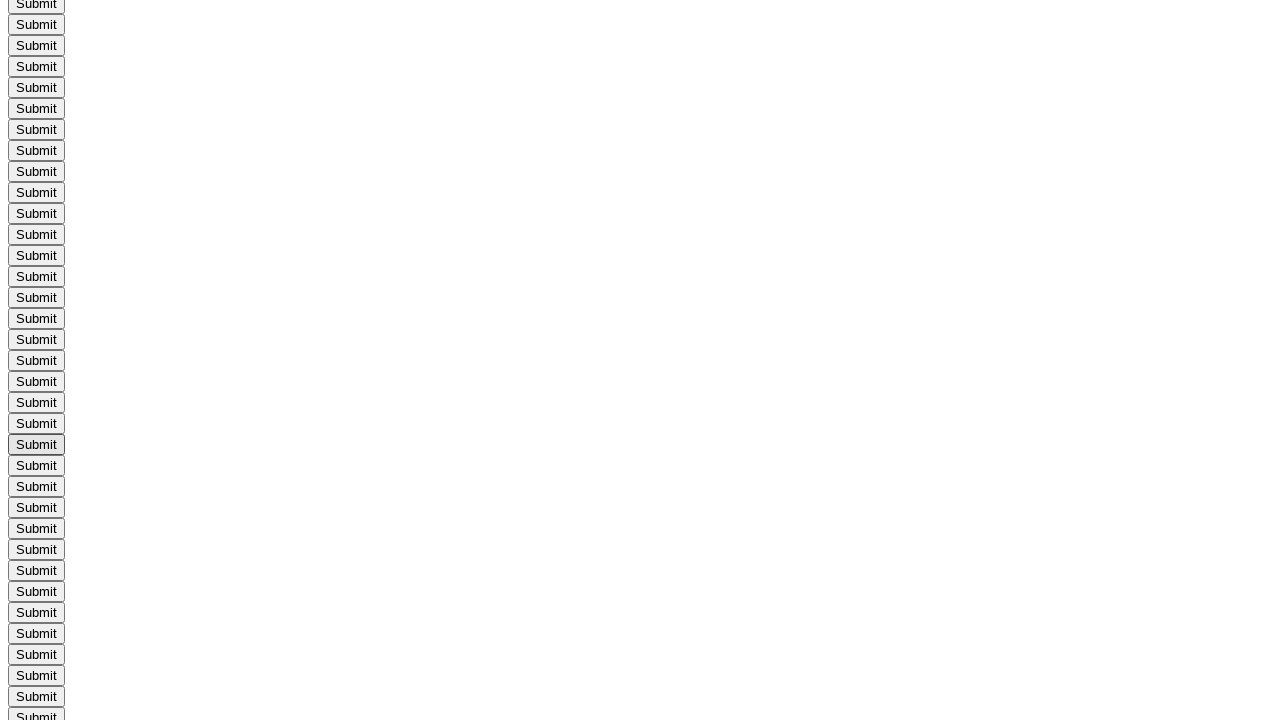

Clicked a submit button using standard click method at (36, 466) on xpath=//input[@value='Submit'] >> nth=77
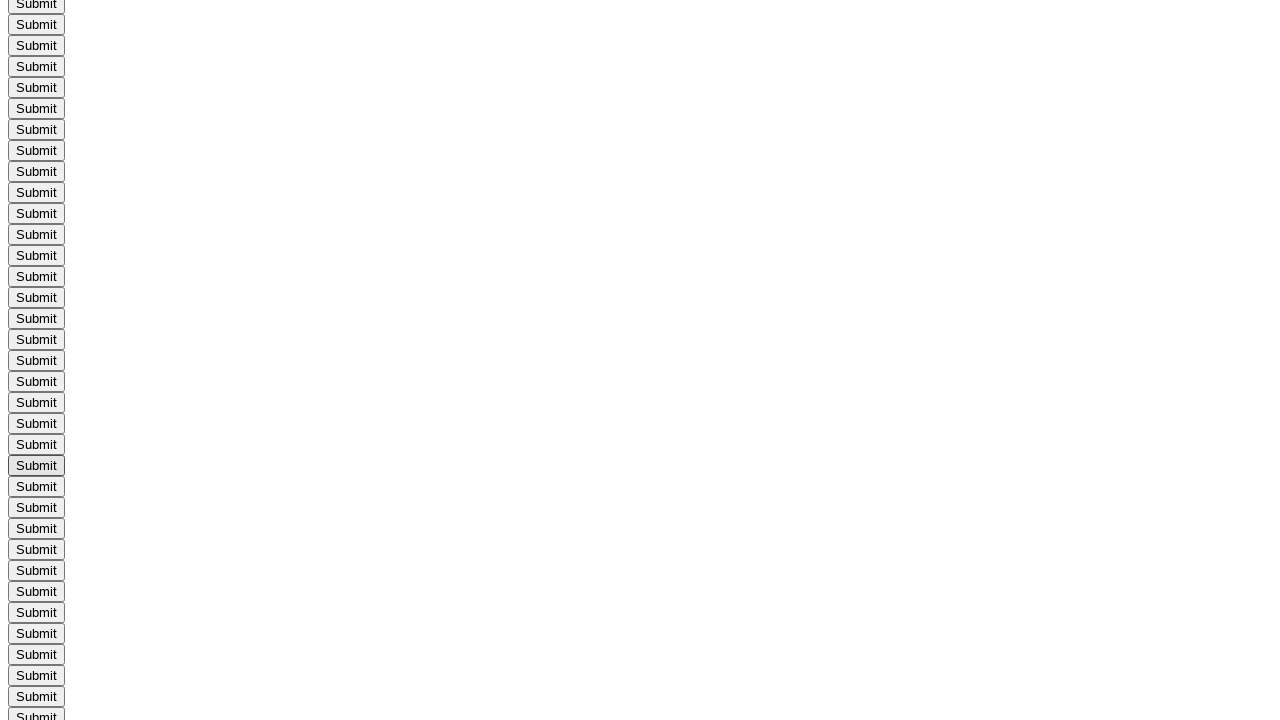

Clicked a submit button using standard click method at (36, 486) on xpath=//input[@value='Submit'] >> nth=78
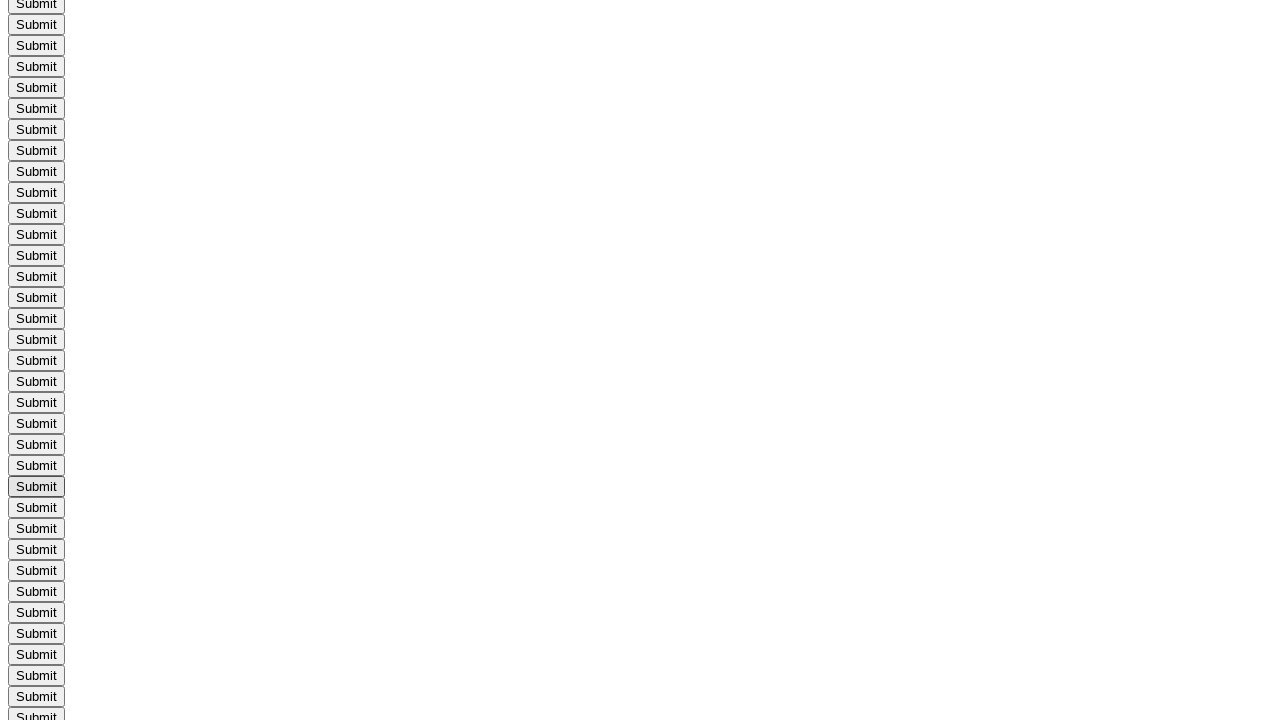

Clicked a submit button using standard click method at (36, 508) on xpath=//input[@value='Submit'] >> nth=79
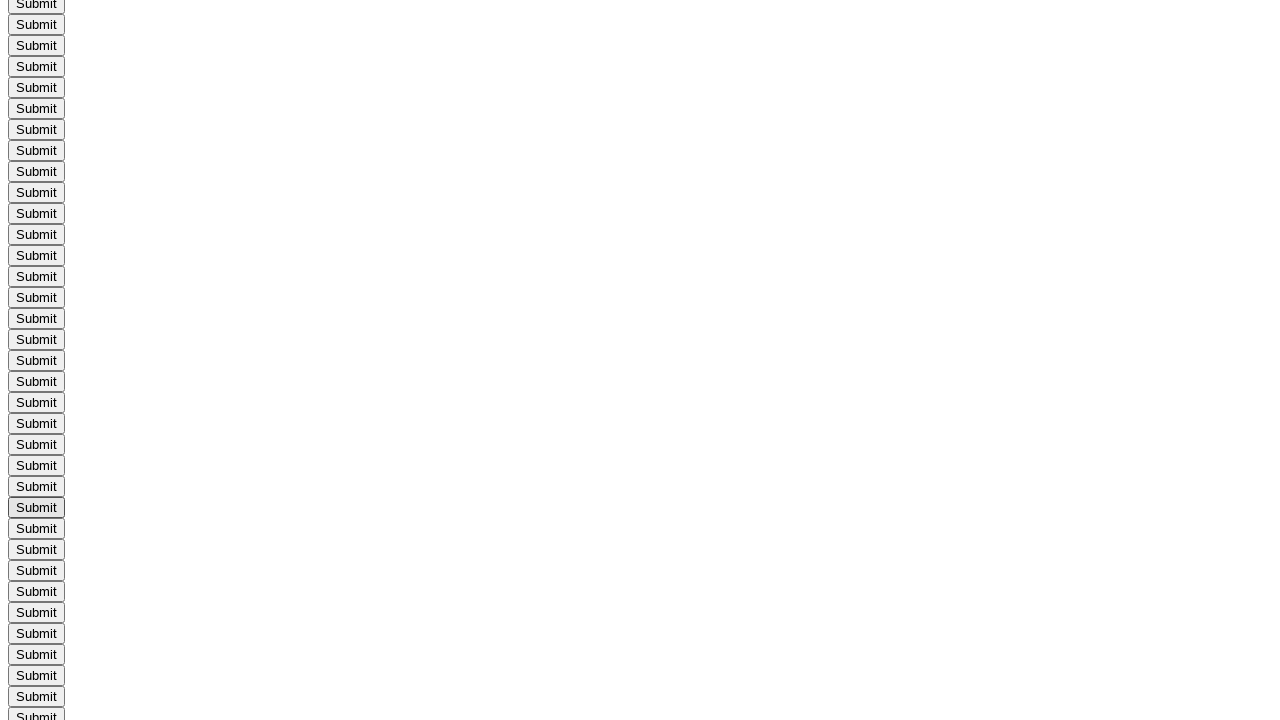

Clicked a submit button using standard click method at (36, 528) on xpath=//input[@value='Submit'] >> nth=80
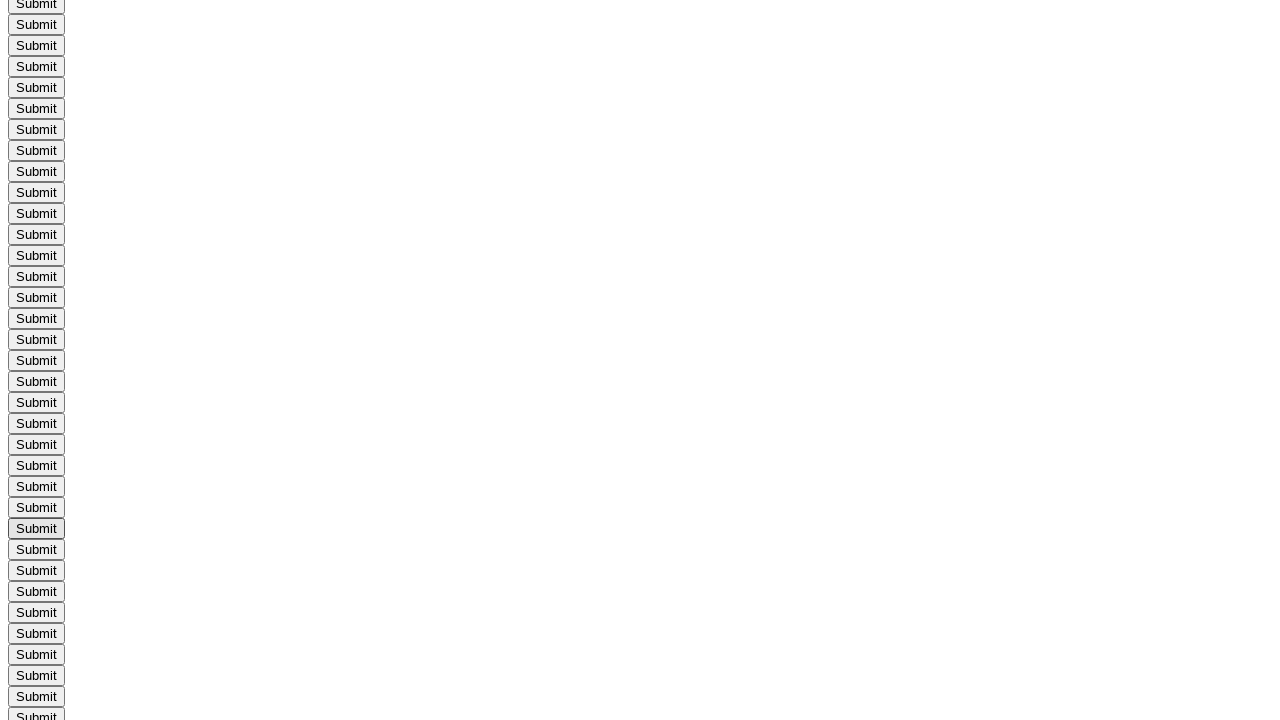

Clicked a submit button using standard click method at (36, 550) on xpath=//input[@value='Submit'] >> nth=81
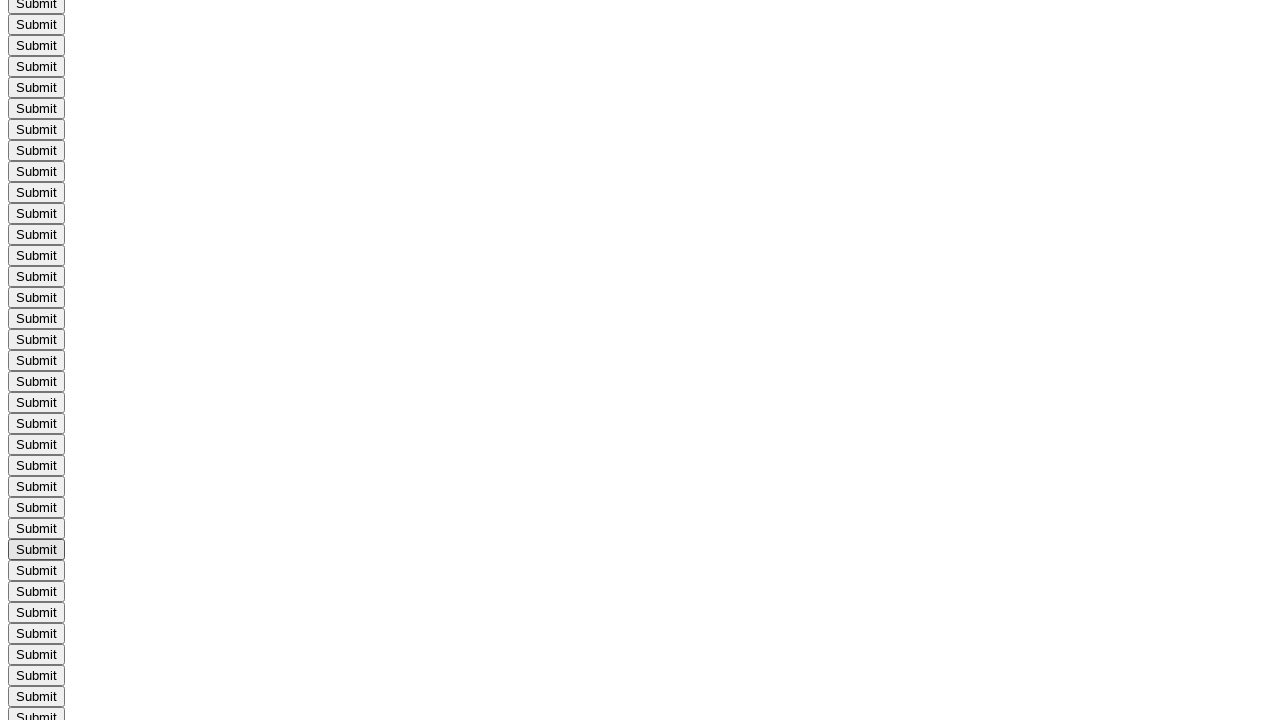

Clicked a submit button using standard click method at (36, 570) on xpath=//input[@value='Submit'] >> nth=82
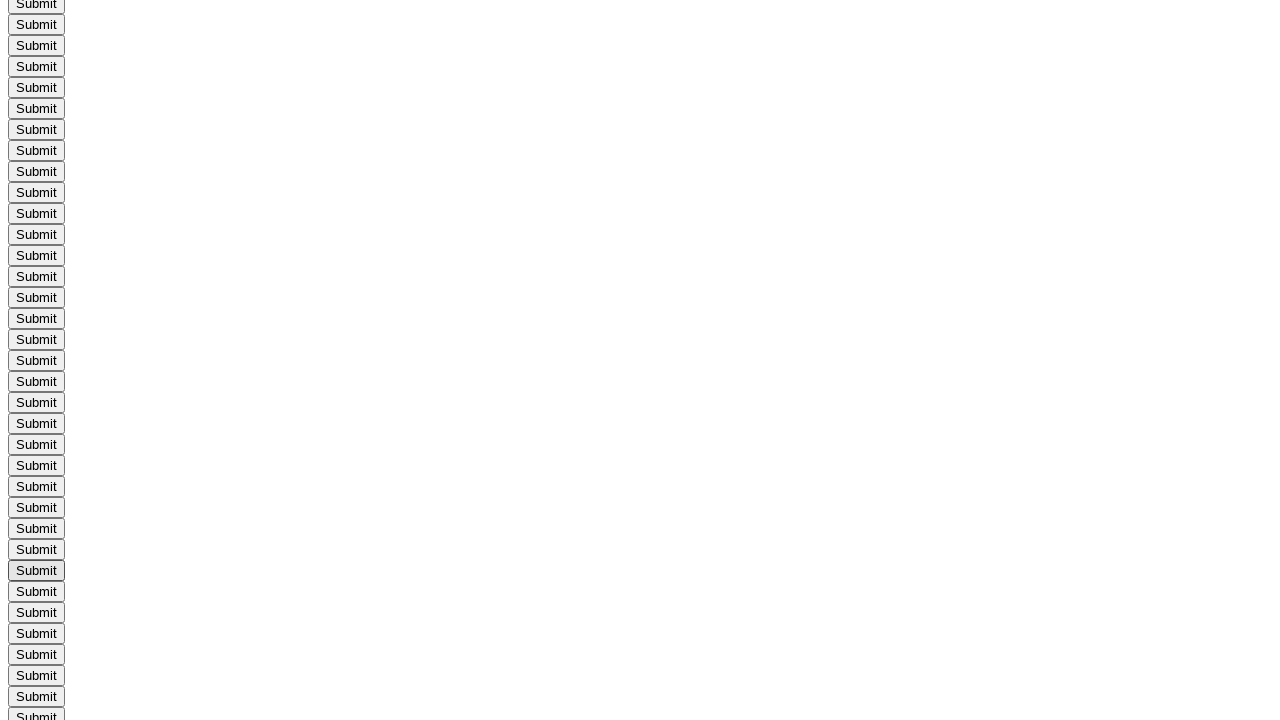

Clicked a submit button using standard click method at (36, 592) on xpath=//input[@value='Submit'] >> nth=83
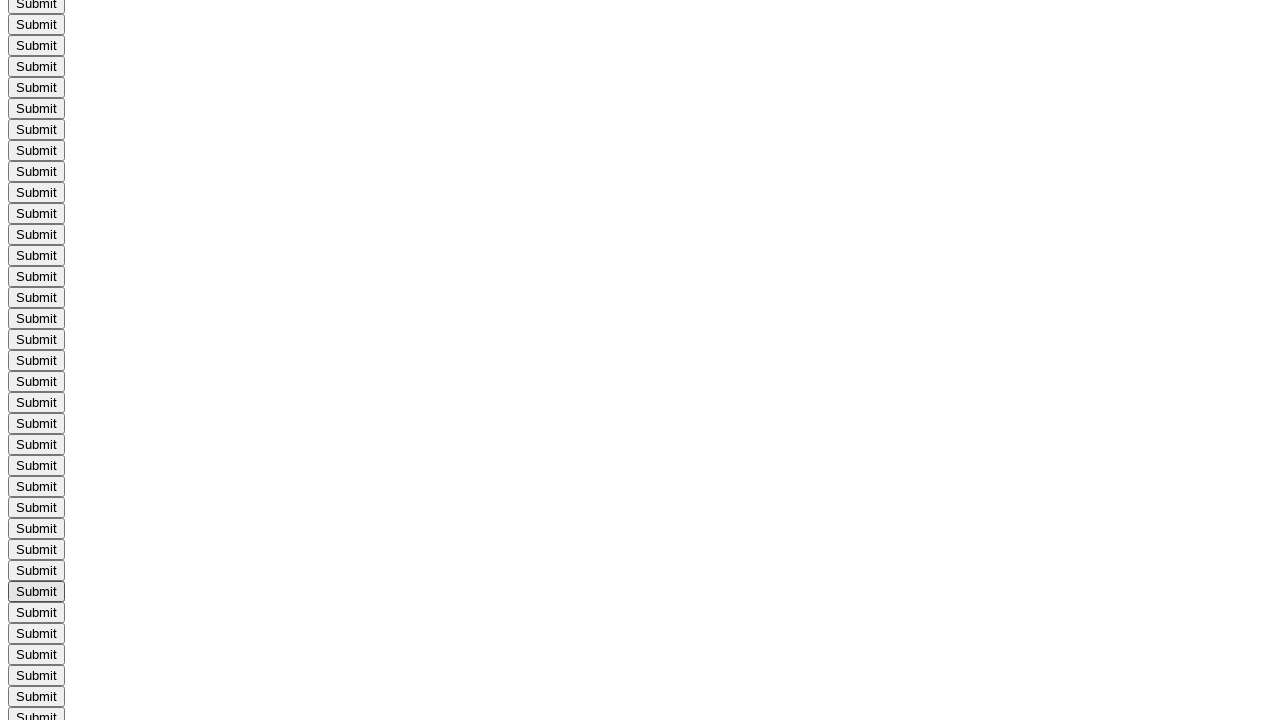

Clicked a submit button using standard click method at (36, 612) on xpath=//input[@value='Submit'] >> nth=84
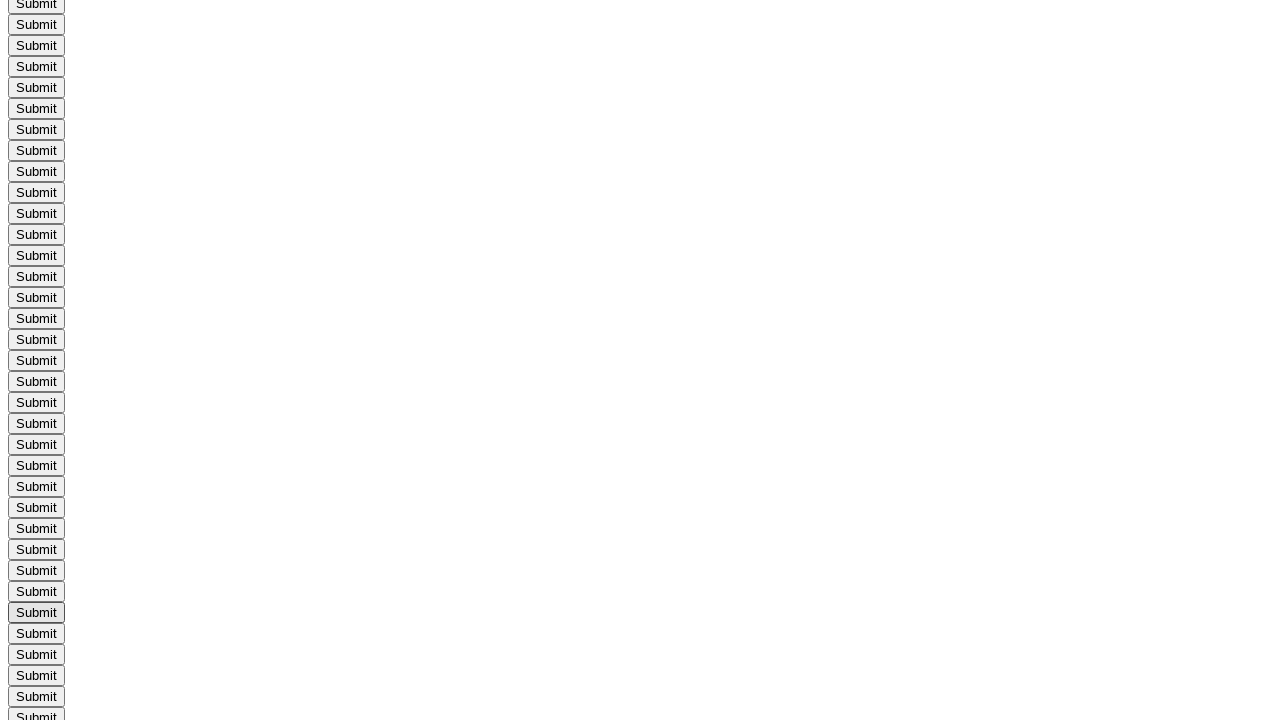

Clicked a submit button using standard click method at (36, 634) on xpath=//input[@value='Submit'] >> nth=85
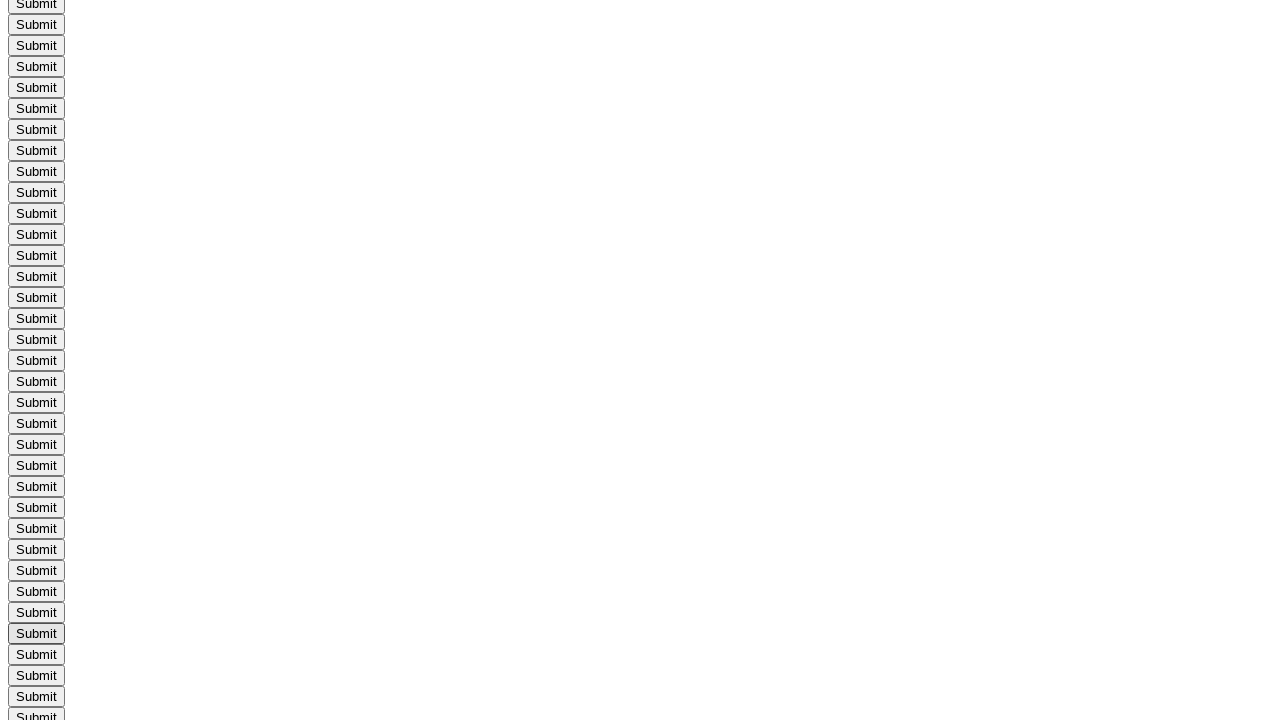

Clicked a submit button using standard click method at (36, 654) on xpath=//input[@value='Submit'] >> nth=86
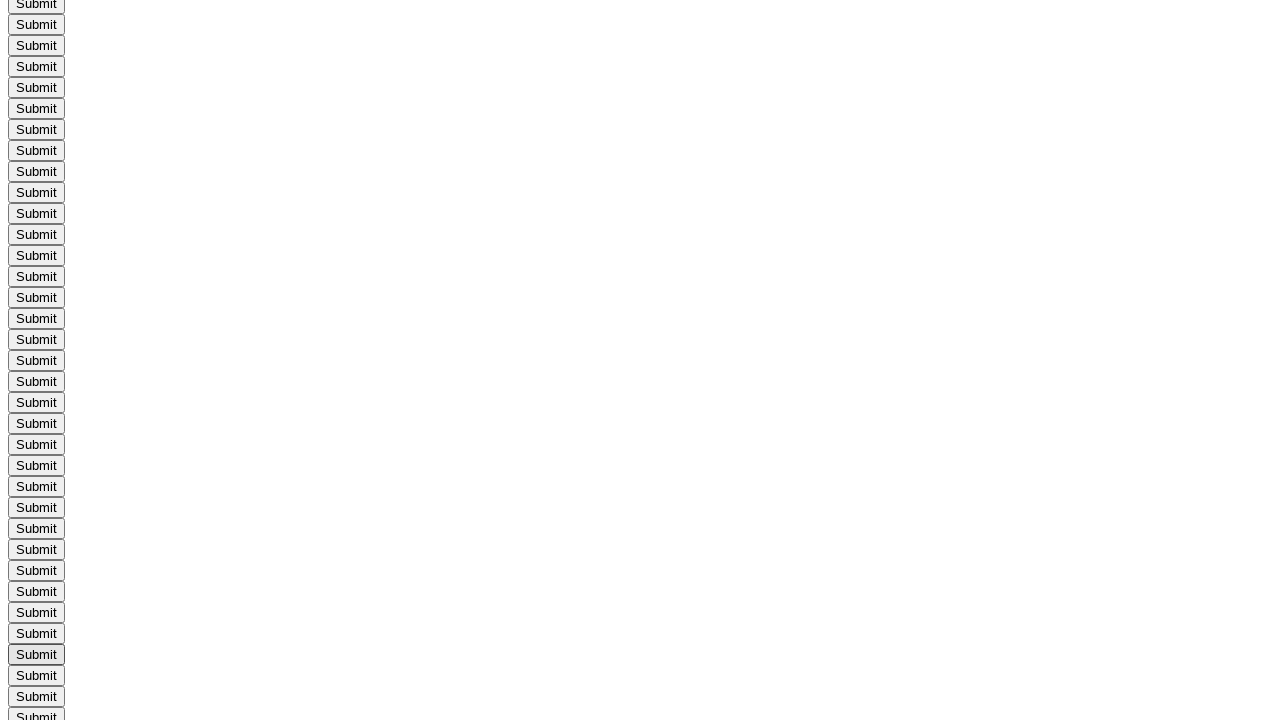

Clicked a submit button using standard click method at (36, 676) on xpath=//input[@value='Submit'] >> nth=87
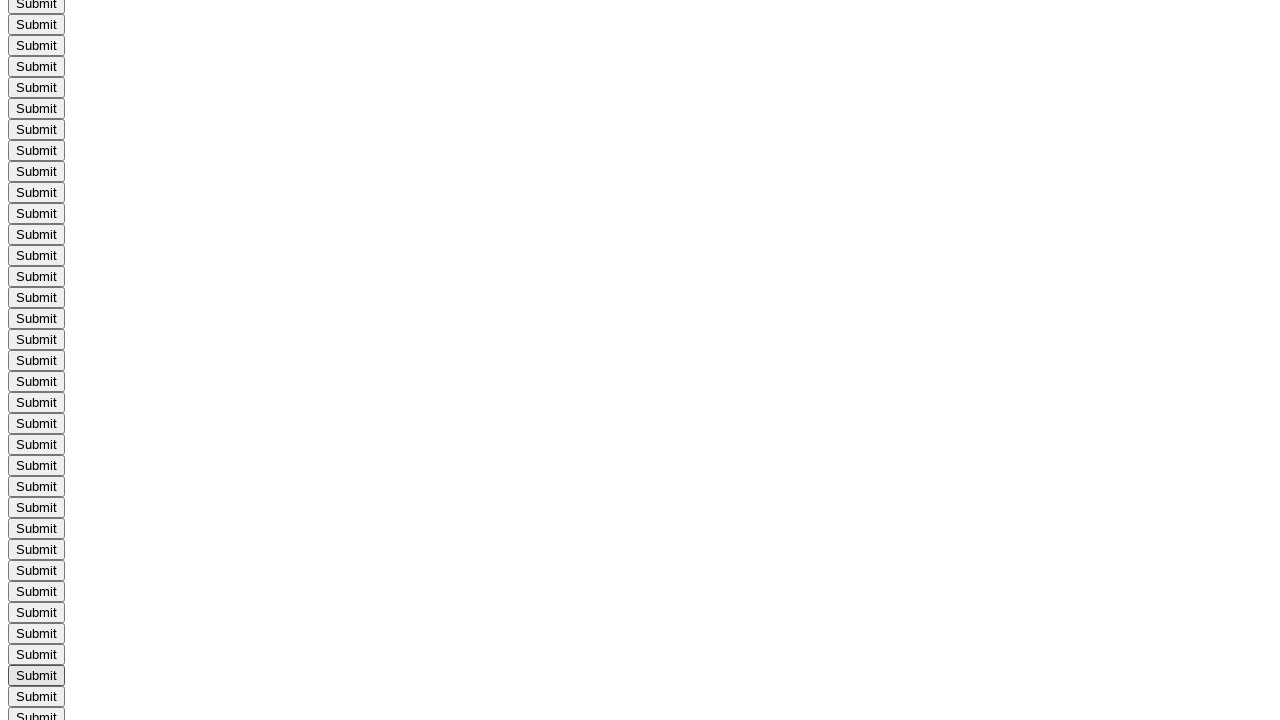

Clicked a submit button using standard click method at (36, 696) on xpath=//input[@value='Submit'] >> nth=88
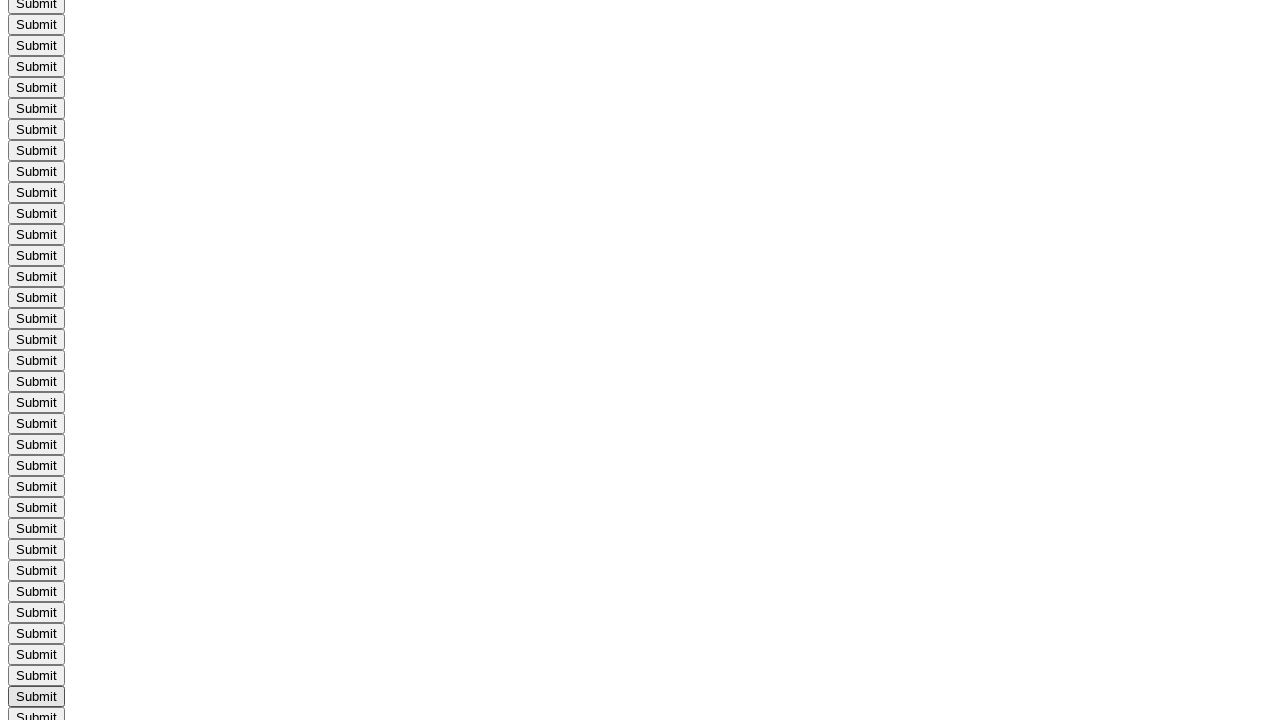

Clicked a submit button using standard click method at (36, 710) on xpath=//input[@value='Submit'] >> nth=89
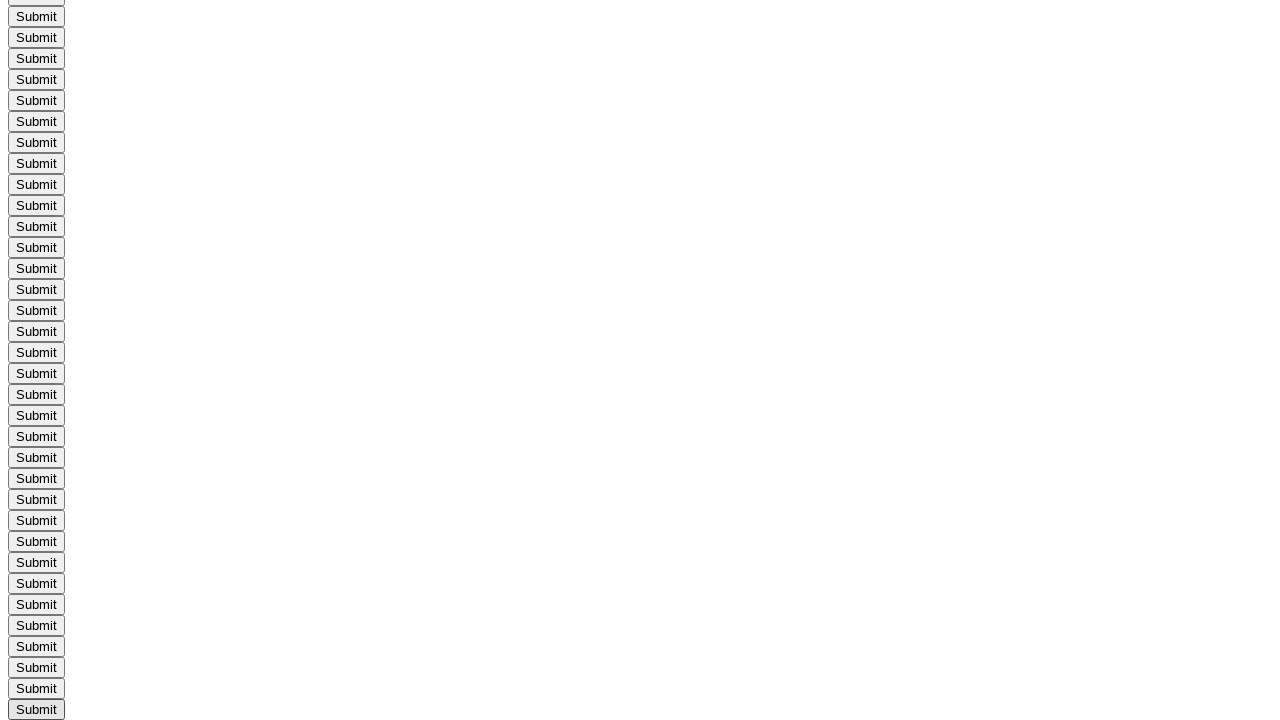

Clicked a submit button using standard click method at (36, 360) on xpath=//input[@value='Submit'] >> nth=90
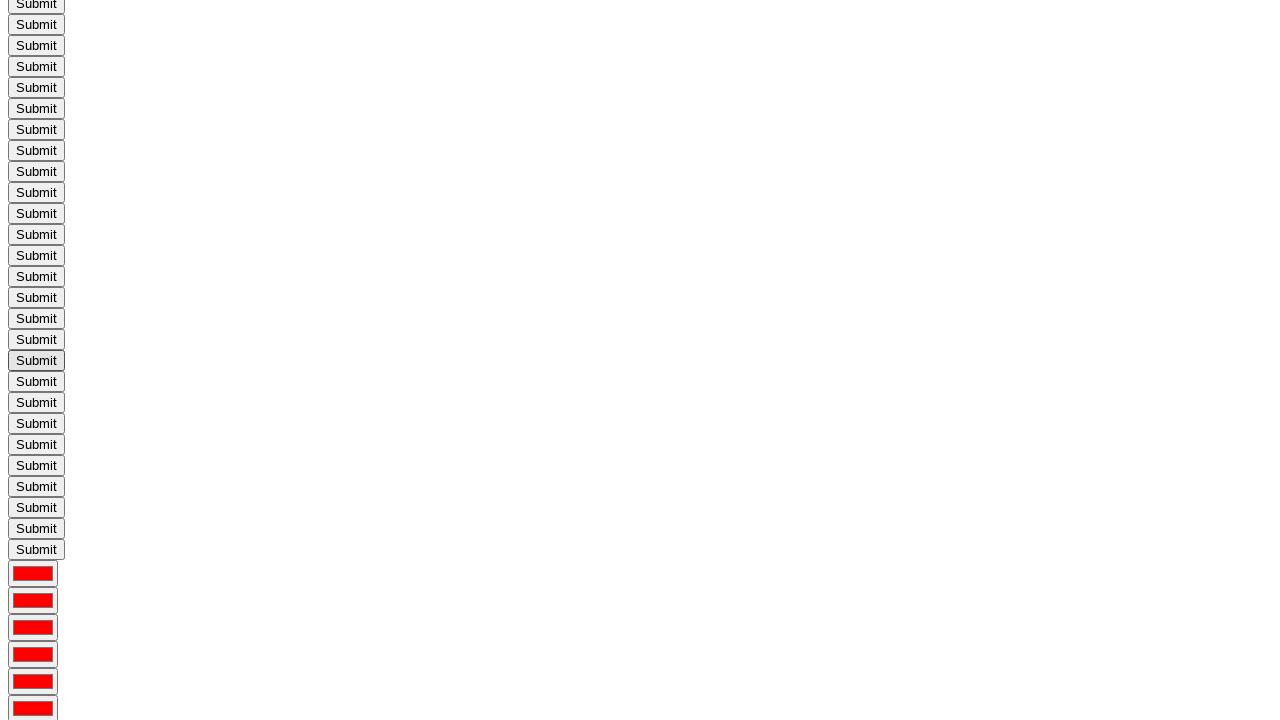

Clicked a submit button using standard click method at (36, 382) on xpath=//input[@value='Submit'] >> nth=91
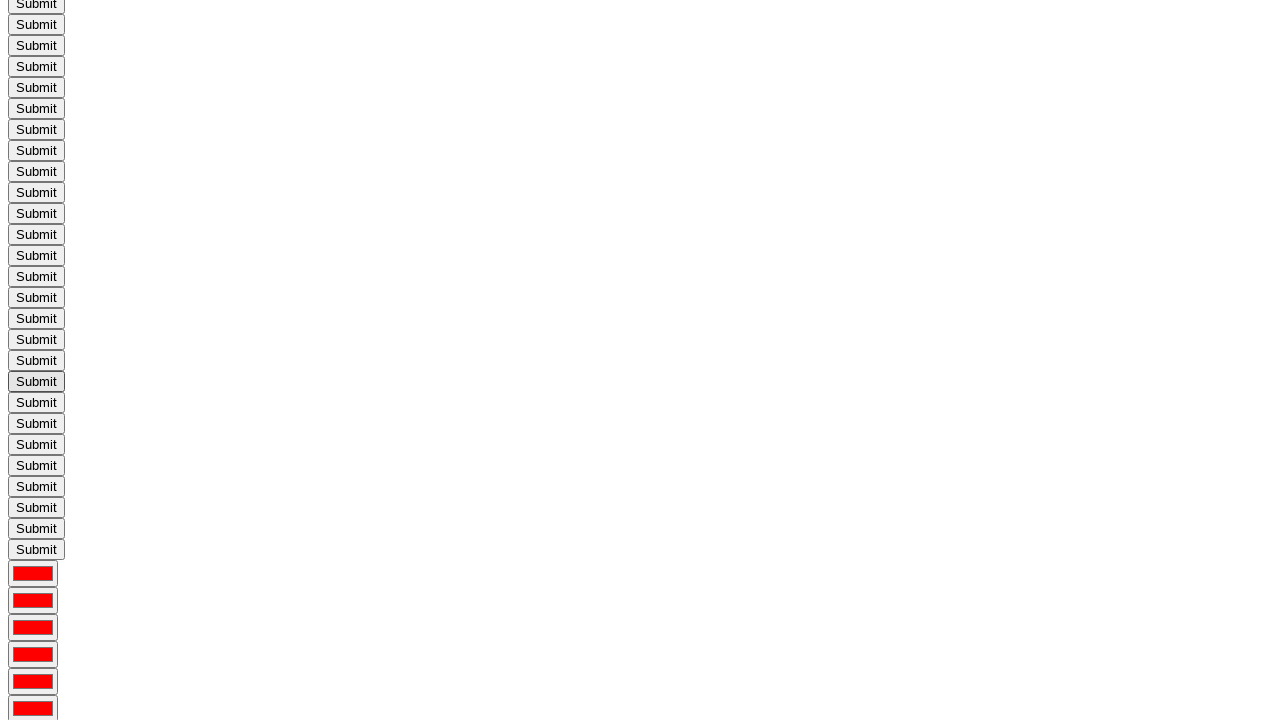

Clicked a submit button using standard click method at (36, 402) on xpath=//input[@value='Submit'] >> nth=92
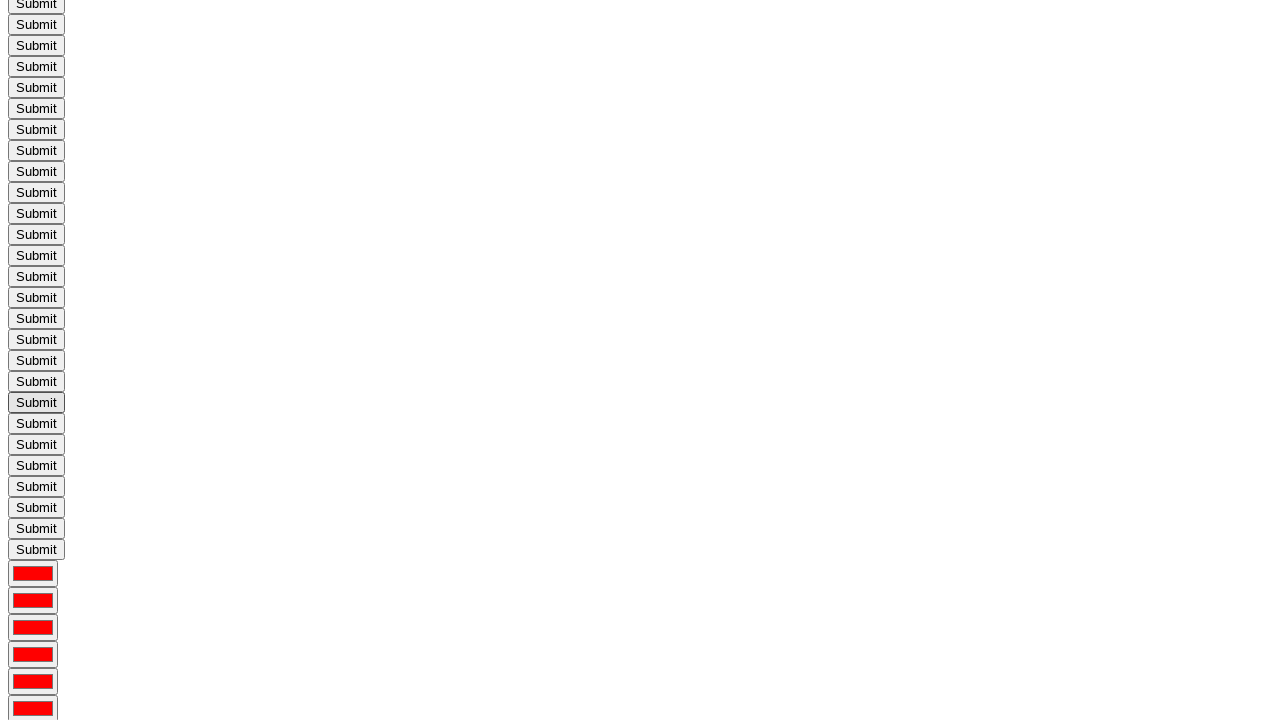

Clicked a submit button using standard click method at (36, 424) on xpath=//input[@value='Submit'] >> nth=93
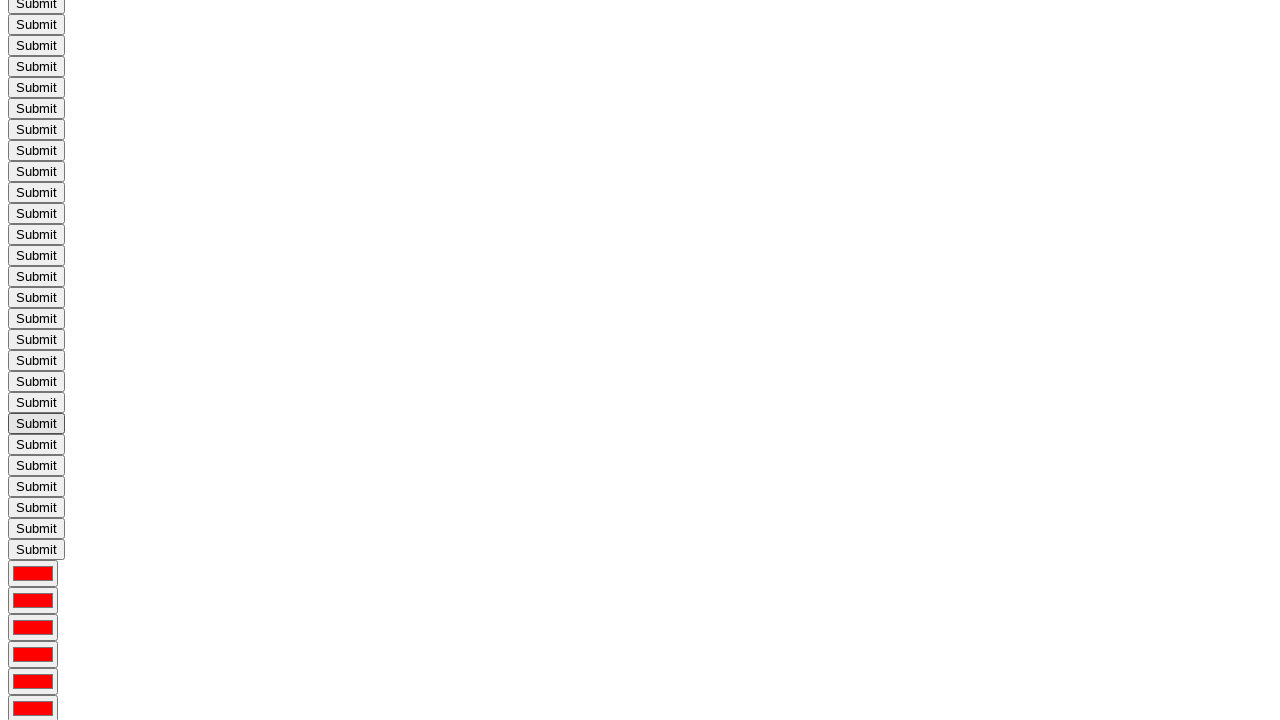

Clicked a submit button using standard click method at (36, 444) on xpath=//input[@value='Submit'] >> nth=94
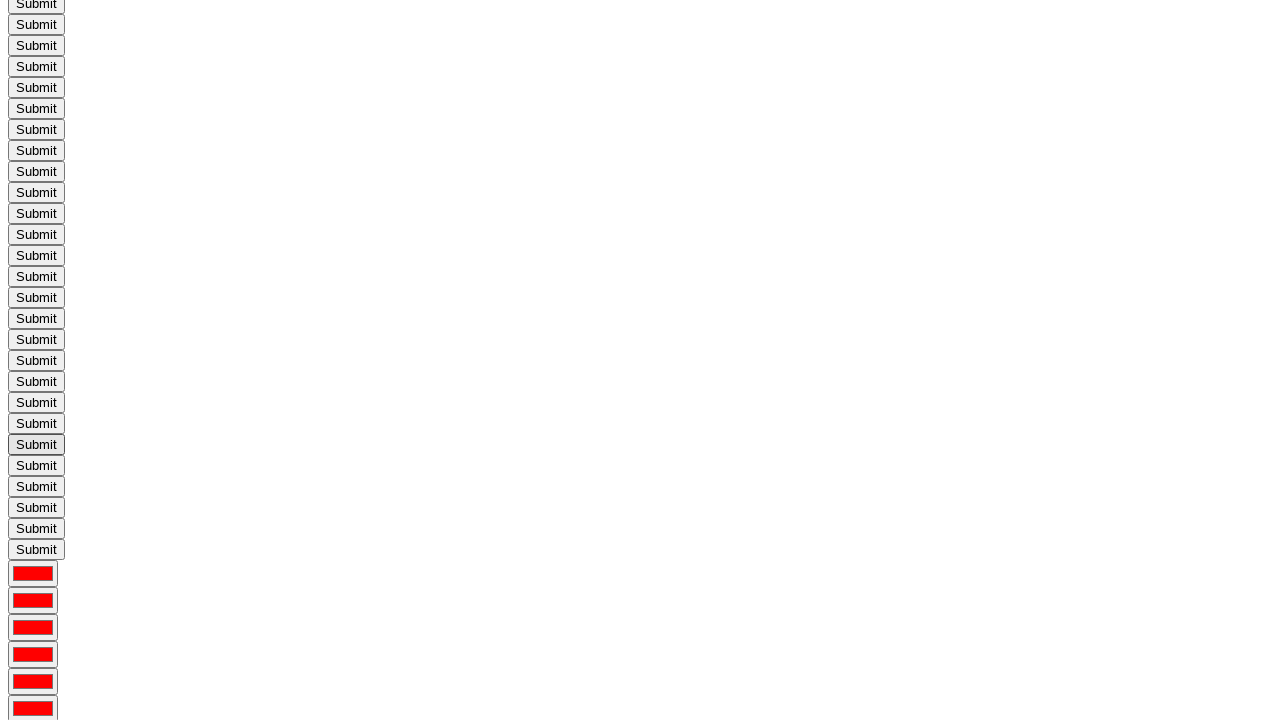

Clicked a submit button using standard click method at (36, 466) on xpath=//input[@value='Submit'] >> nth=95
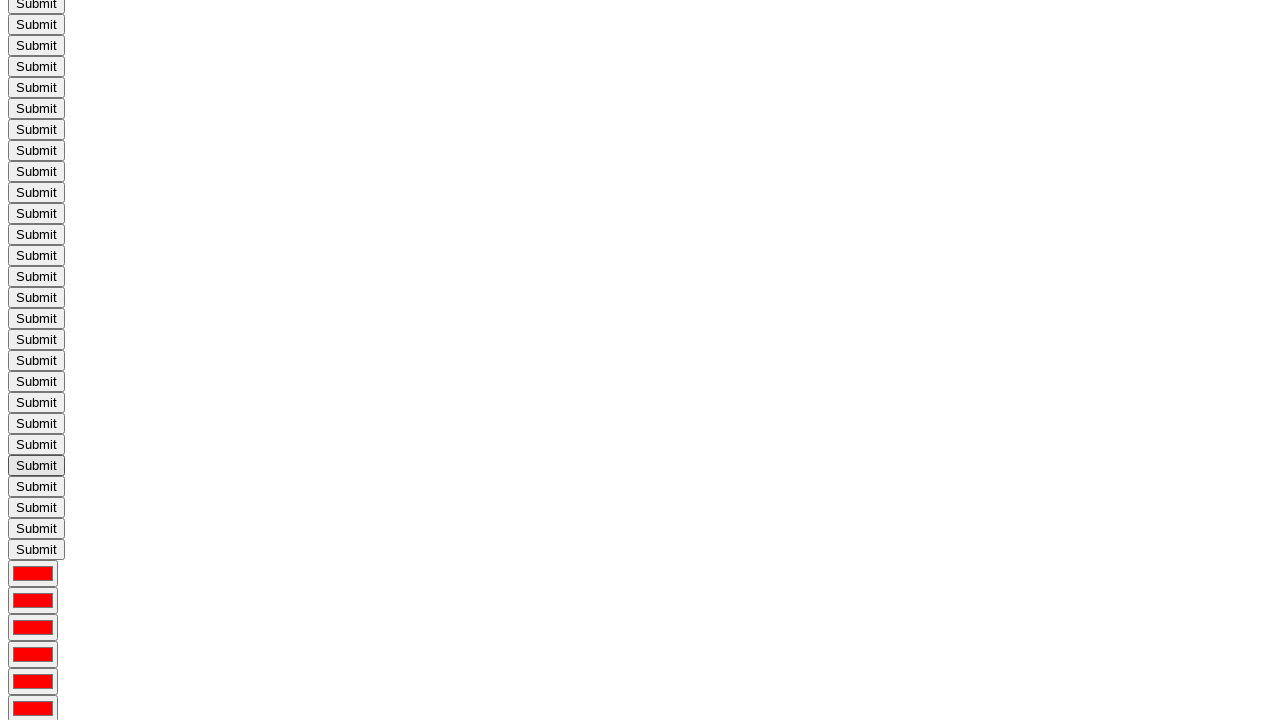

Clicked a submit button using standard click method at (36, 486) on xpath=//input[@value='Submit'] >> nth=96
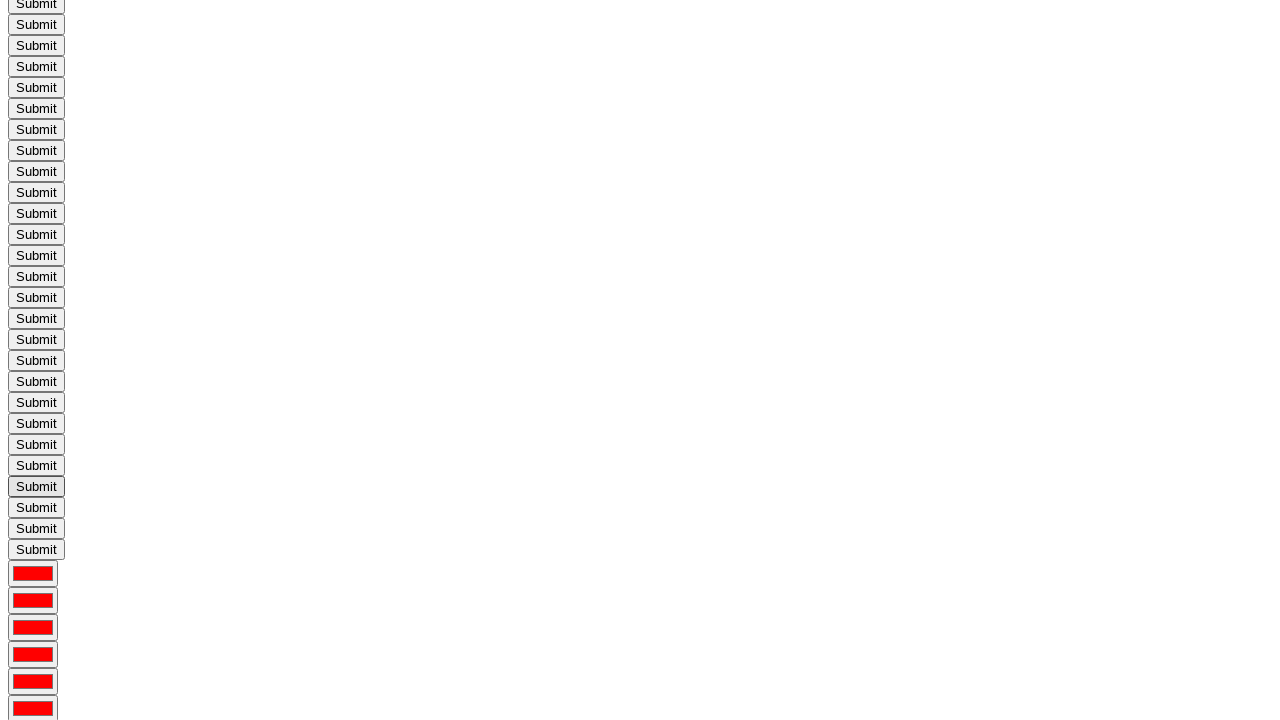

Clicked a submit button using standard click method at (36, 508) on xpath=//input[@value='Submit'] >> nth=97
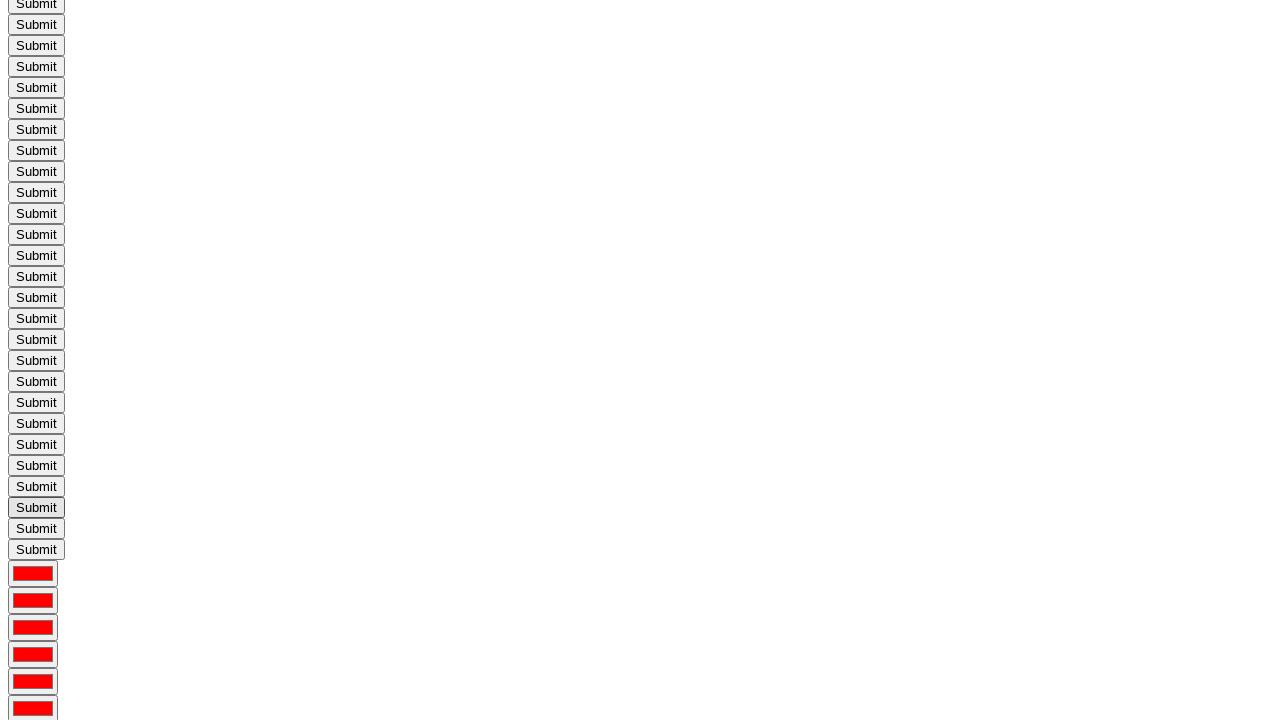

Clicked a submit button using standard click method at (36, 528) on xpath=//input[@value='Submit'] >> nth=98
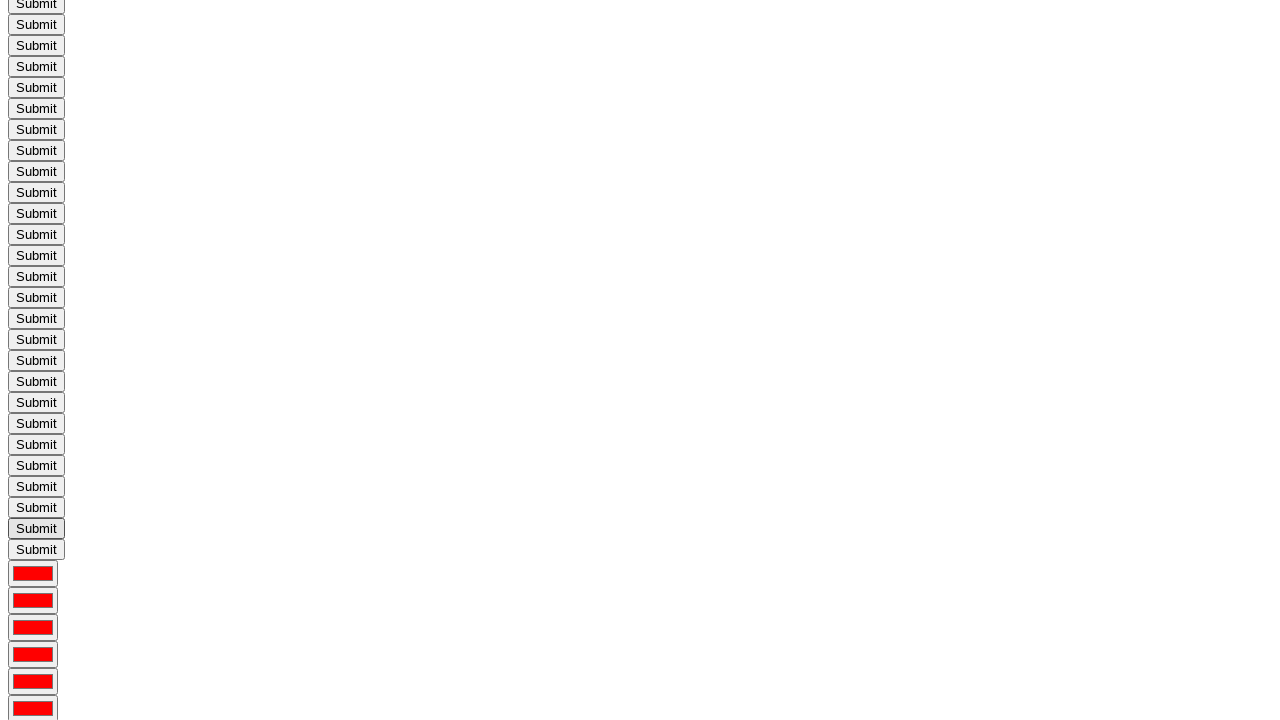

Clicked a submit button using standard click method at (36, 550) on xpath=//input[@value='Submit'] >> nth=99
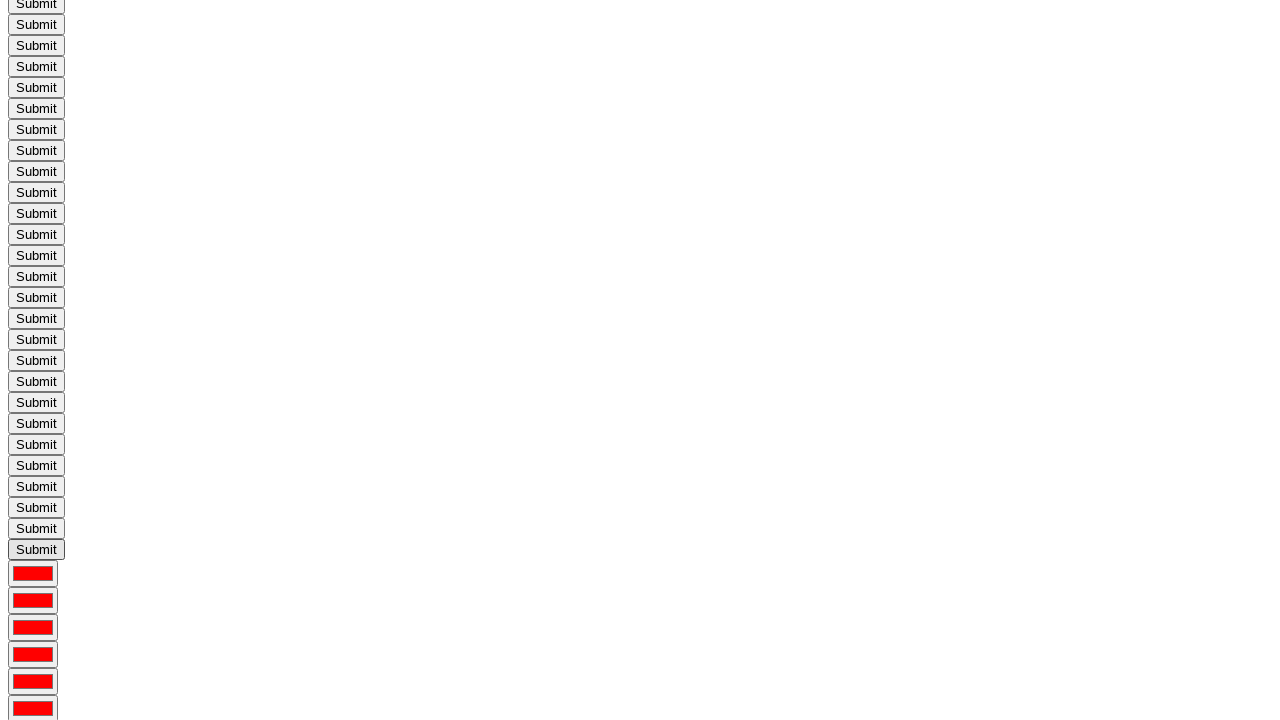

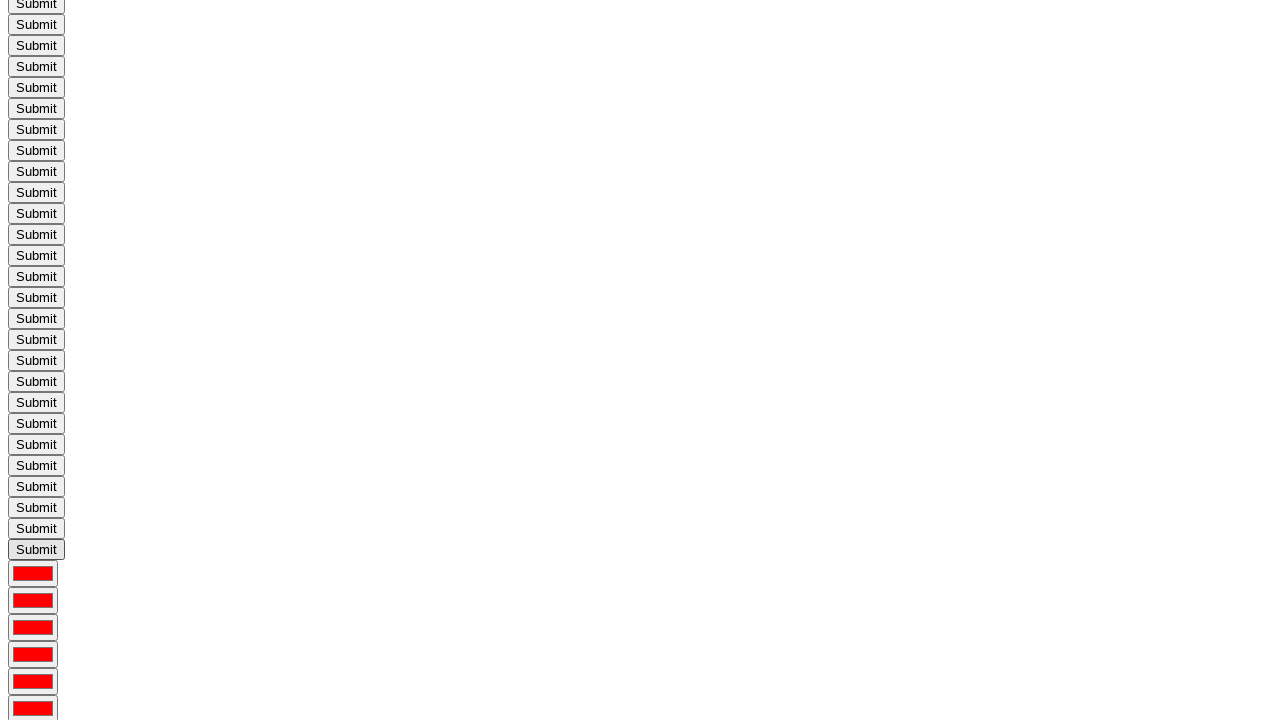